Automates the RPA Challenge by clicking the download spreadsheet button, then filling out a dynamic form with employee information (name, email, company, phone, address, role) and submitting it multiple times.

Starting URL: http://www.rpachallenge.com/

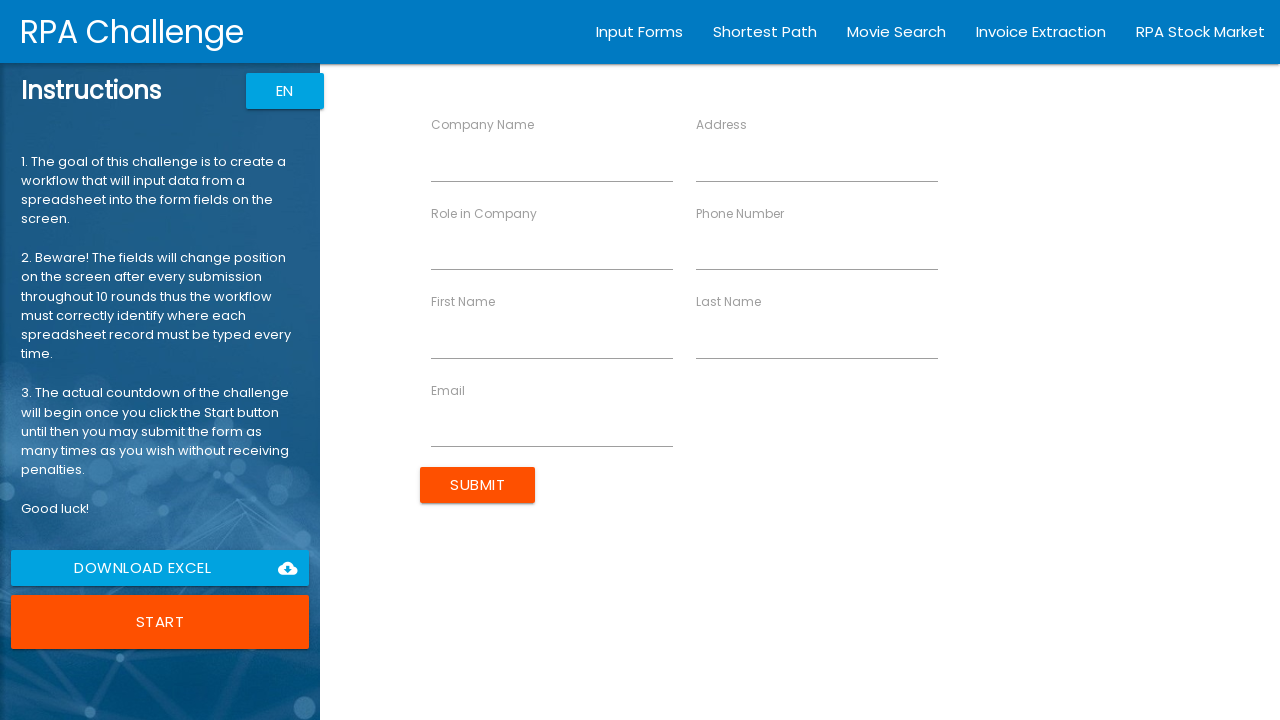

Clicked download spreadsheet button at (160, 568) on a[href*='challenge.xlsx']
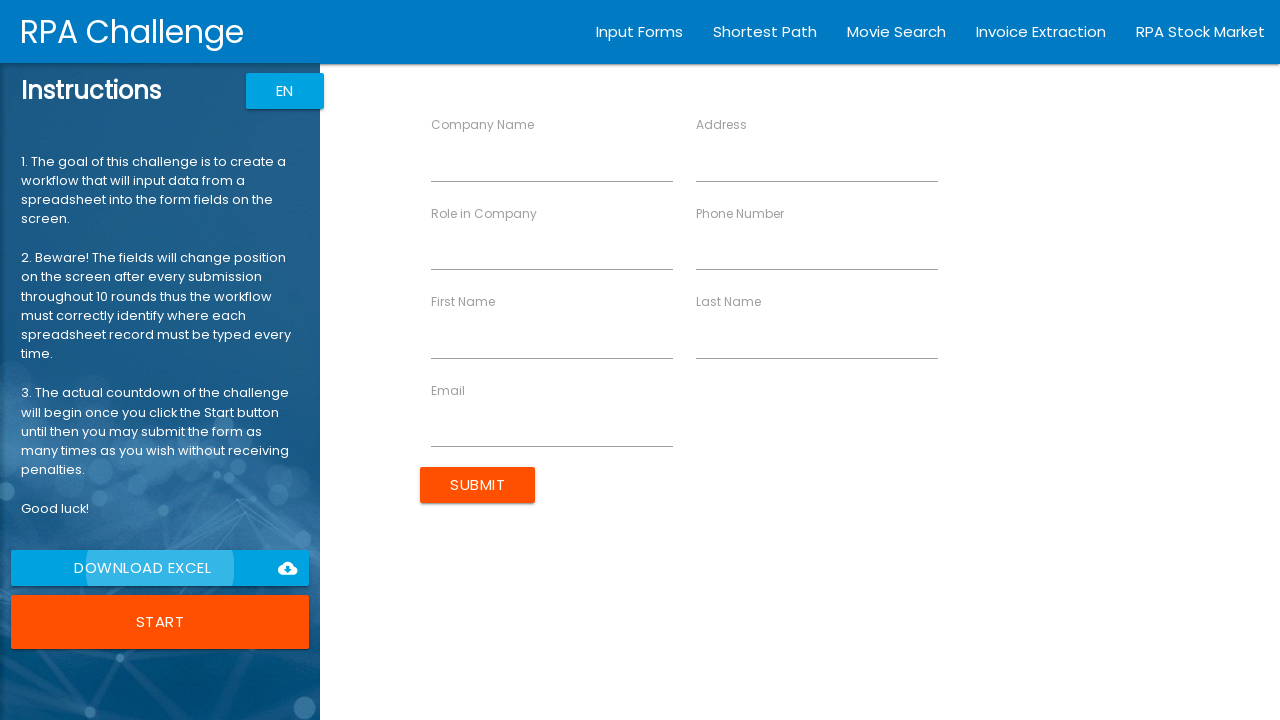

Form loaded and ready for input
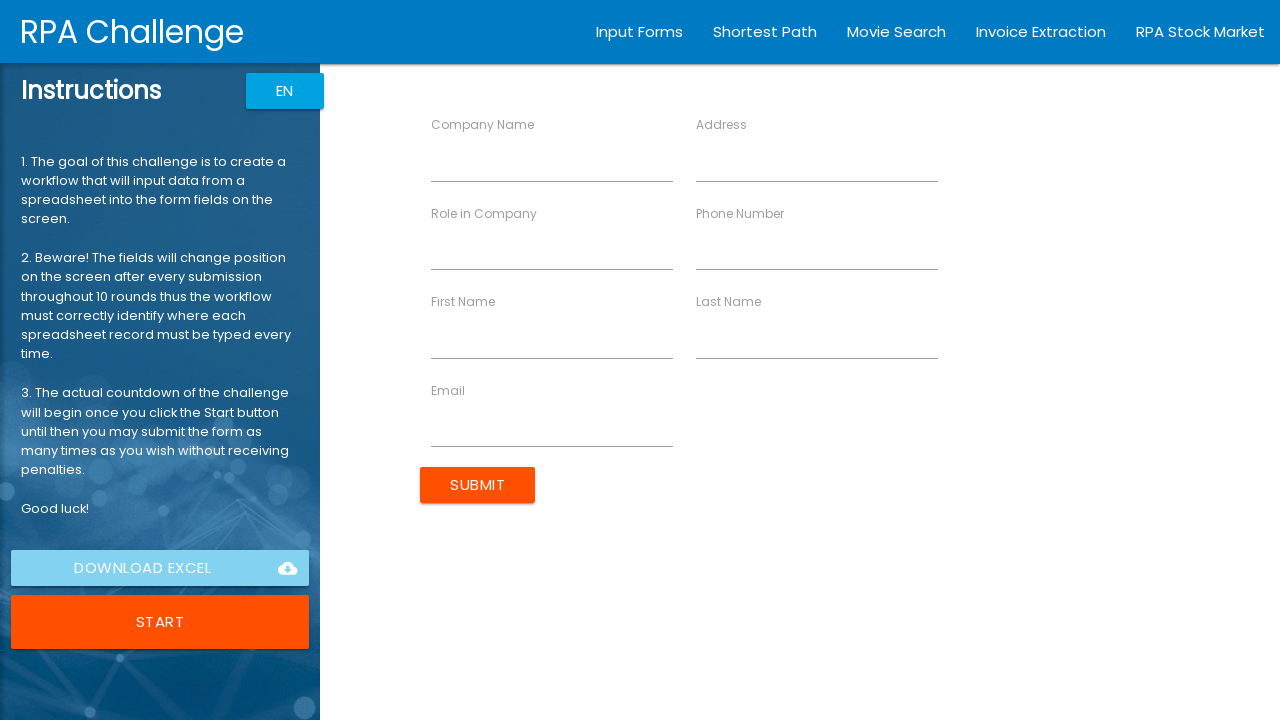

Filled first name field with 'Maria' on input[ng-reflect-name='labelFirstName']
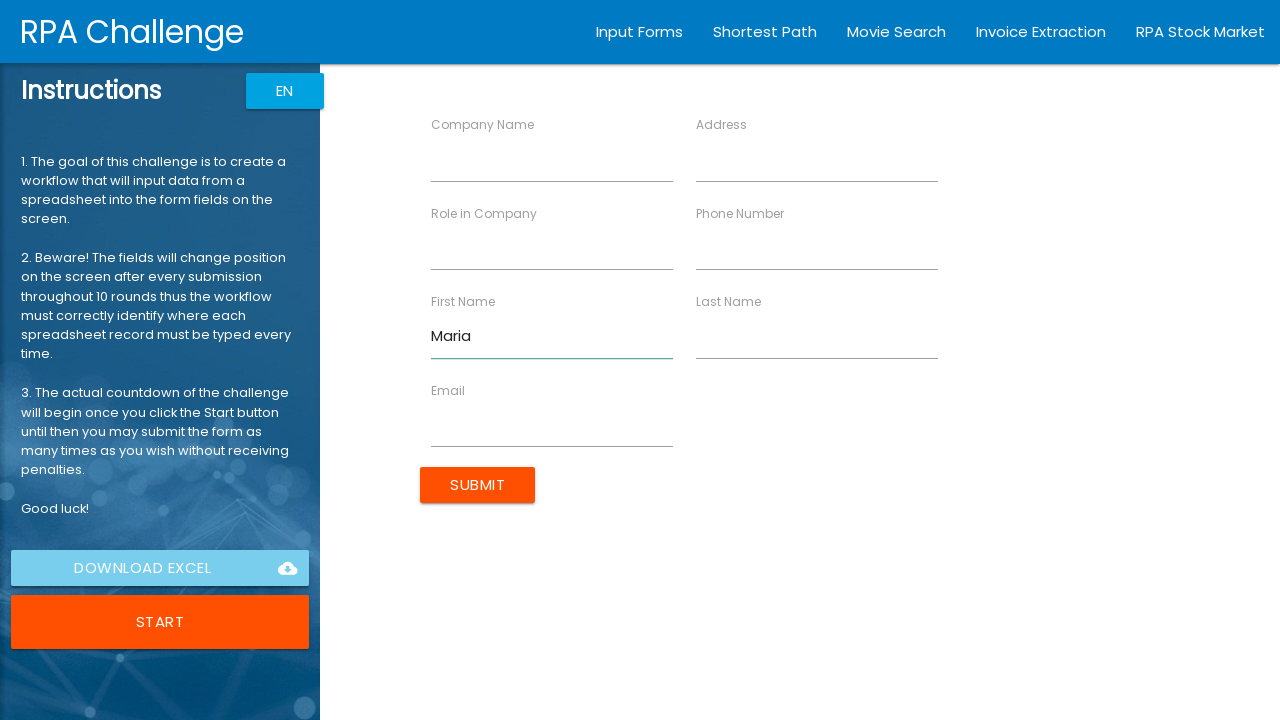

Filled last name field with 'Santos' on input[ng-reflect-name='labelLastName']
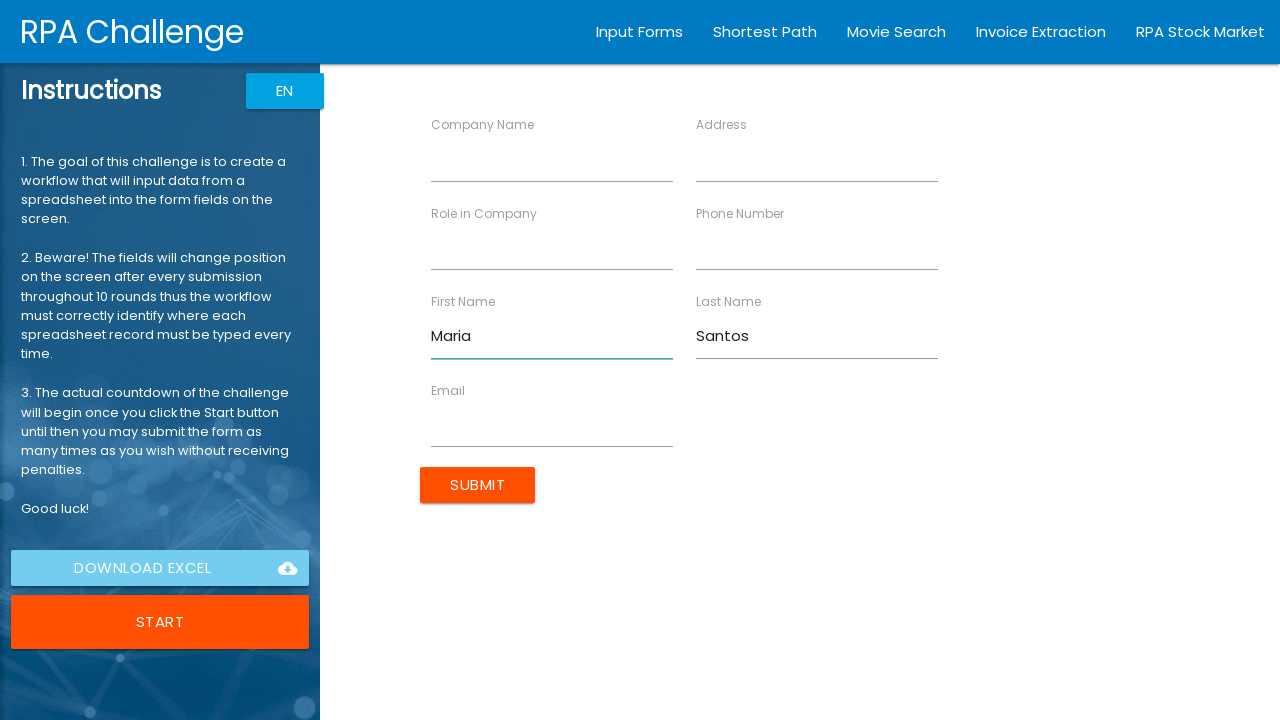

Filled email field with 'maria.santos@company.com' on input[ng-reflect-name='labelEmail']
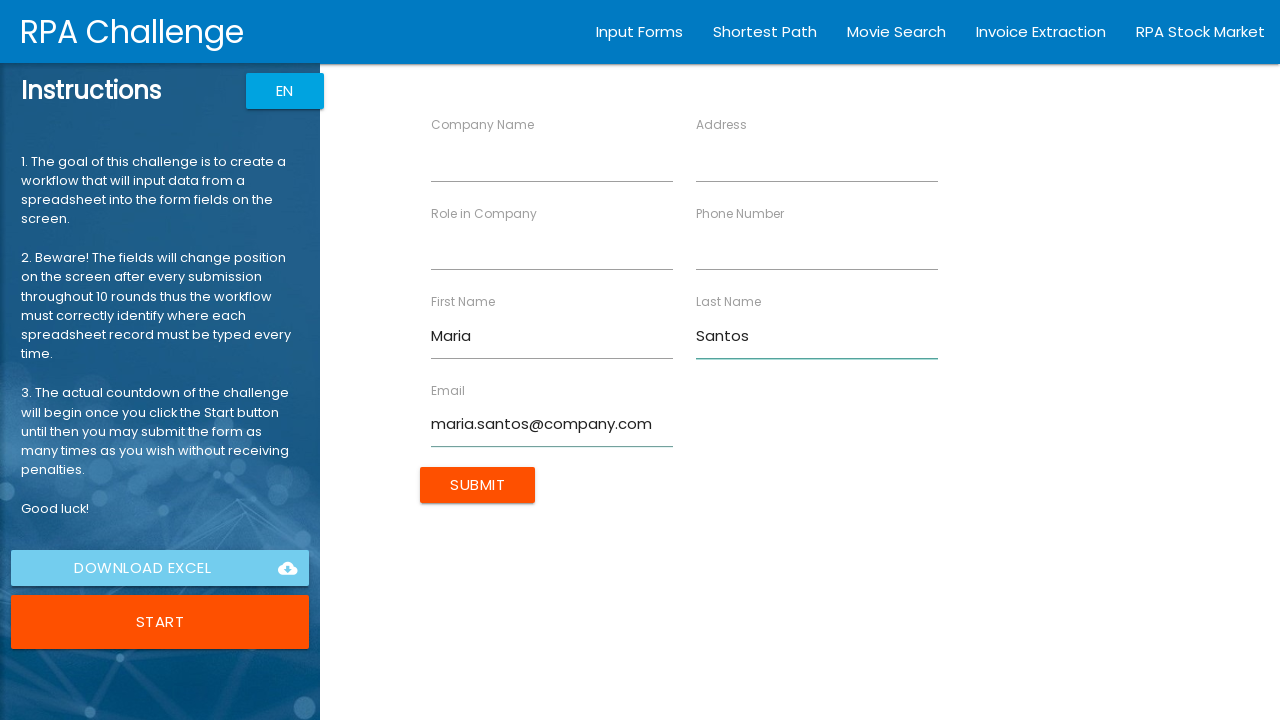

Filled phone field with '5511987654321' on input[ng-reflect-name='labelPhone']
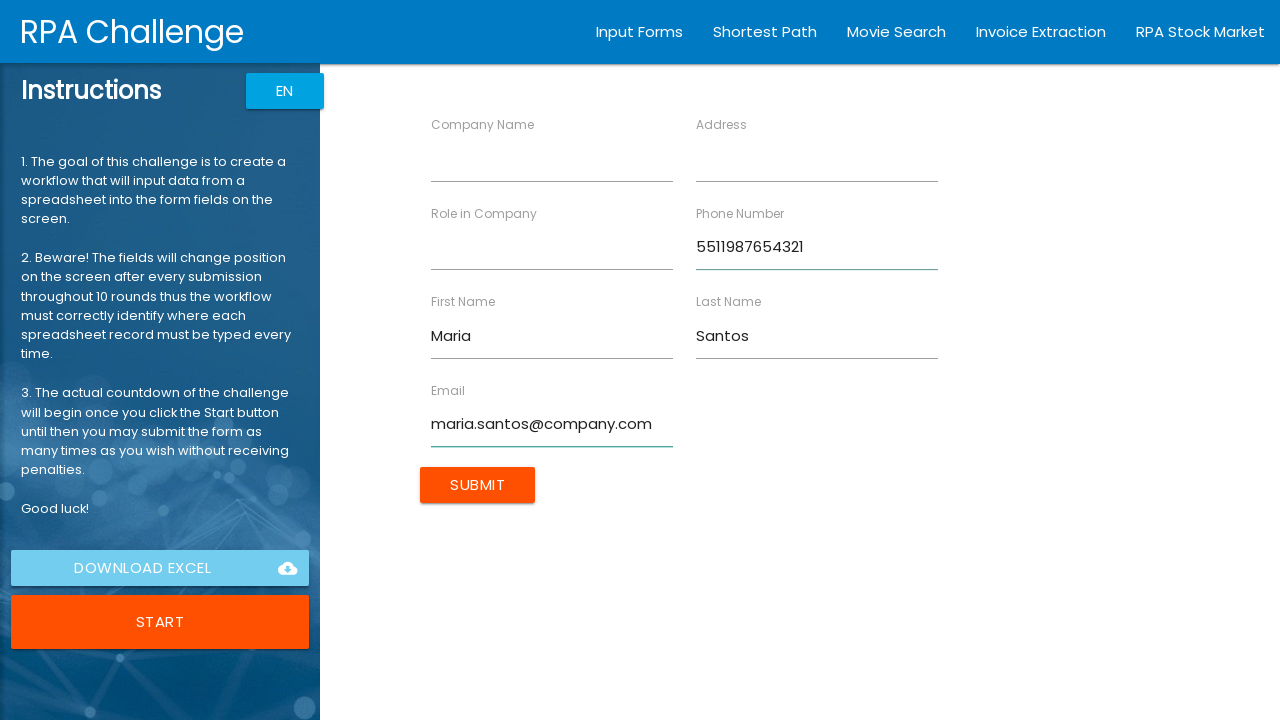

Filled company name field with 'TechCorp' on input[ng-reflect-name='labelCompanyName']
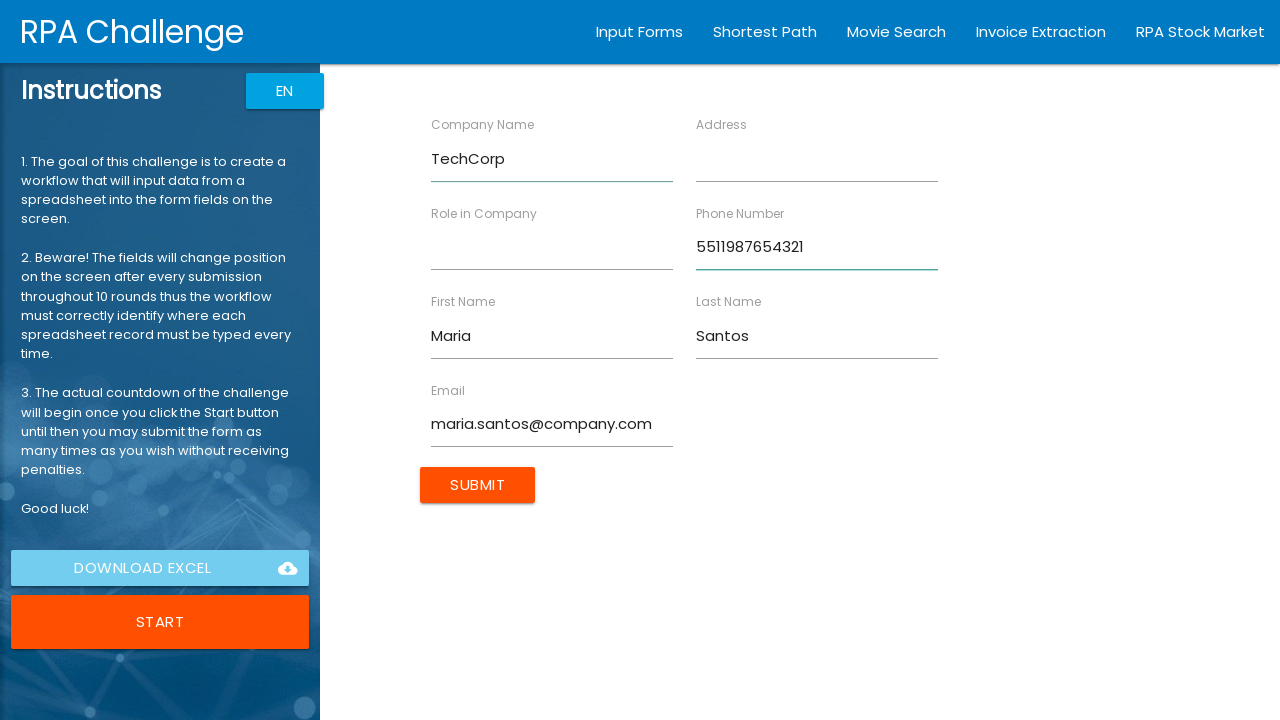

Filled role field with 'Software Engineer' on input[ng-reflect-name='labelRole']
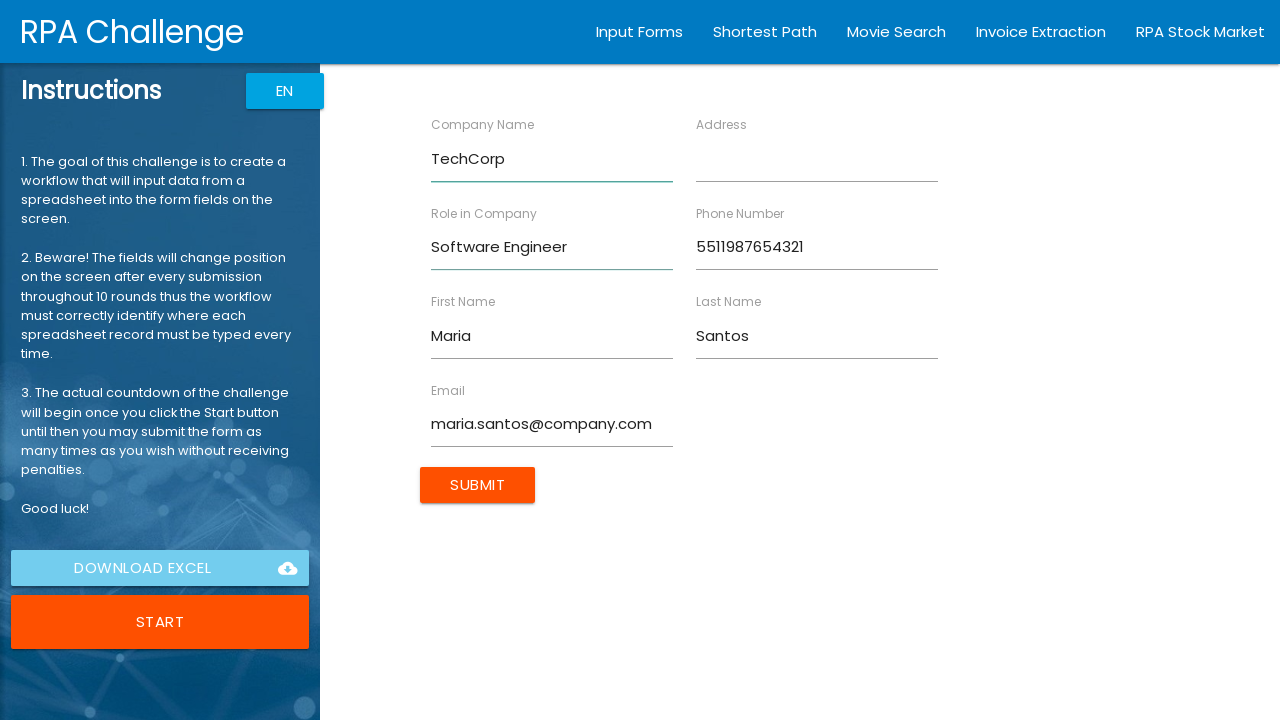

Filled address field with 'Rua das Flores 123' on input[ng-reflect-name='labelAddress']
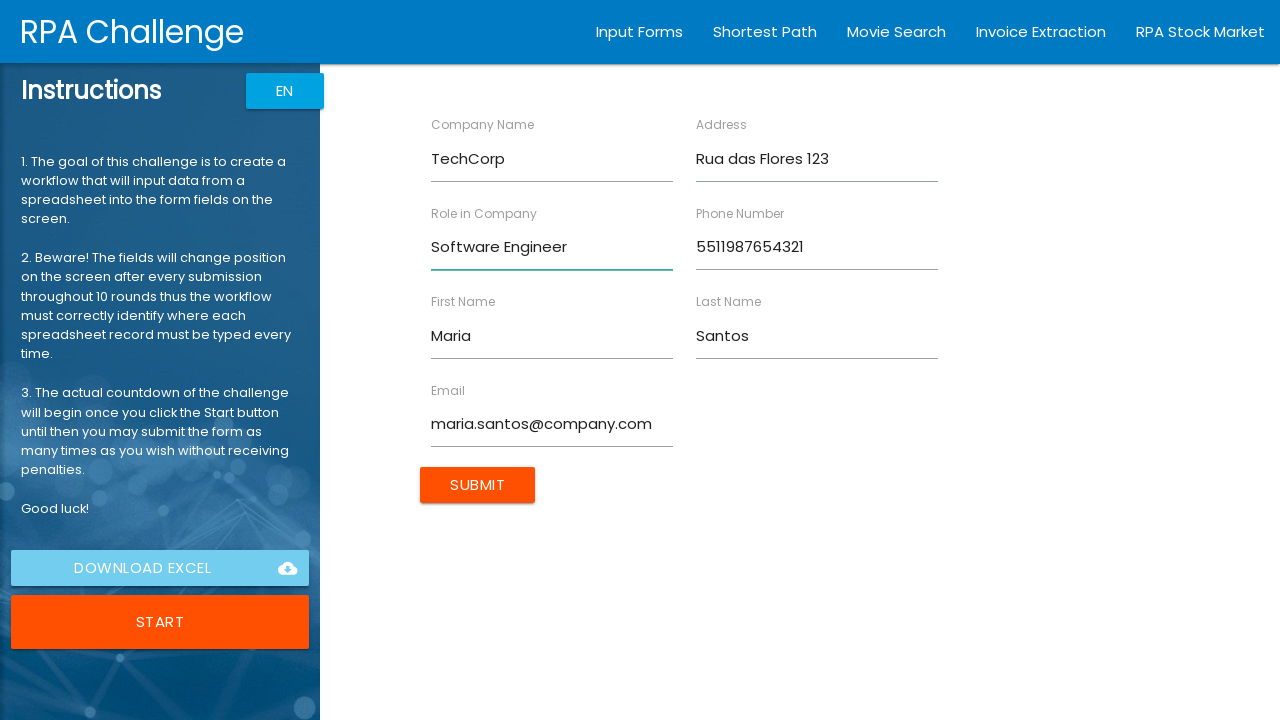

Submitted form for Maria Santos at (478, 485) on input[type='submit']
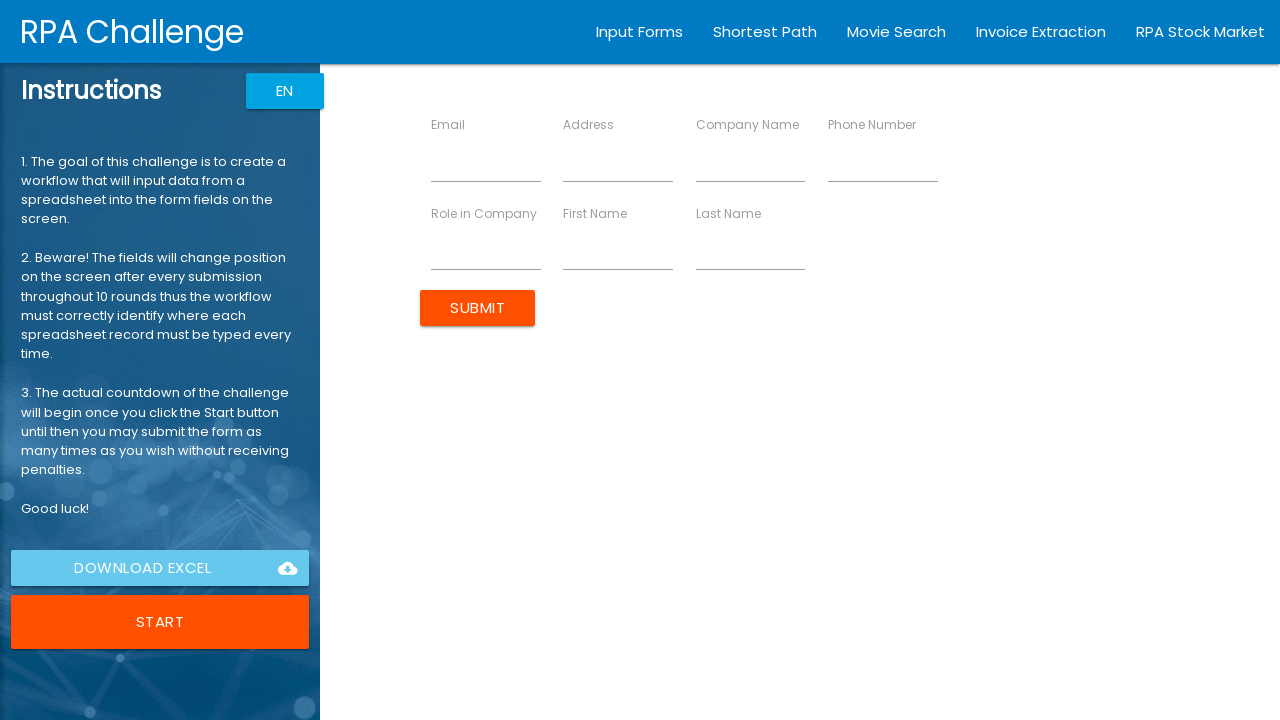

Waited for form to reset
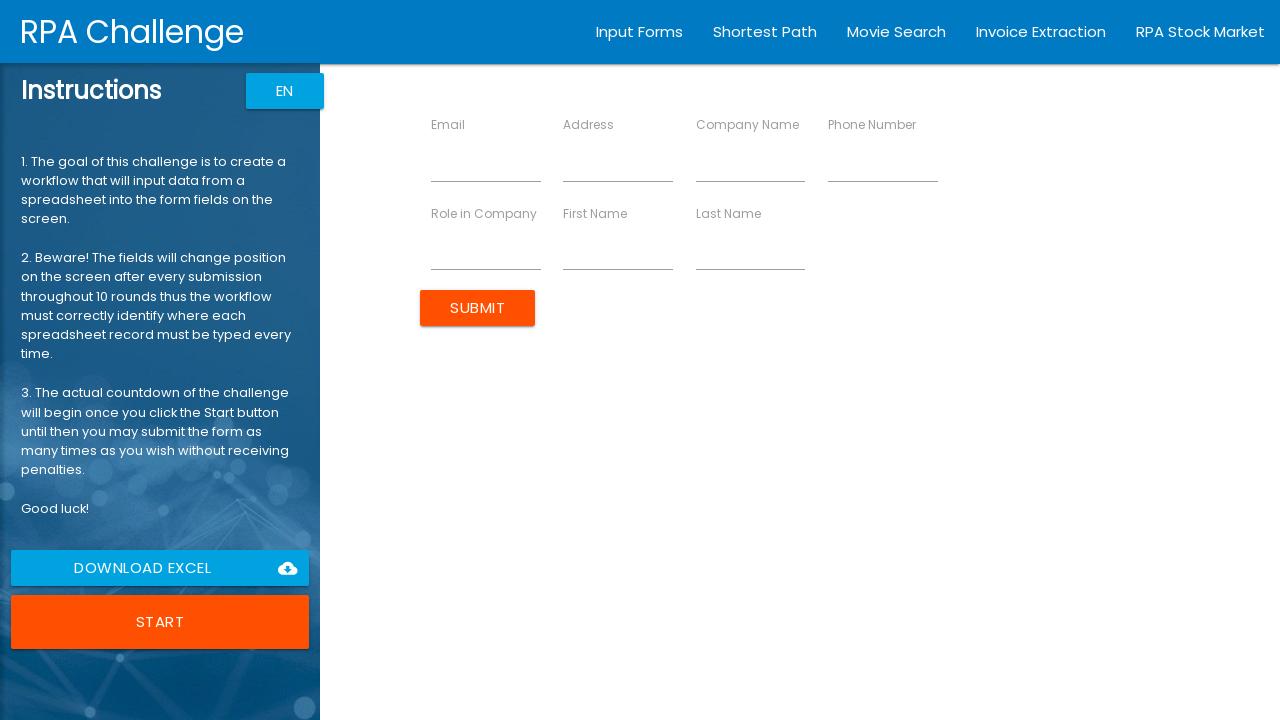

Filled first name field with 'João' on input[ng-reflect-name='labelFirstName']
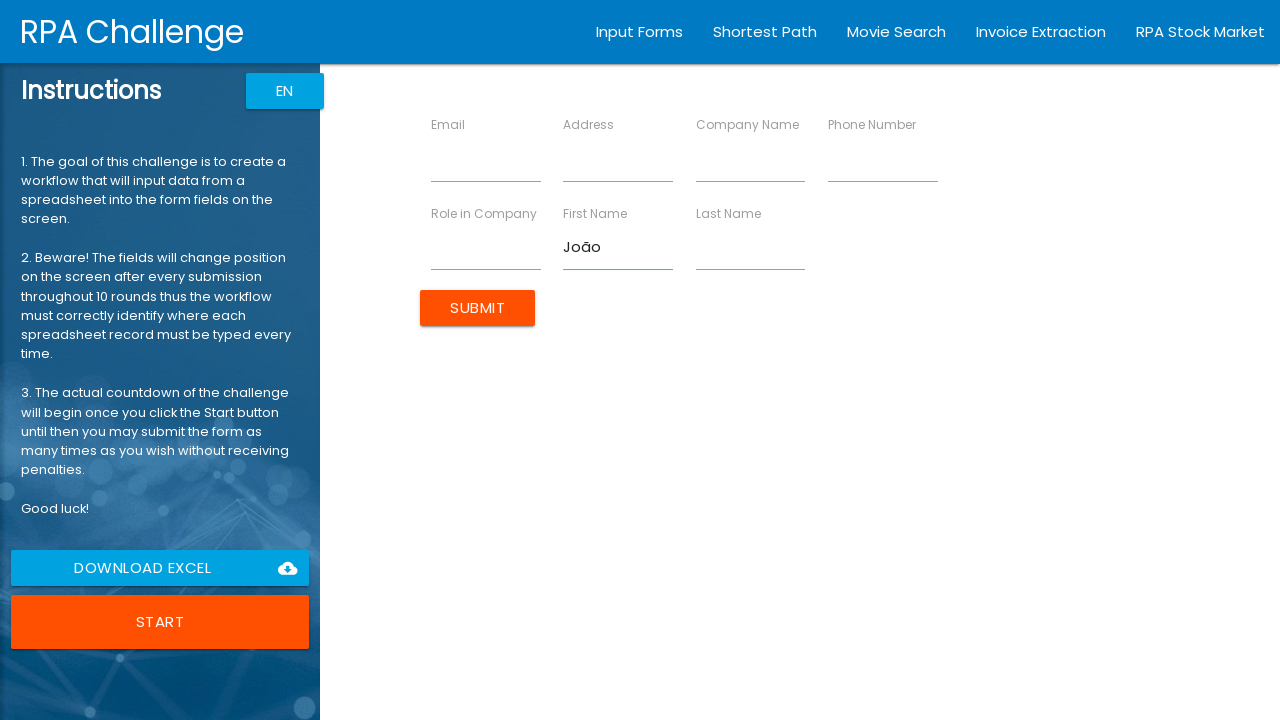

Filled last name field with 'Oliveira' on input[ng-reflect-name='labelLastName']
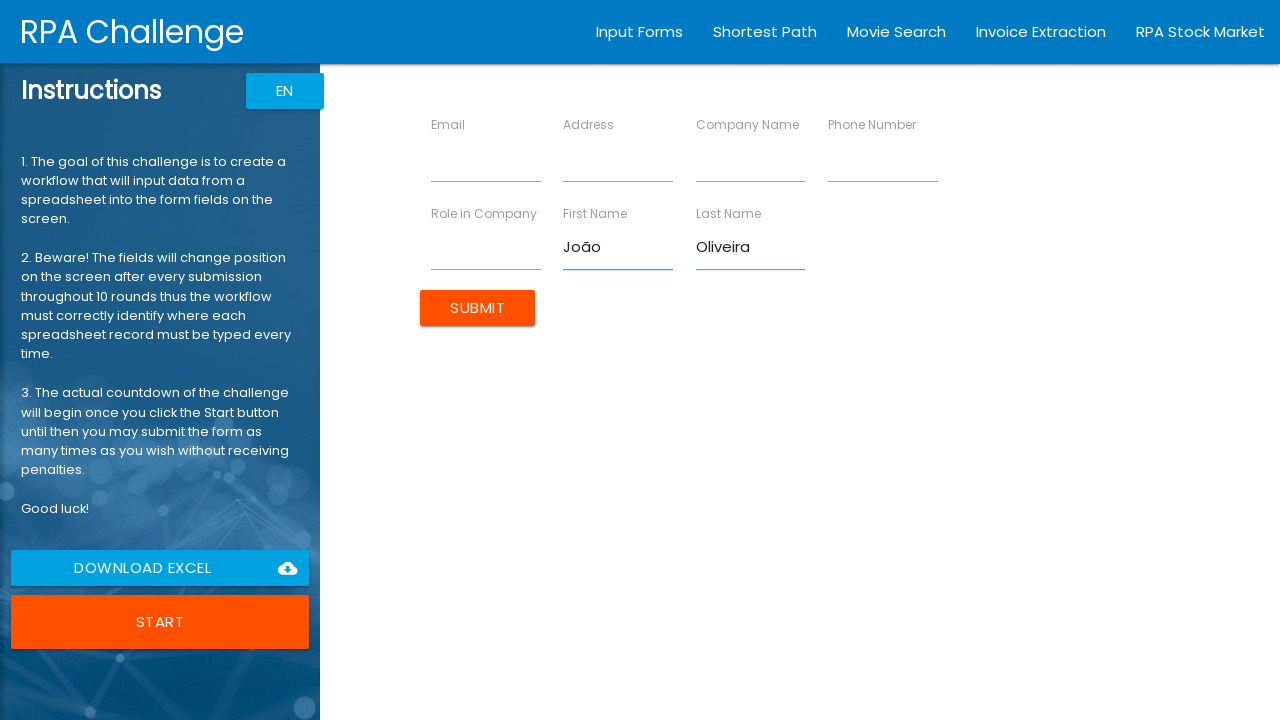

Filled email field with 'joao.oliveira@example.com' on input[ng-reflect-name='labelEmail']
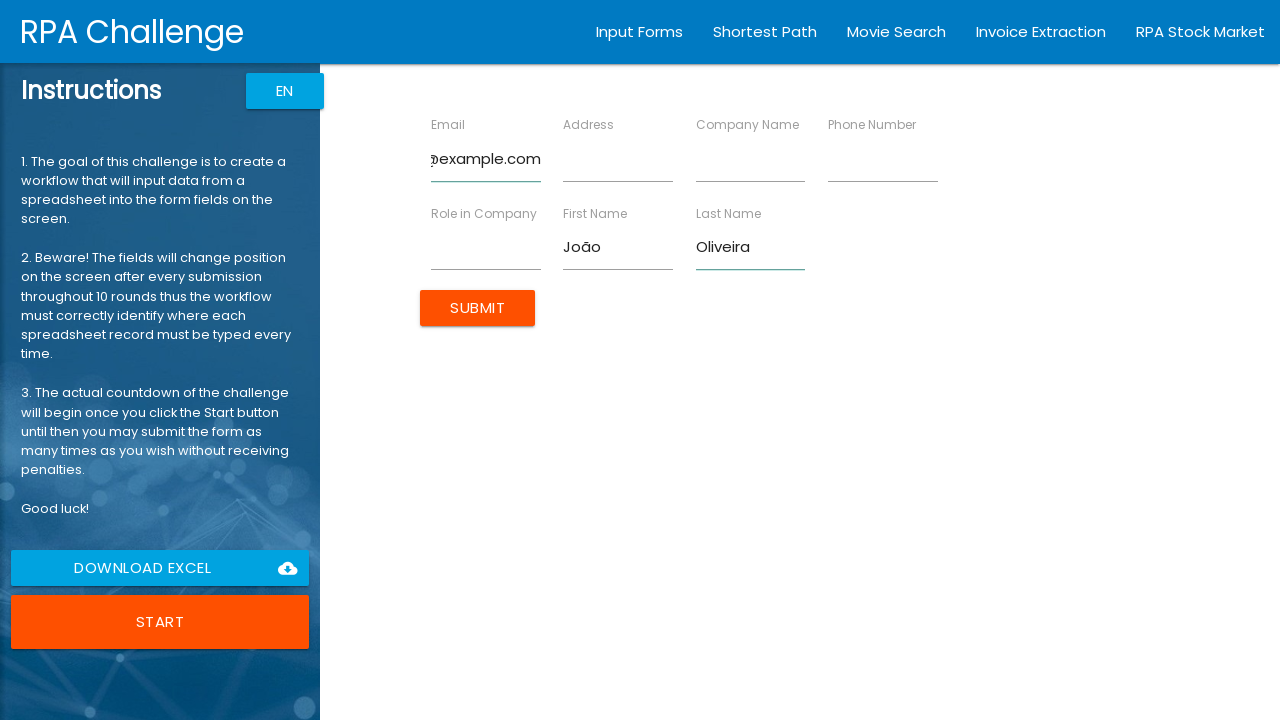

Filled phone field with '5521912345678' on input[ng-reflect-name='labelPhone']
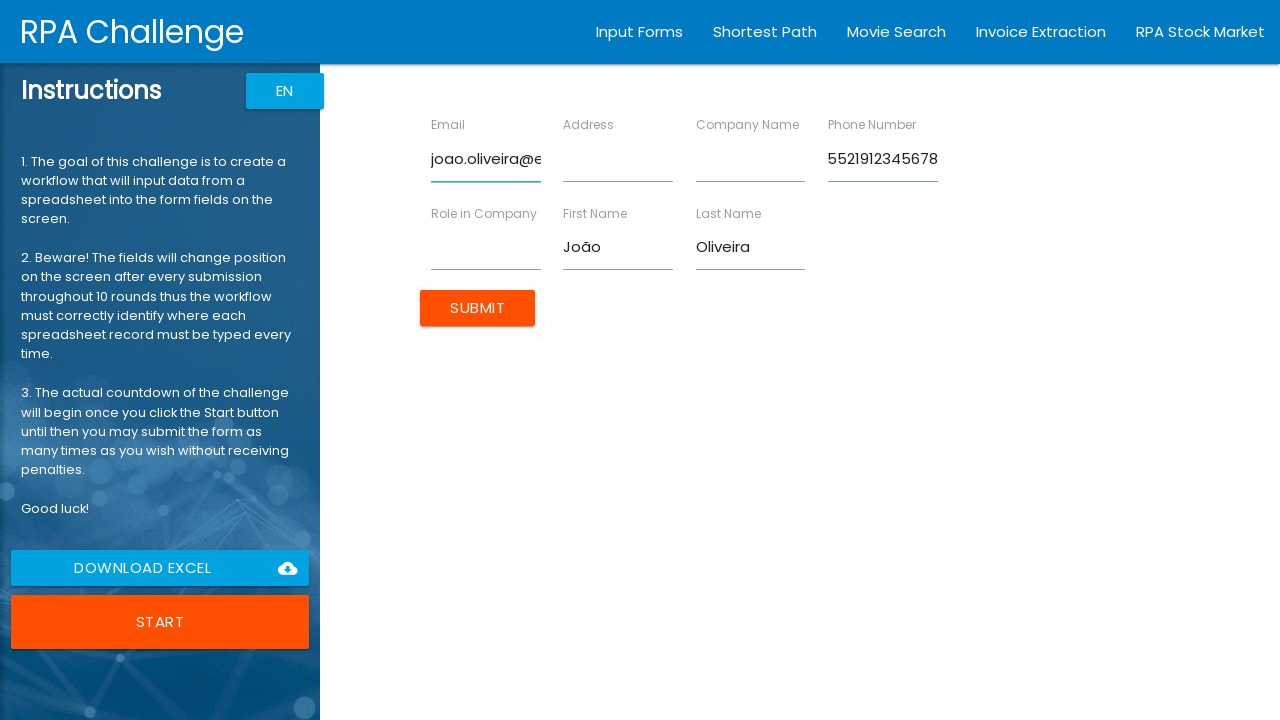

Filled company name field with 'DataInc' on input[ng-reflect-name='labelCompanyName']
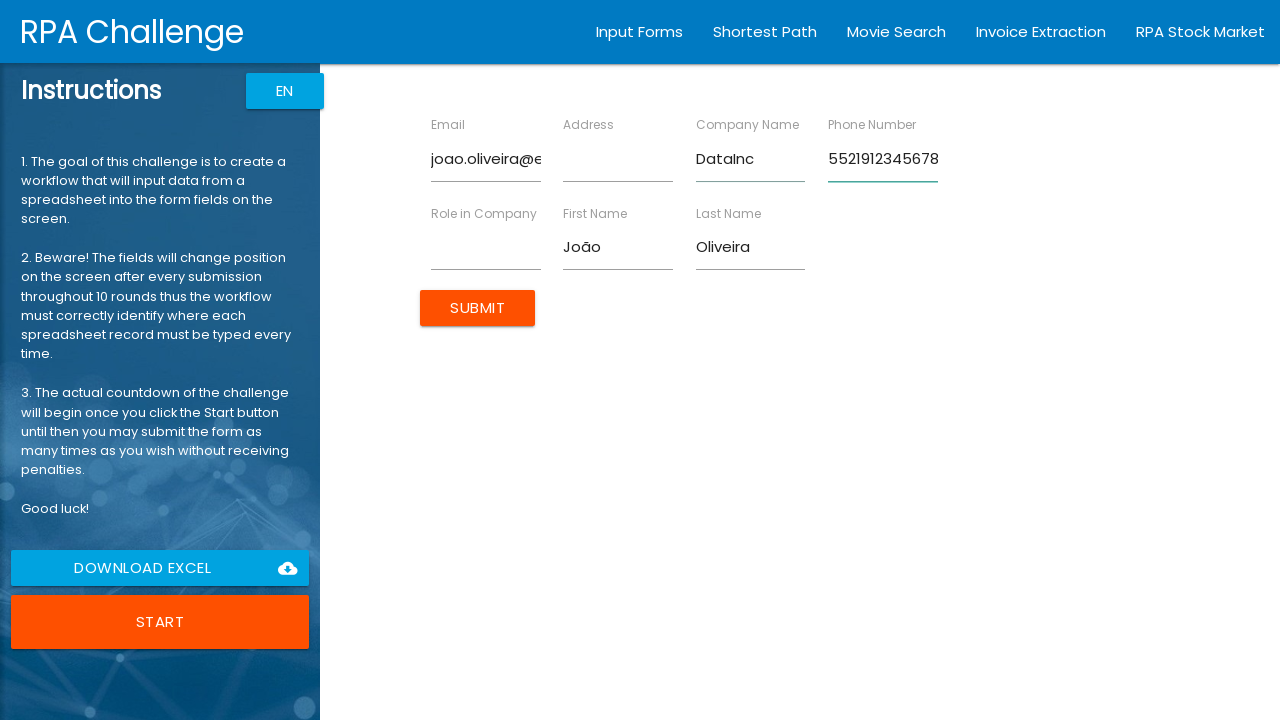

Filled role field with 'Data Analyst' on input[ng-reflect-name='labelRole']
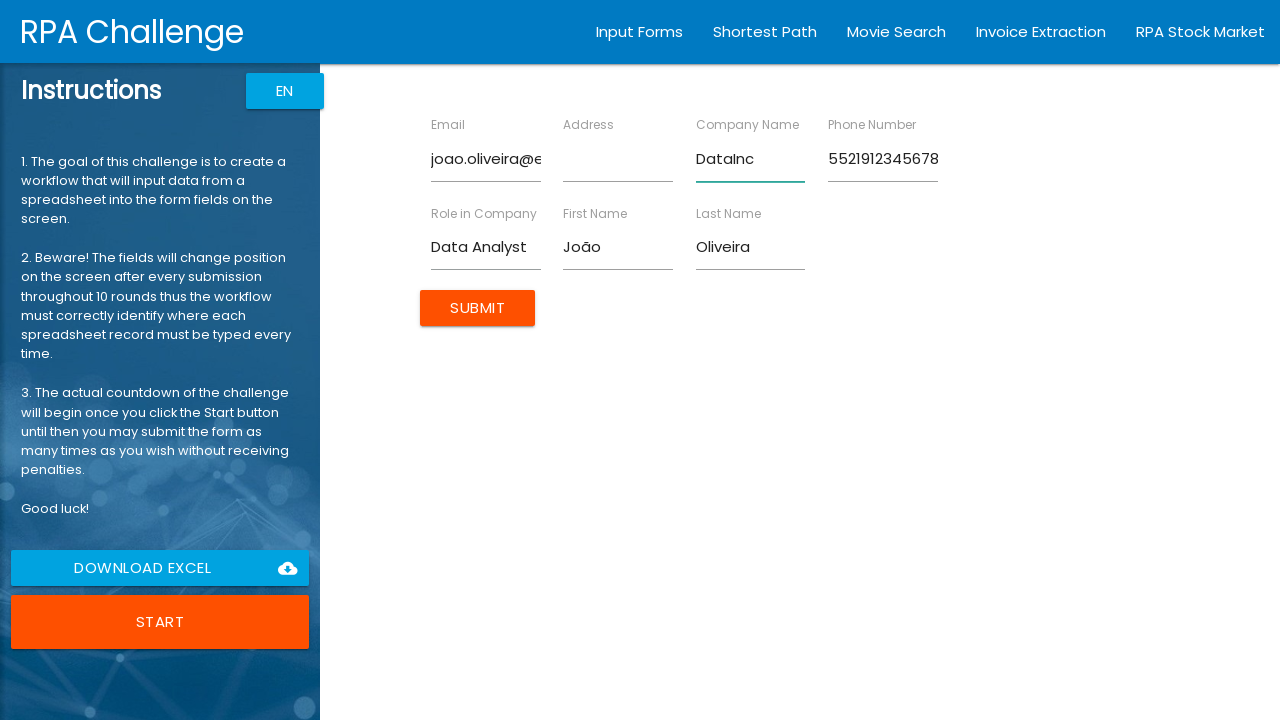

Filled address field with 'Av Brasil 456' on input[ng-reflect-name='labelAddress']
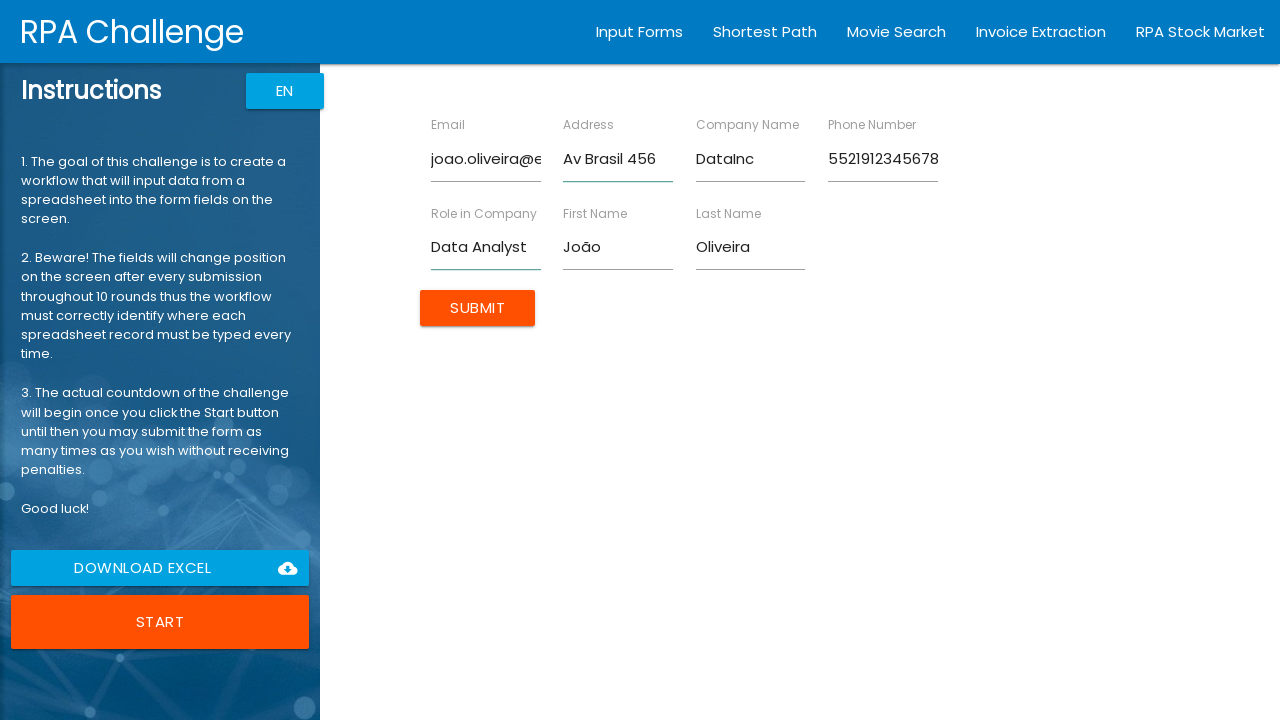

Submitted form for João Oliveira at (478, 308) on input[type='submit']
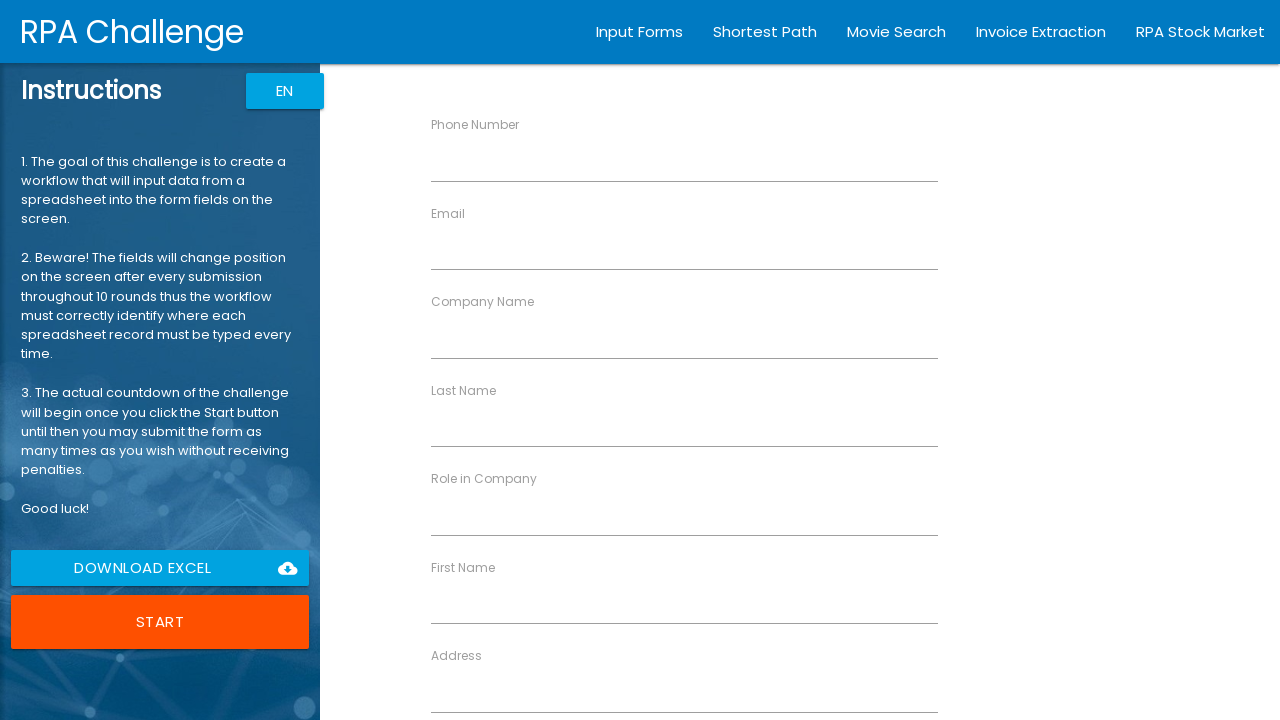

Waited for form to reset
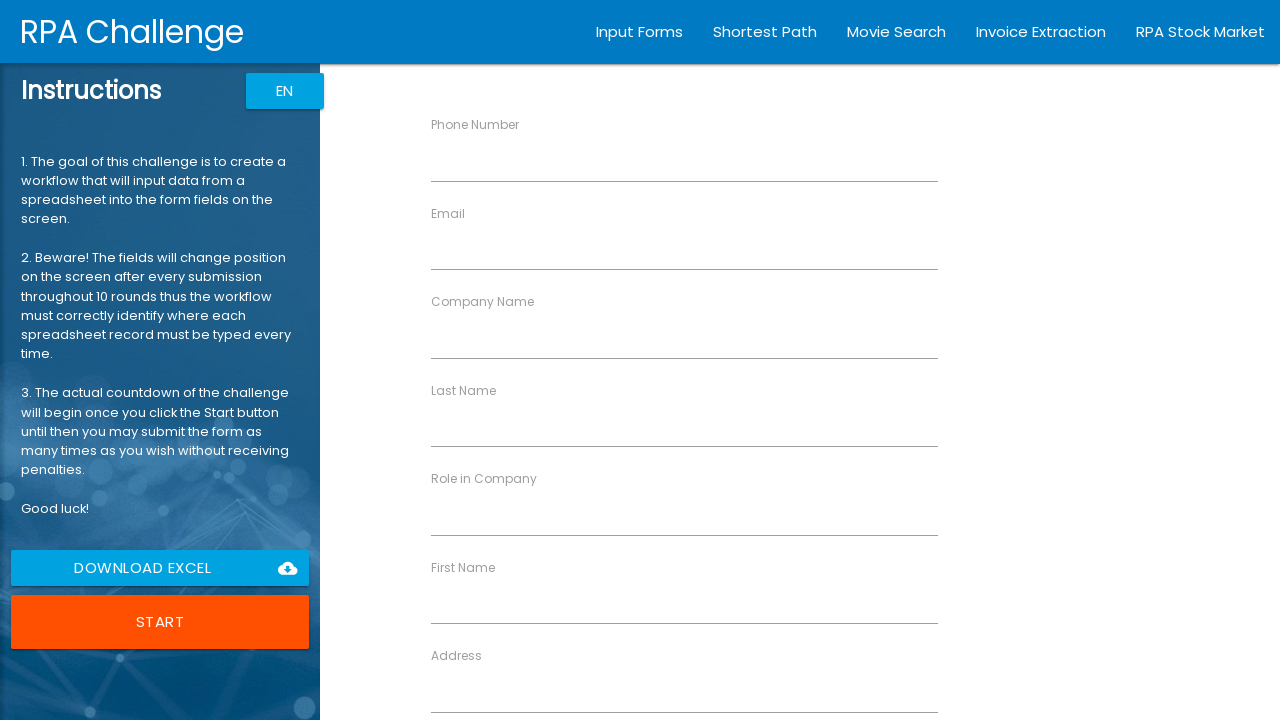

Filled first name field with 'Ana' on input[ng-reflect-name='labelFirstName']
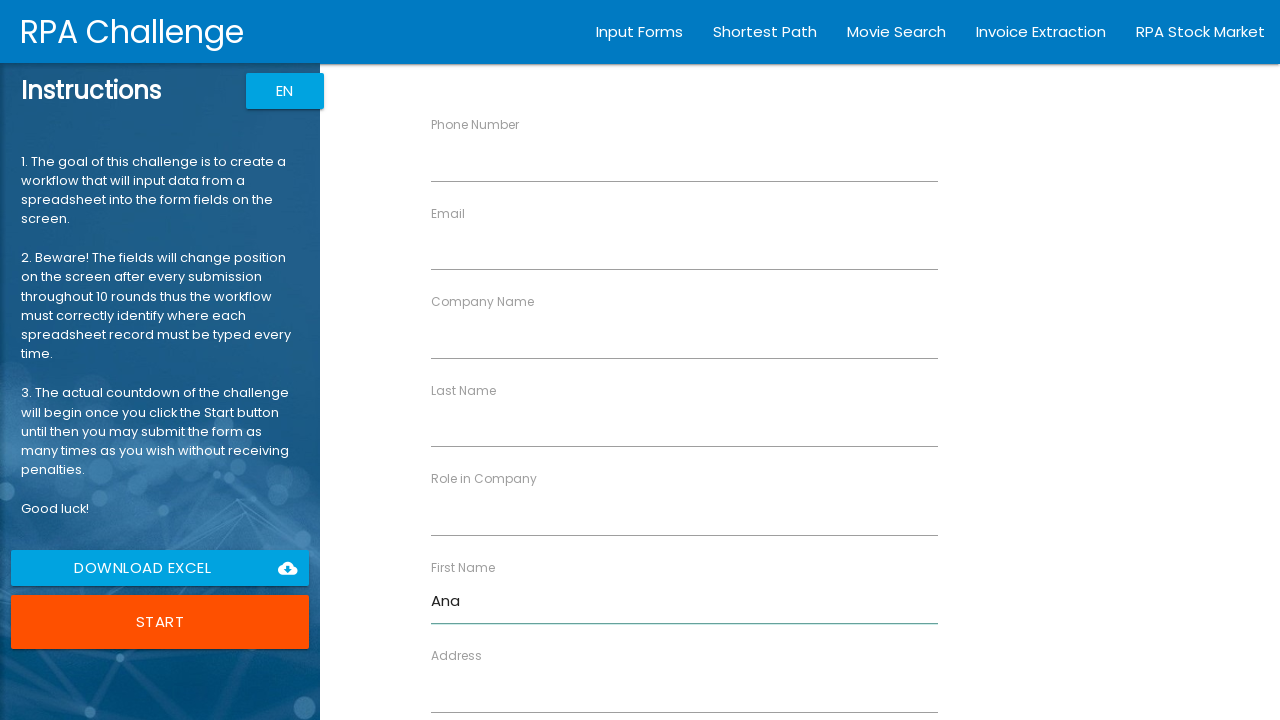

Filled last name field with 'Costa' on input[ng-reflect-name='labelLastName']
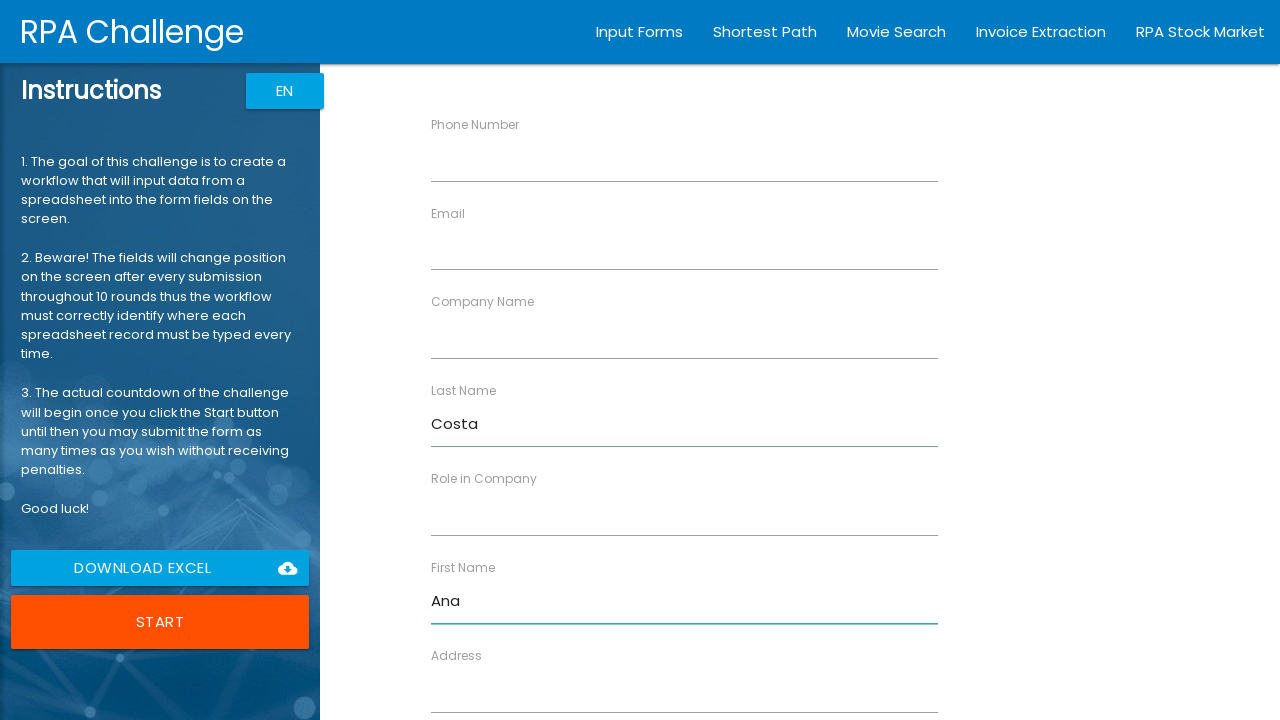

Filled email field with 'ana.costa@test.org' on input[ng-reflect-name='labelEmail']
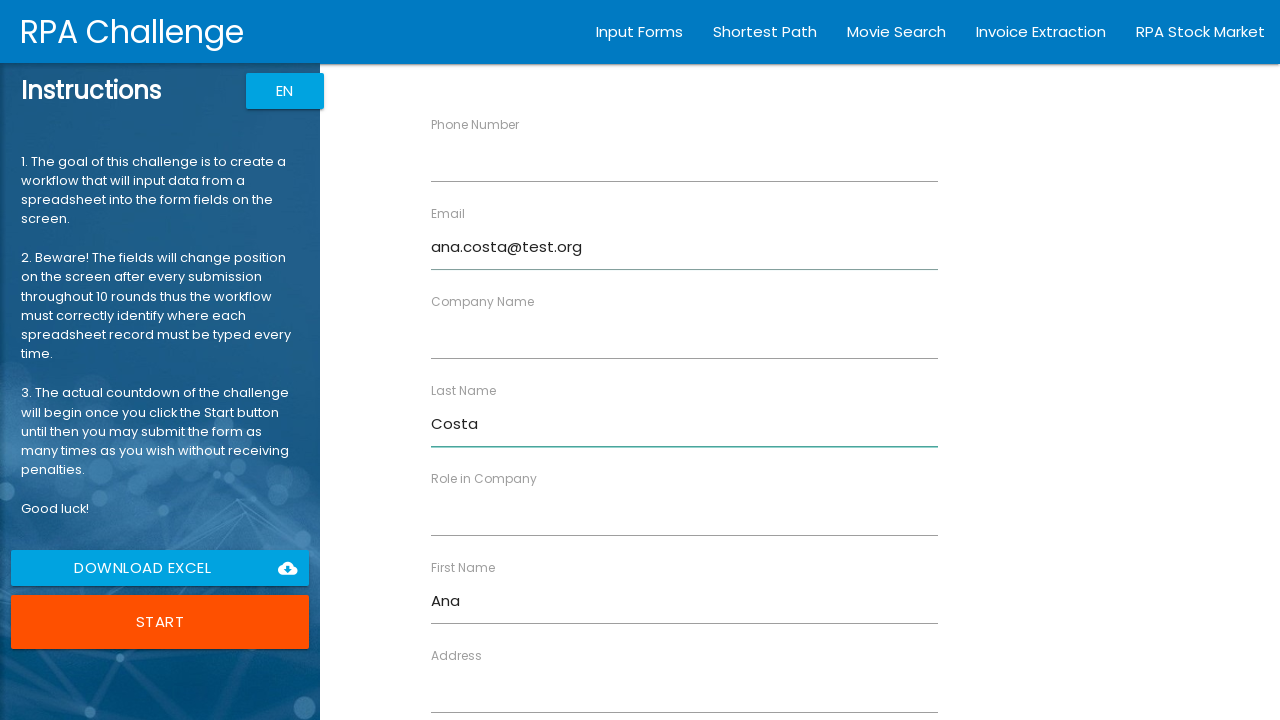

Filled phone field with '5531998877665' on input[ng-reflect-name='labelPhone']
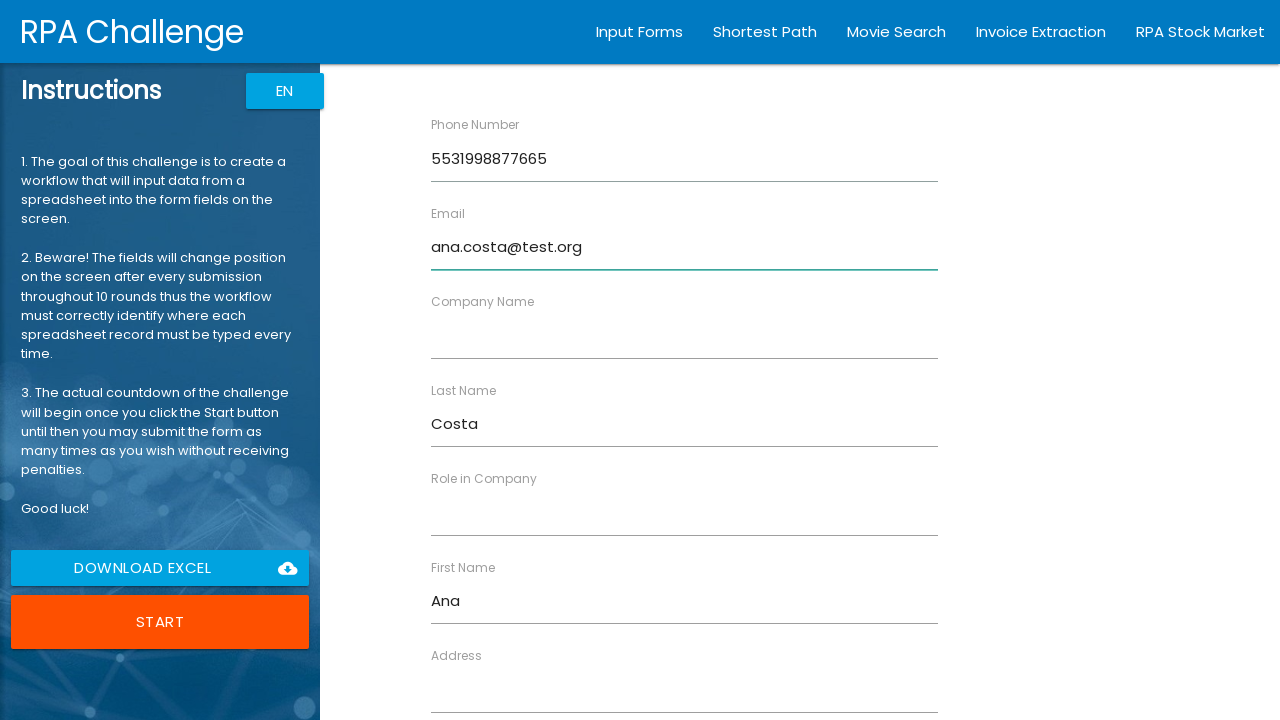

Filled company name field with 'CloudSys' on input[ng-reflect-name='labelCompanyName']
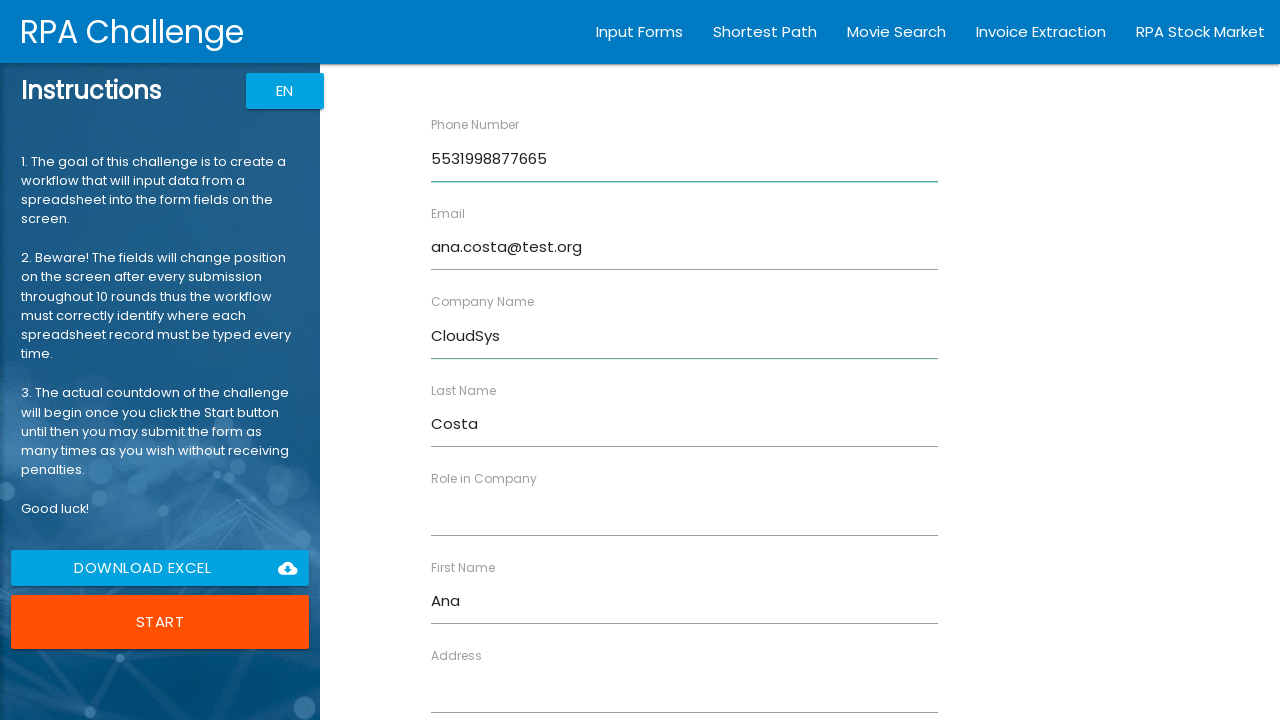

Filled role field with 'Project Manager' on input[ng-reflect-name='labelRole']
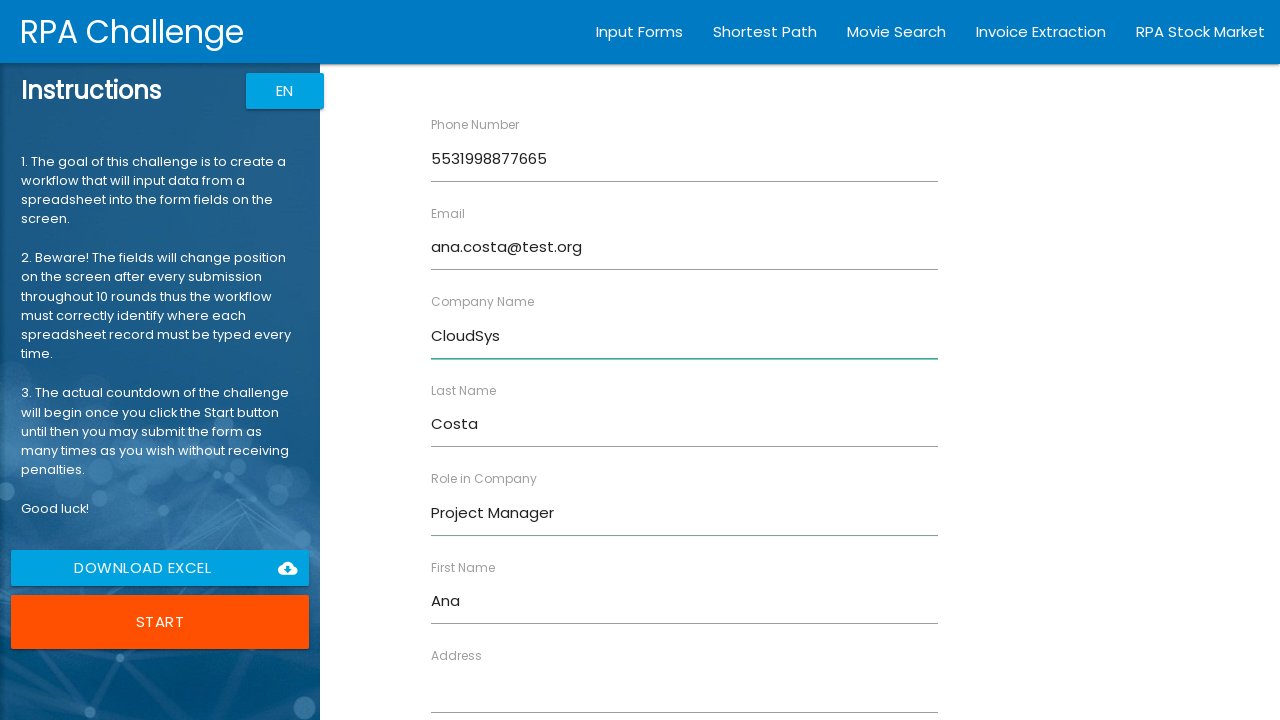

Filled address field with 'Rua Central 789' on input[ng-reflect-name='labelAddress']
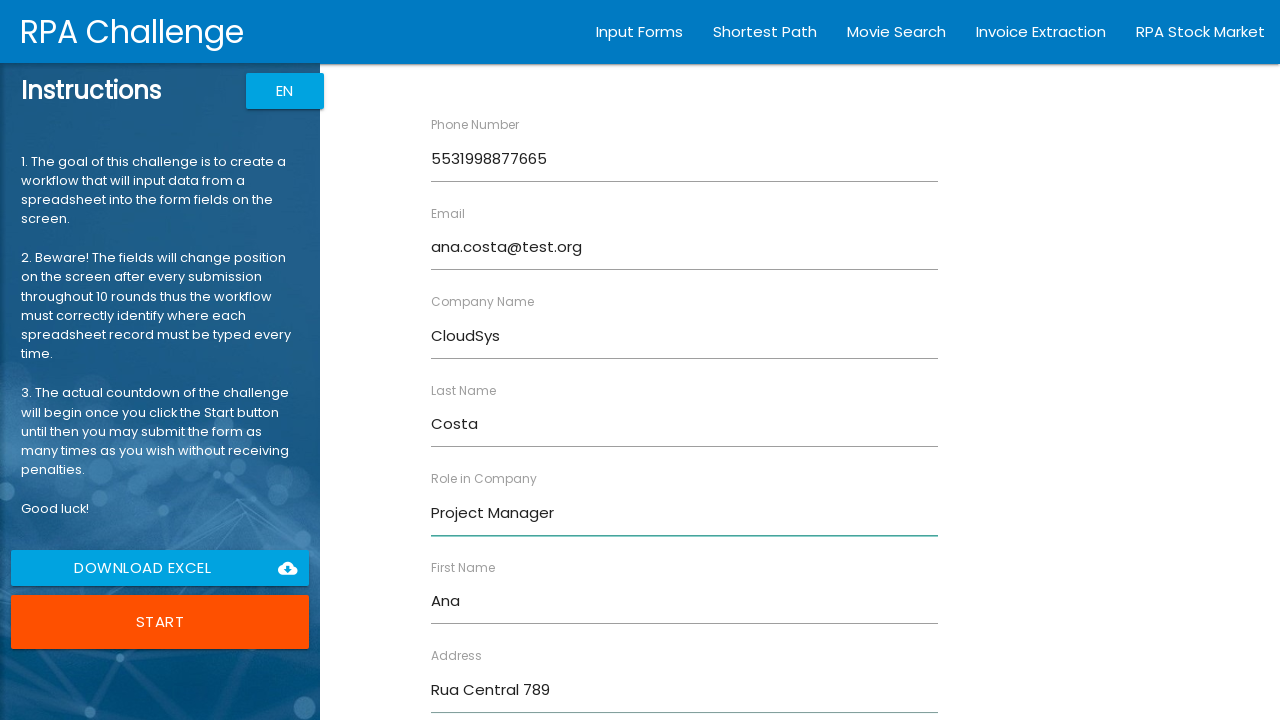

Submitted form for Ana Costa at (478, 688) on input[type='submit']
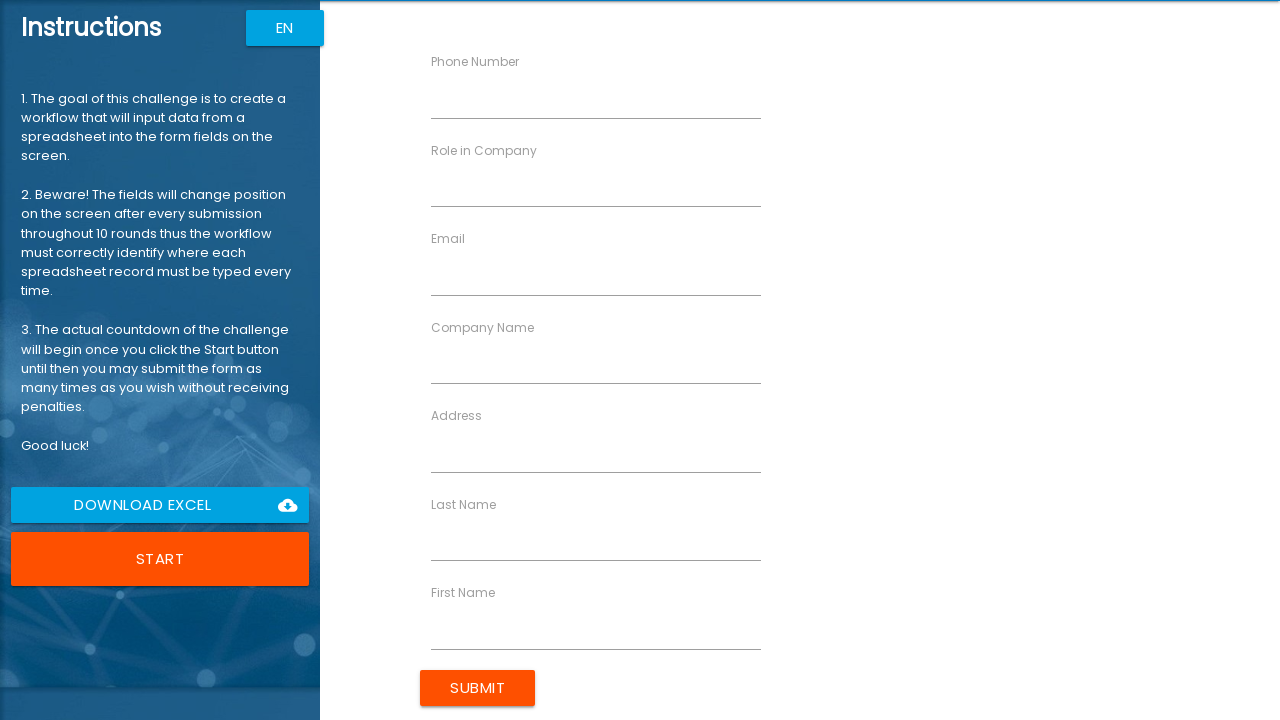

Waited for form to reset
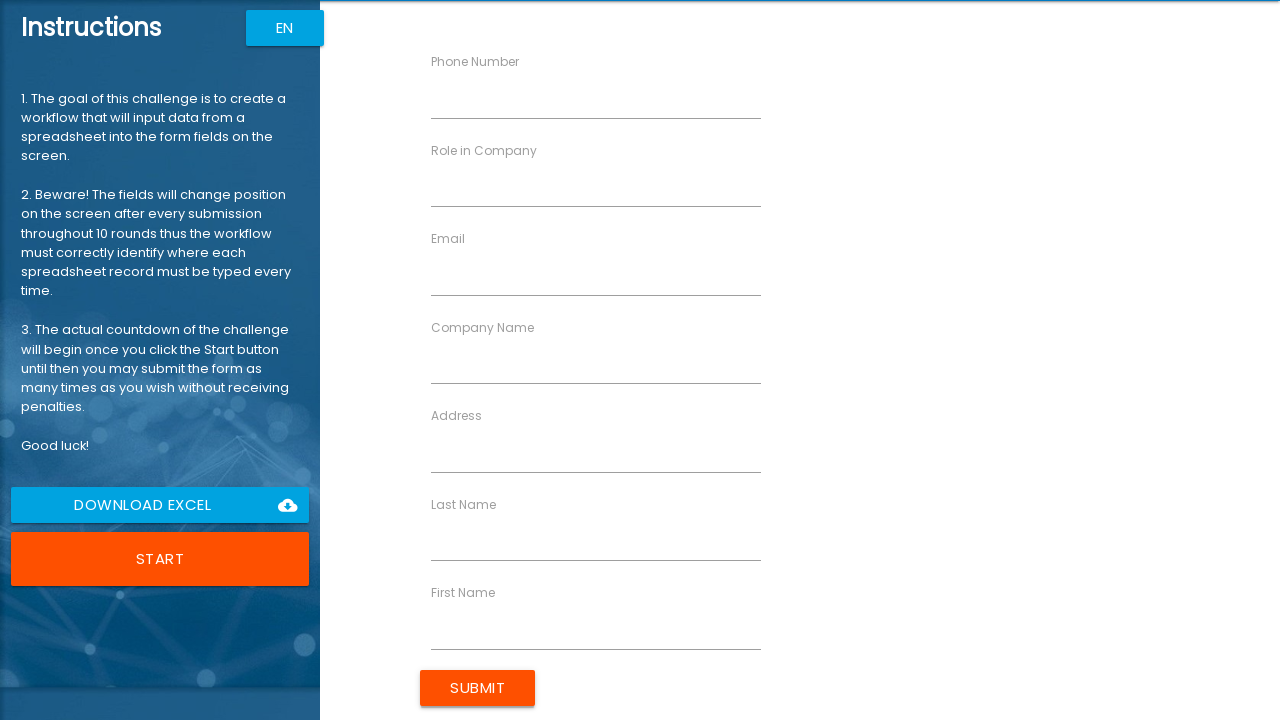

Filled first name field with 'Pedro' on input[ng-reflect-name='labelFirstName']
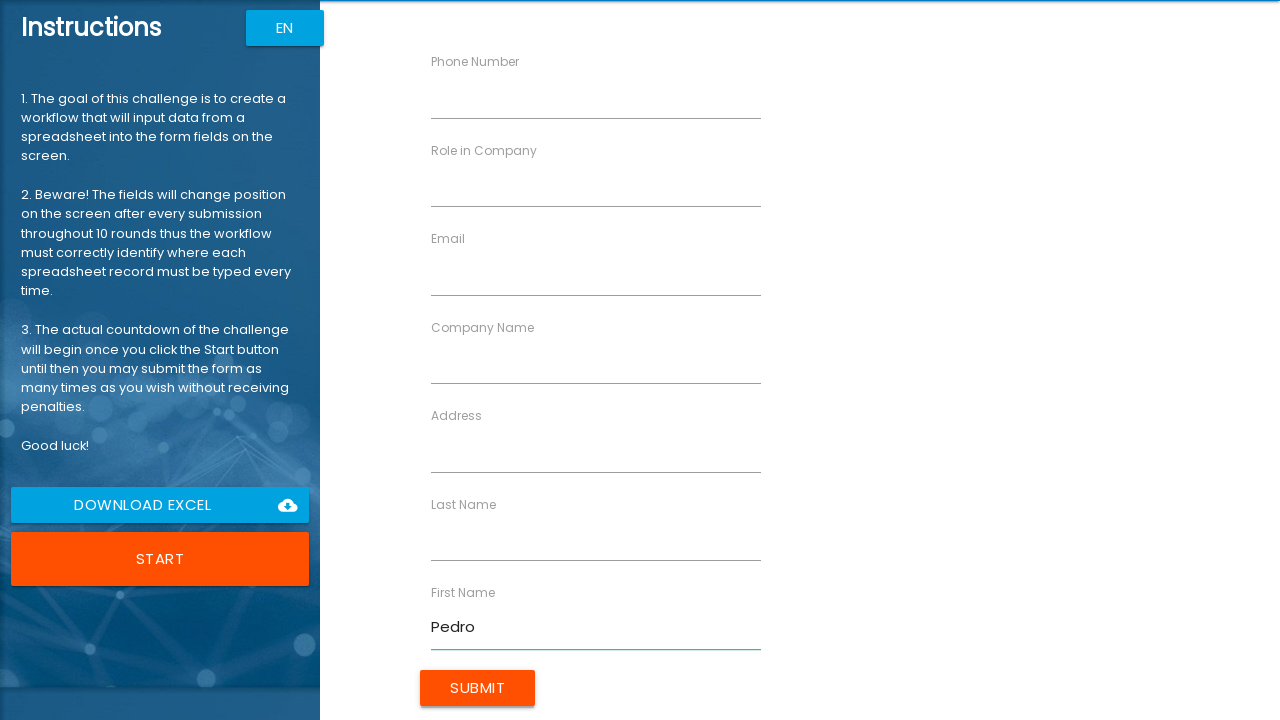

Filled last name field with 'Silva' on input[ng-reflect-name='labelLastName']
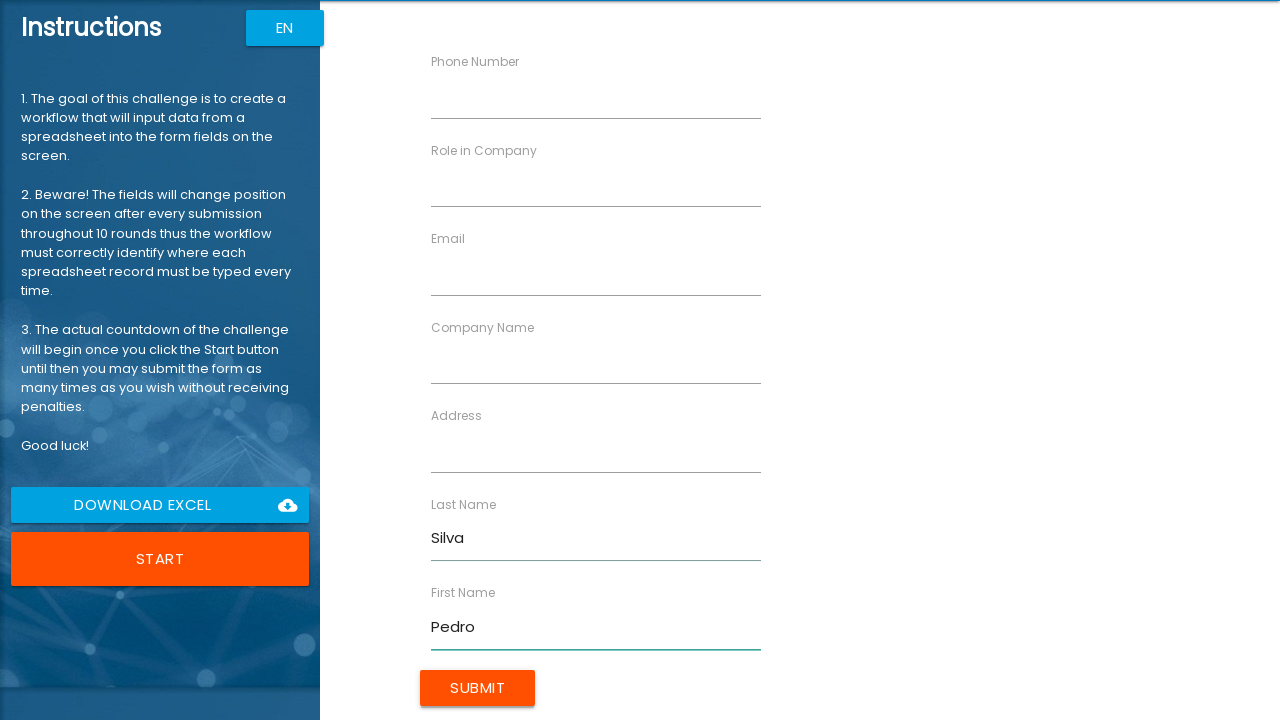

Filled email field with 'pedro.silva@demo.net' on input[ng-reflect-name='labelEmail']
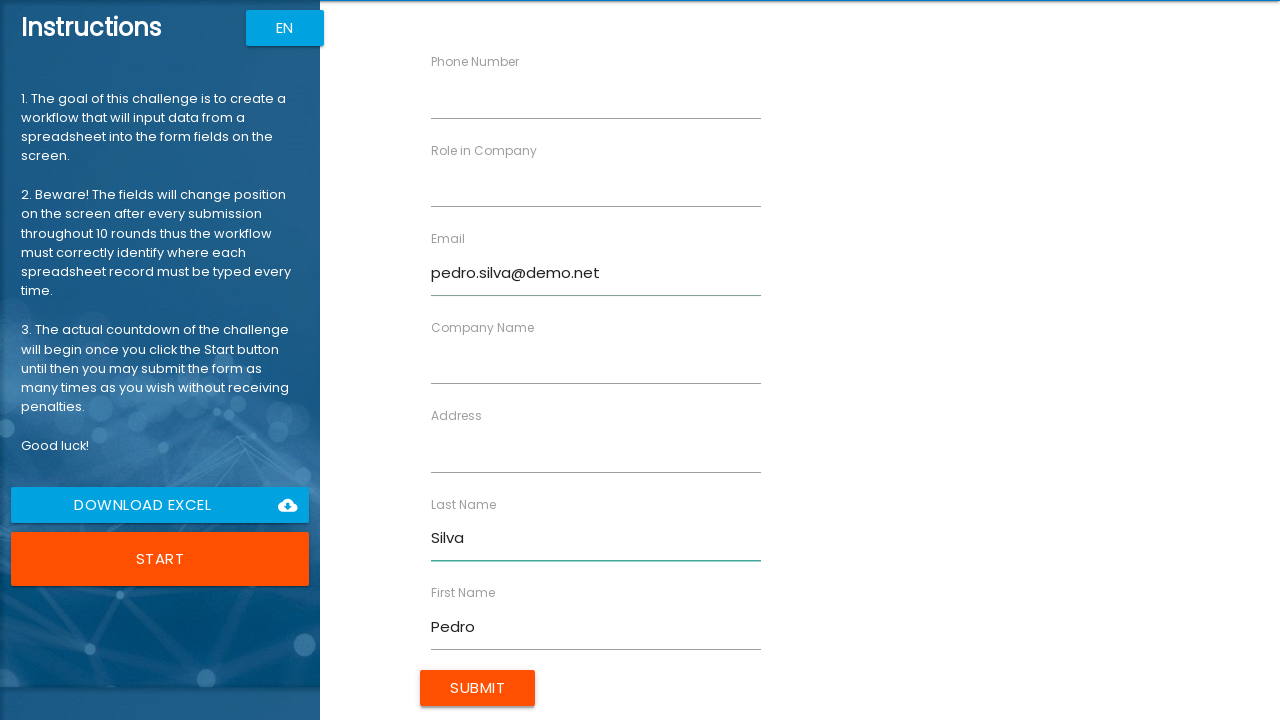

Filled phone field with '5541911223344' on input[ng-reflect-name='labelPhone']
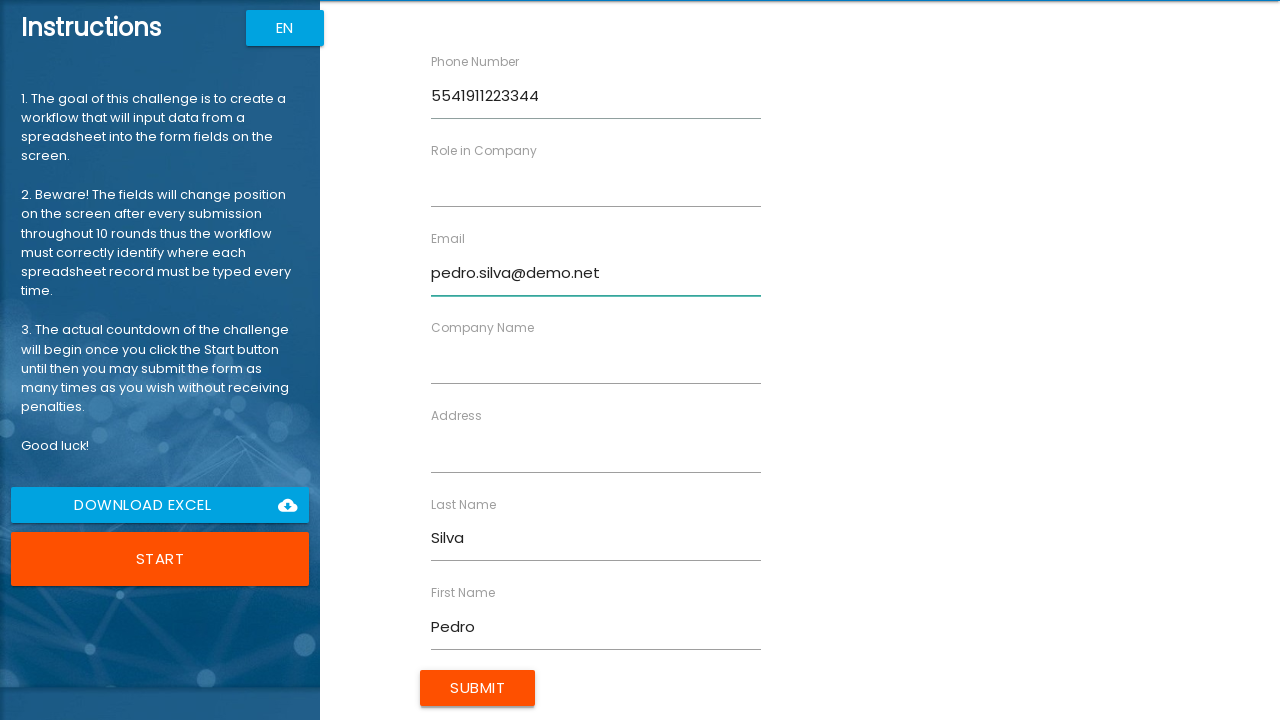

Filled company name field with 'WebDev' on input[ng-reflect-name='labelCompanyName']
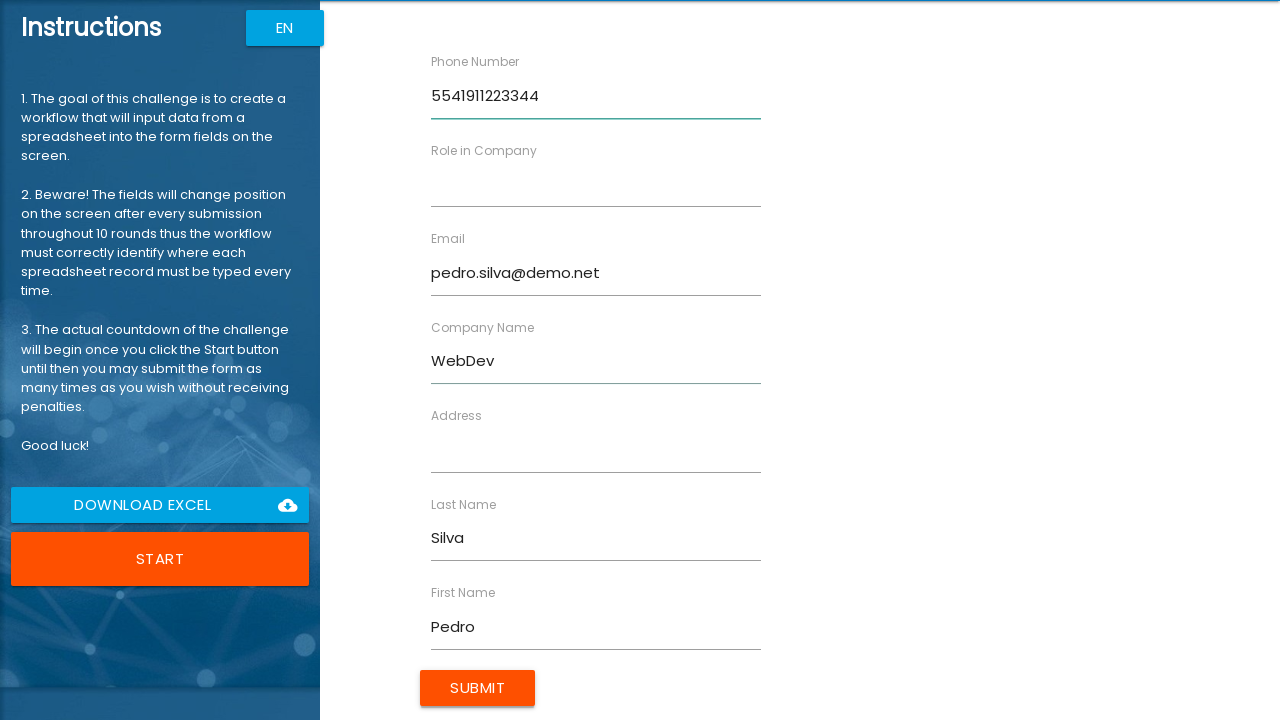

Filled role field with 'Frontend Developer' on input[ng-reflect-name='labelRole']
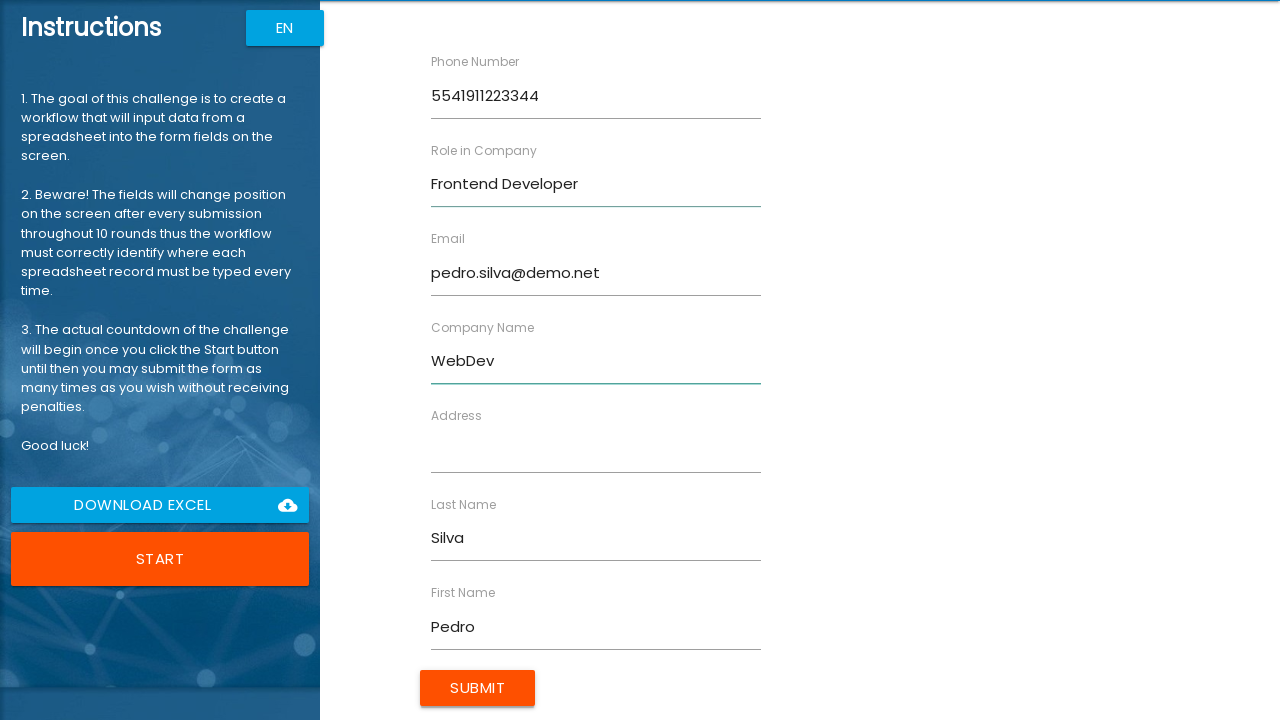

Filled address field with 'Av Paulista 1000' on input[ng-reflect-name='labelAddress']
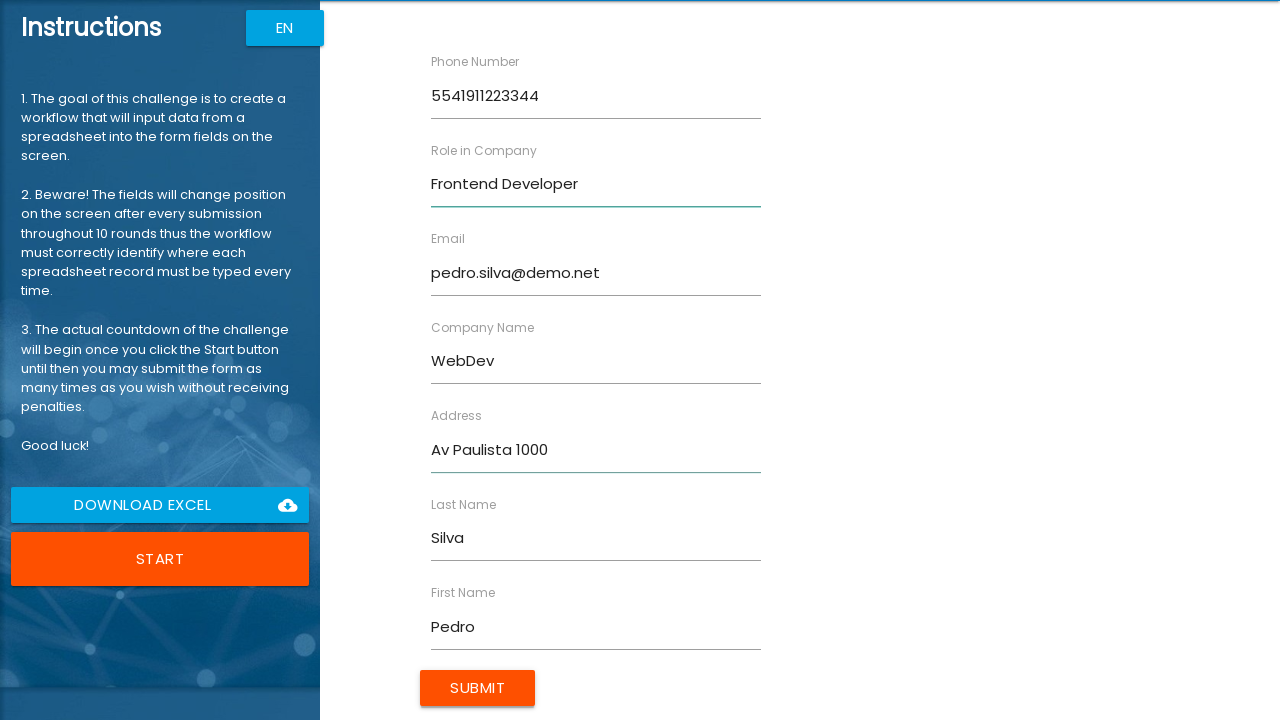

Submitted form for Pedro Silva at (478, 688) on input[type='submit']
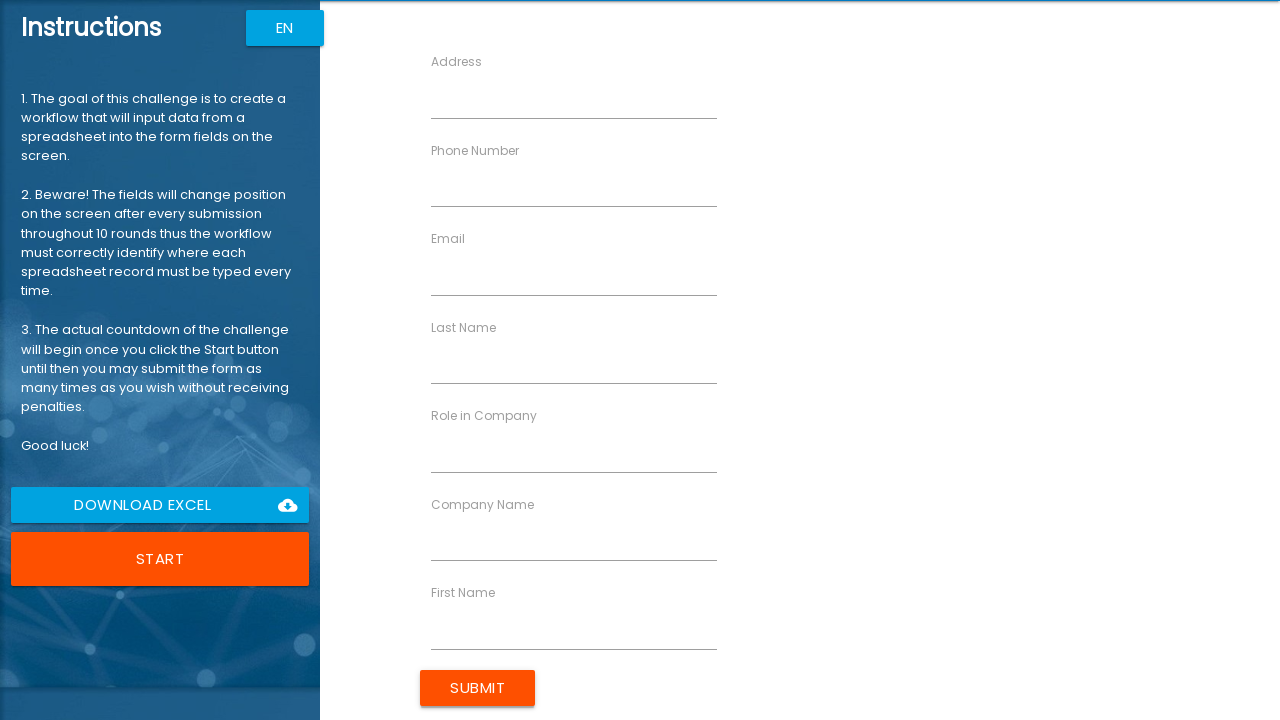

Waited for form to reset
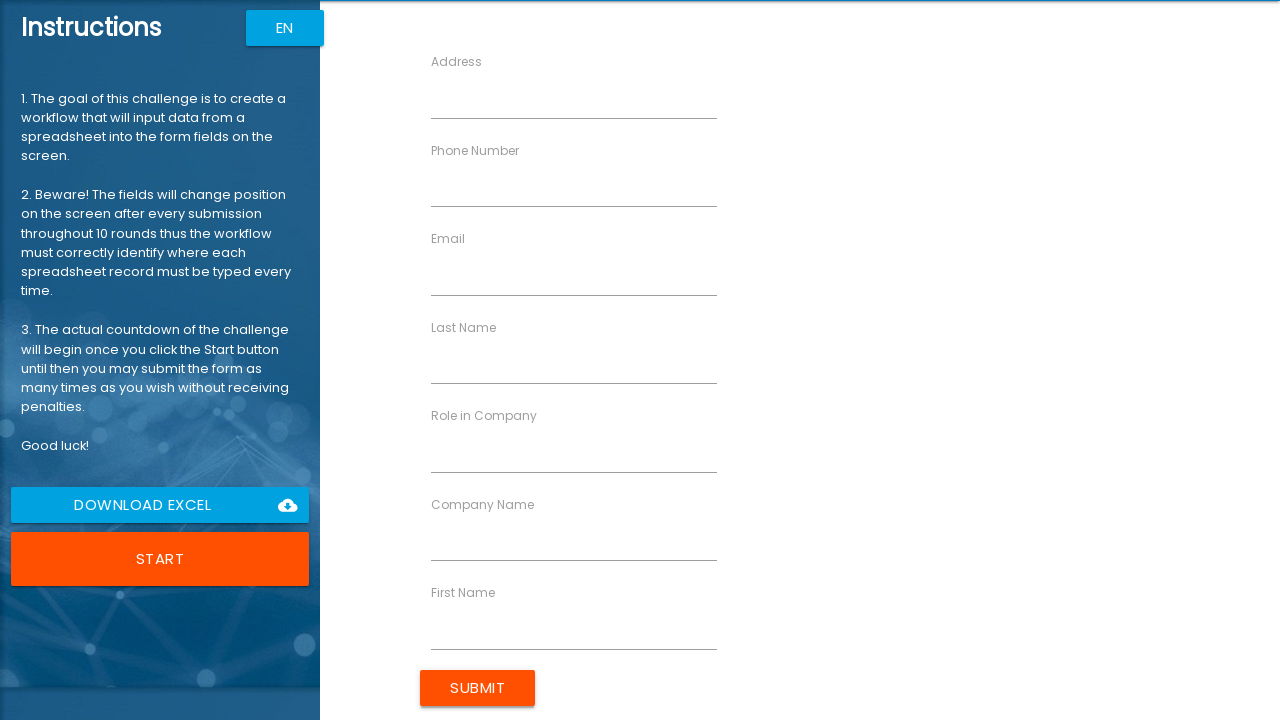

Filled first name field with 'Carla' on input[ng-reflect-name='labelFirstName']
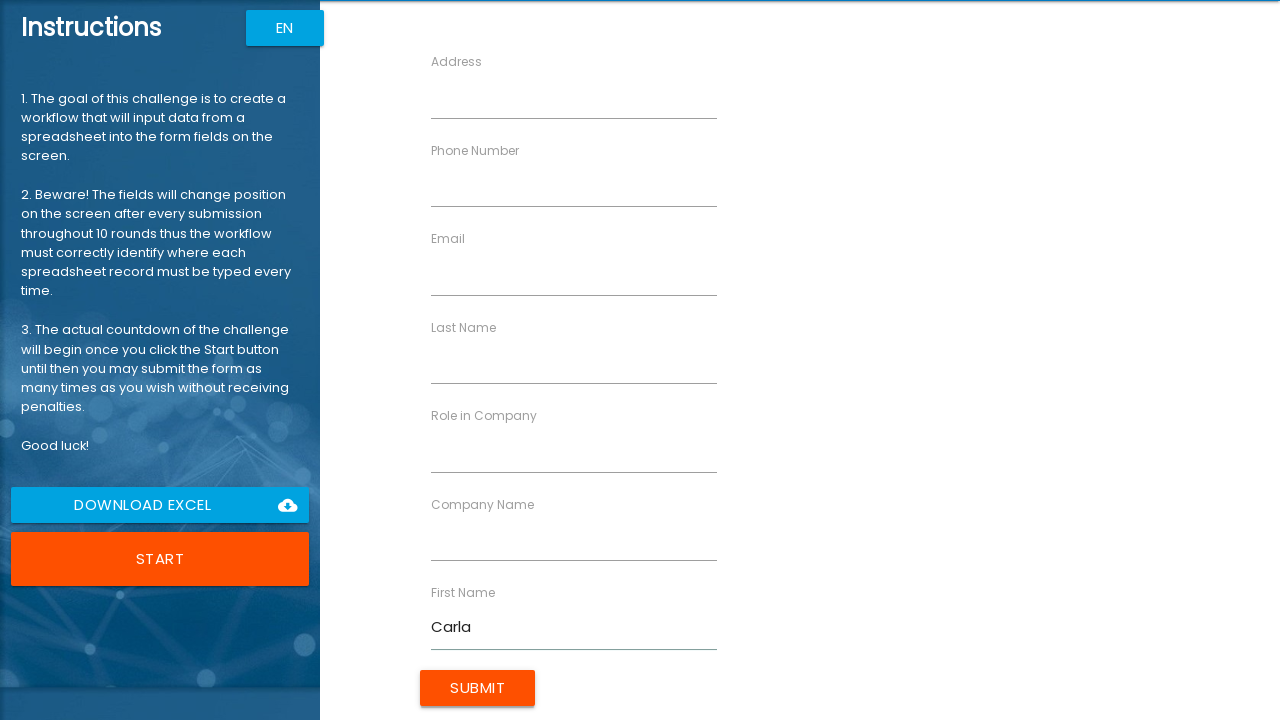

Filled last name field with 'Ferreira' on input[ng-reflect-name='labelLastName']
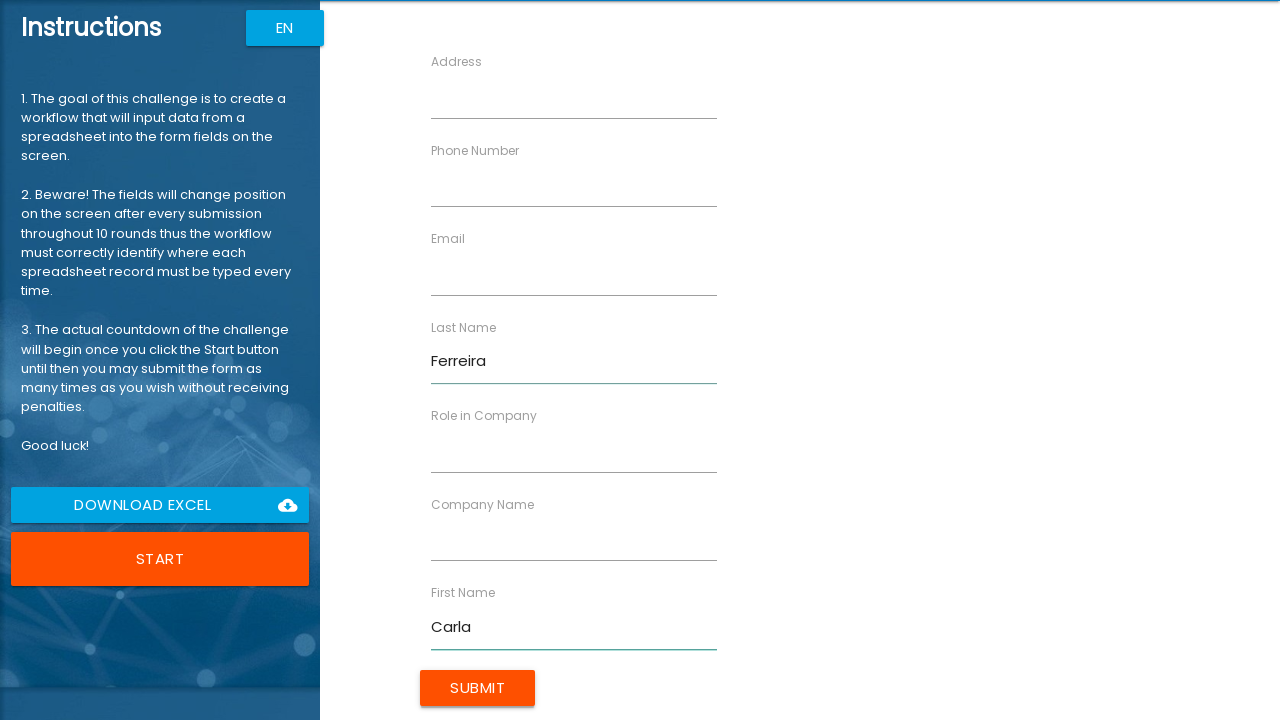

Filled email field with 'carla.f@sample.com' on input[ng-reflect-name='labelEmail']
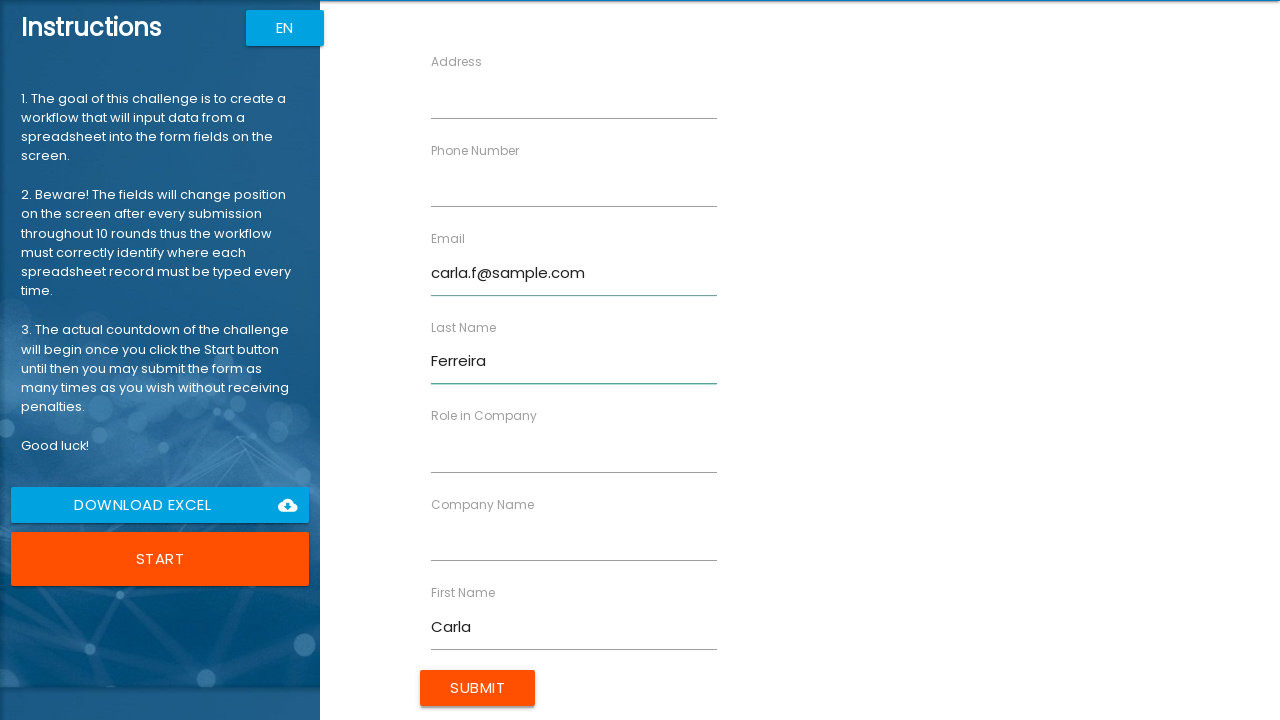

Filled phone field with '5551944556677' on input[ng-reflect-name='labelPhone']
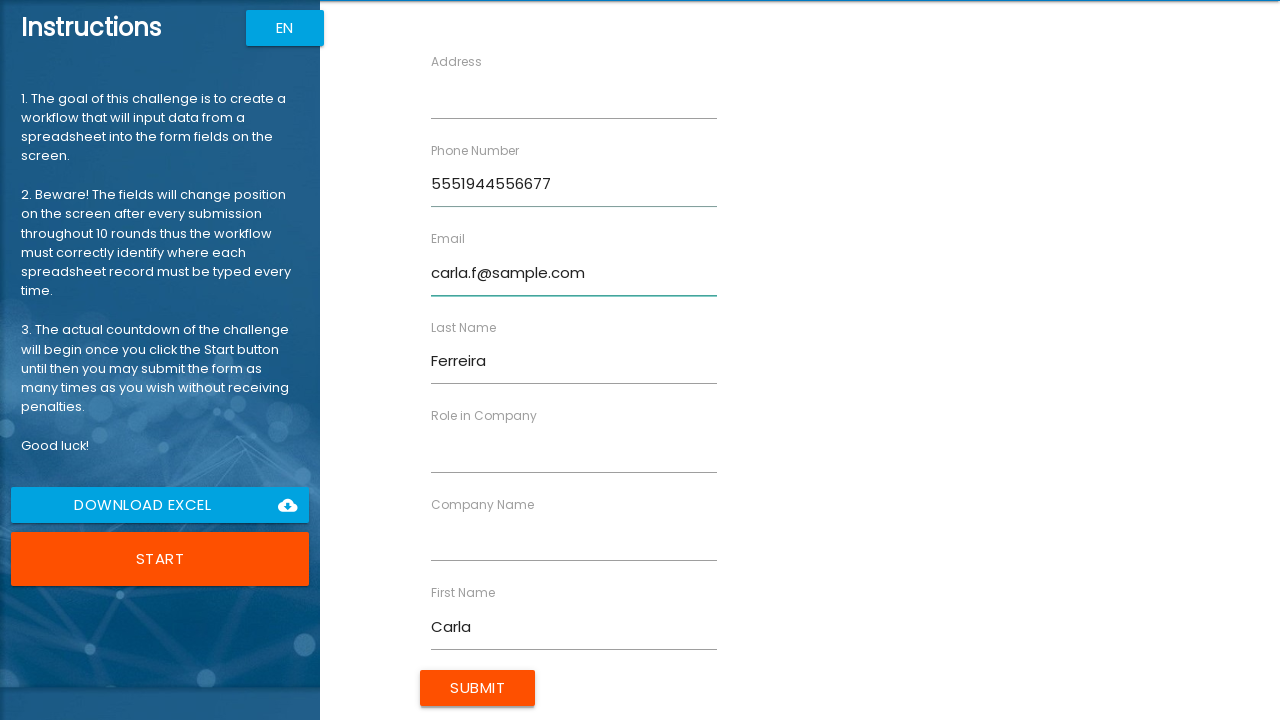

Filled company name field with 'MobileTech' on input[ng-reflect-name='labelCompanyName']
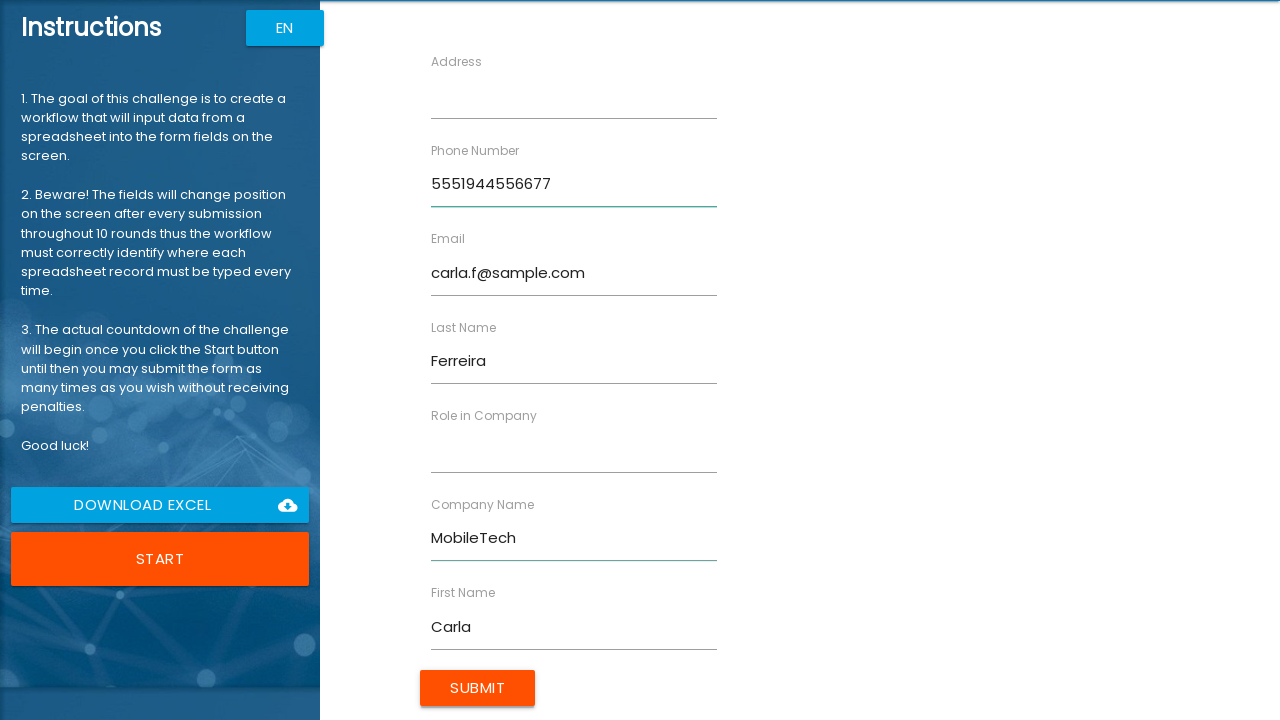

Filled role field with 'QA Engineer' on input[ng-reflect-name='labelRole']
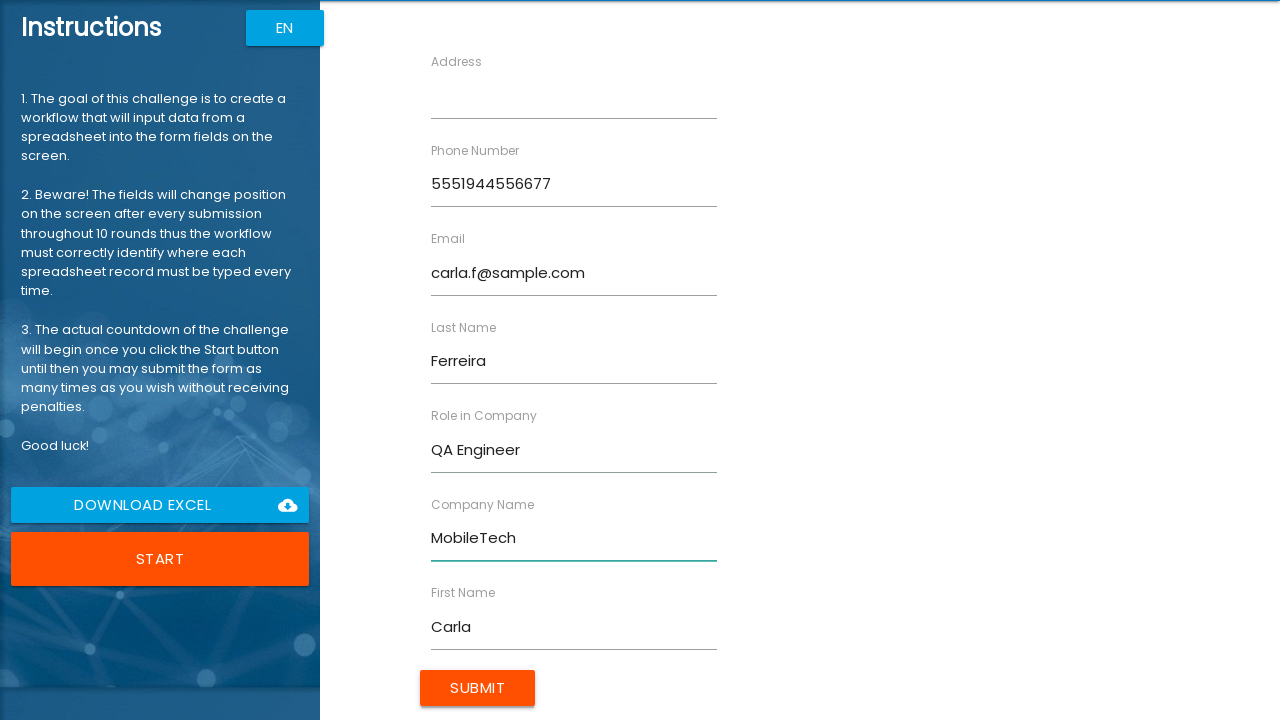

Filled address field with 'Rua Norte 222' on input[ng-reflect-name='labelAddress']
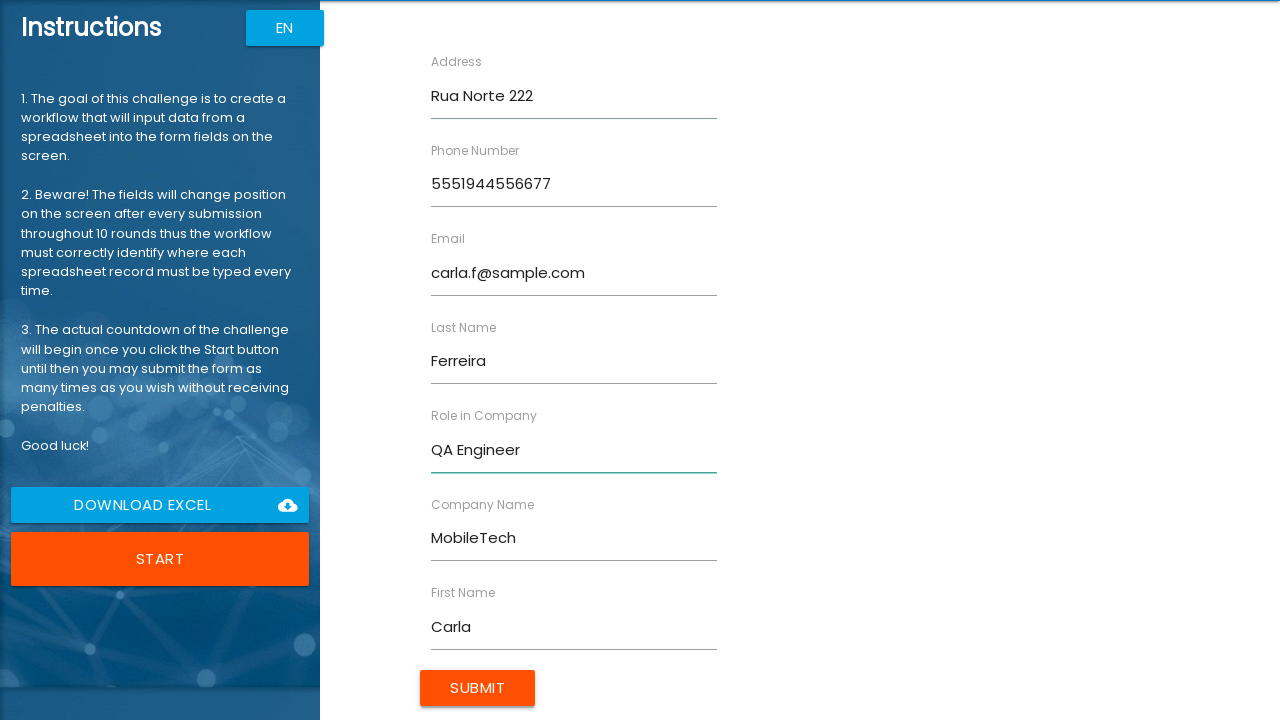

Submitted form for Carla Ferreira at (478, 688) on input[type='submit']
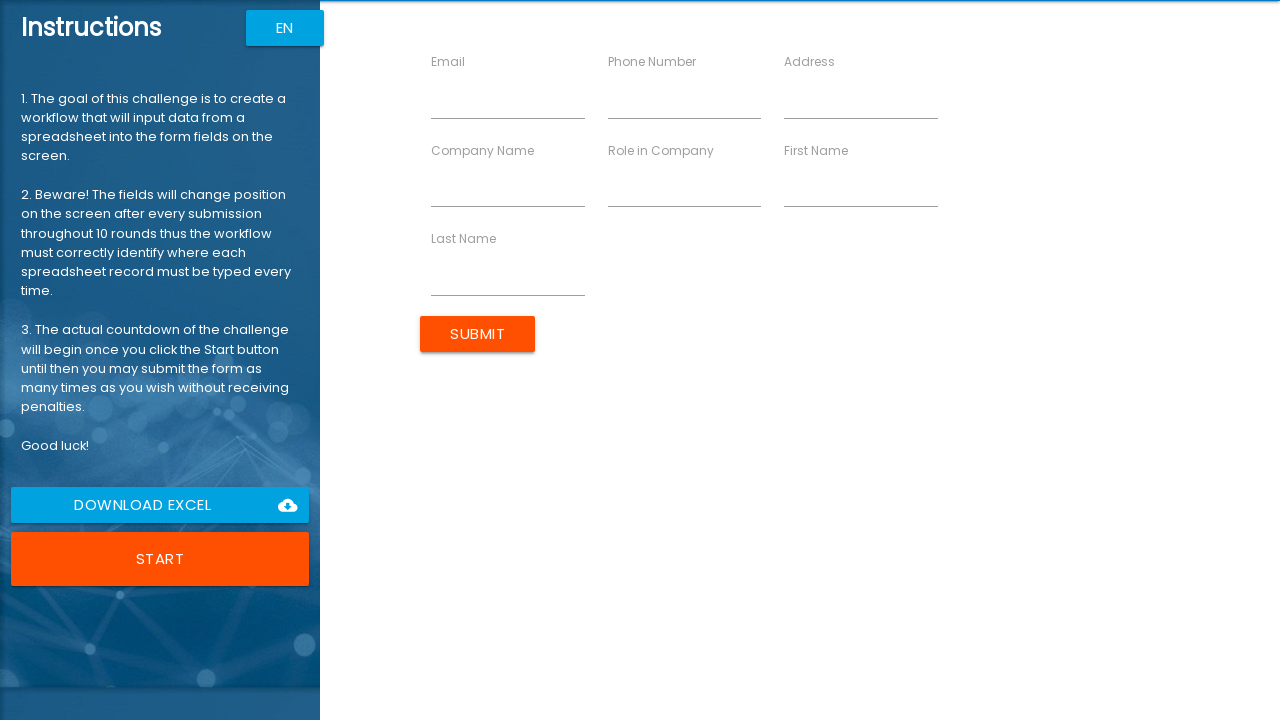

Waited for form to reset
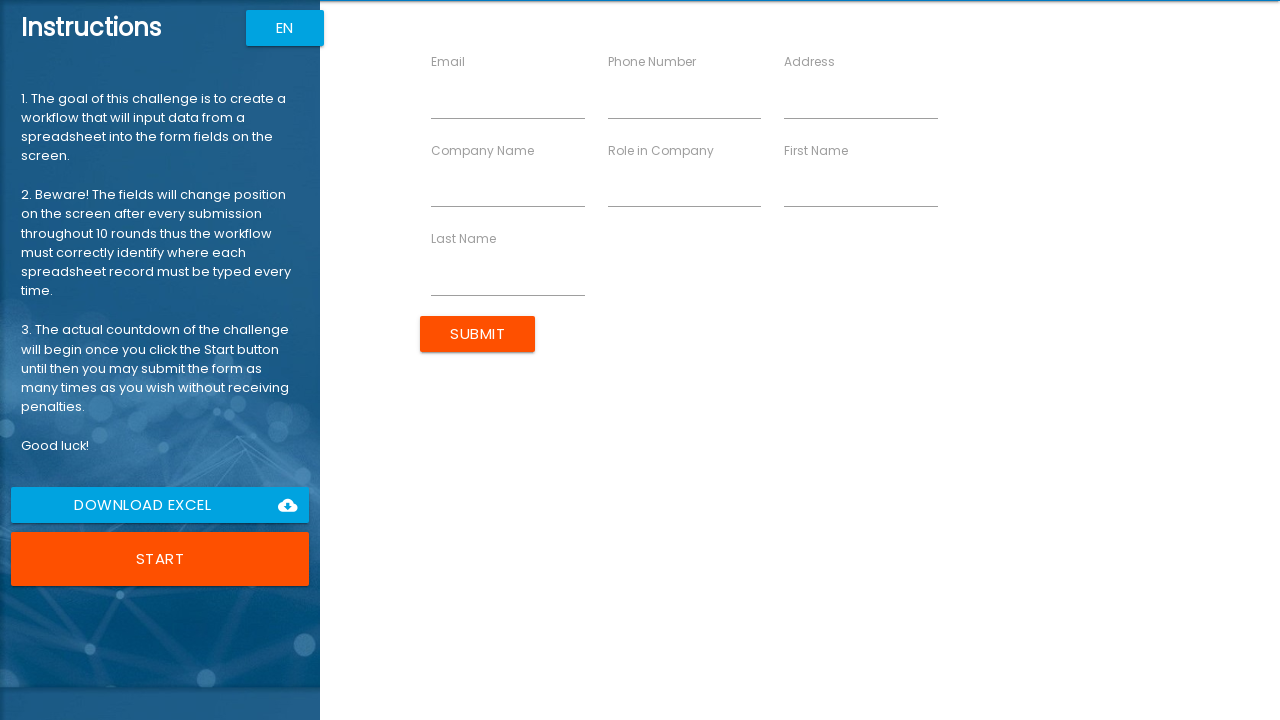

Filled first name field with 'Lucas' on input[ng-reflect-name='labelFirstName']
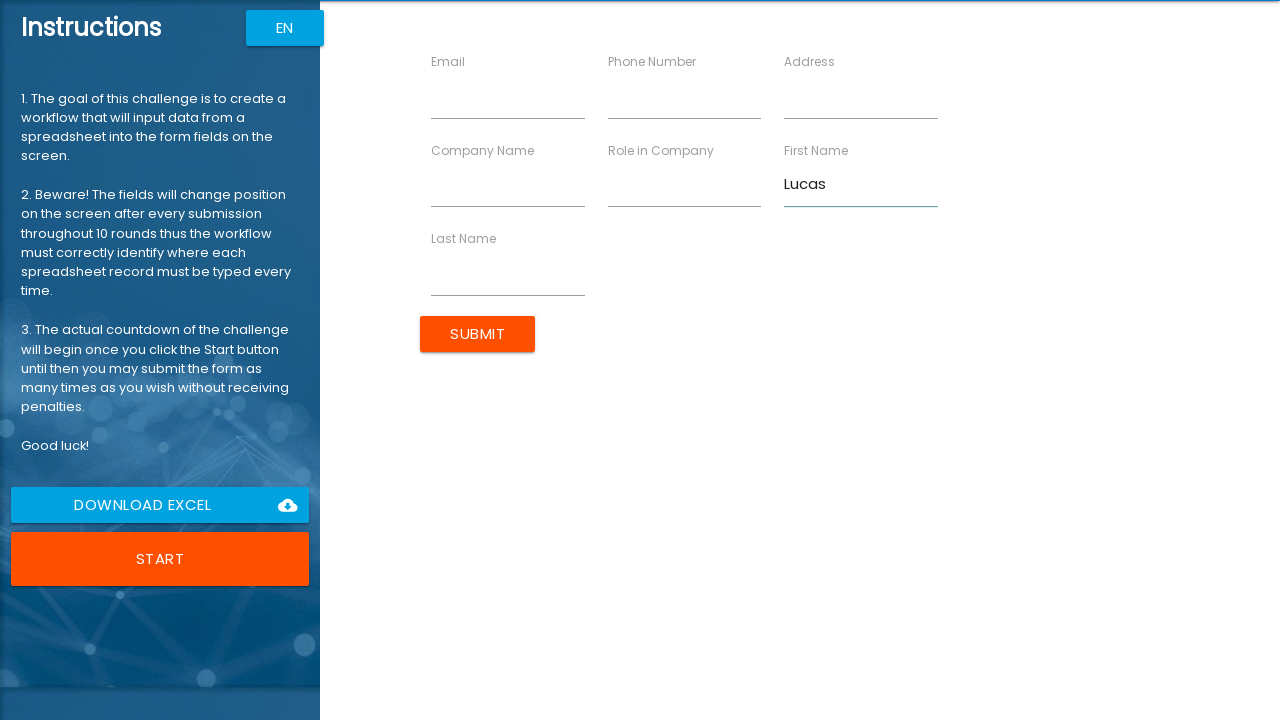

Filled last name field with 'Rodrigues' on input[ng-reflect-name='labelLastName']
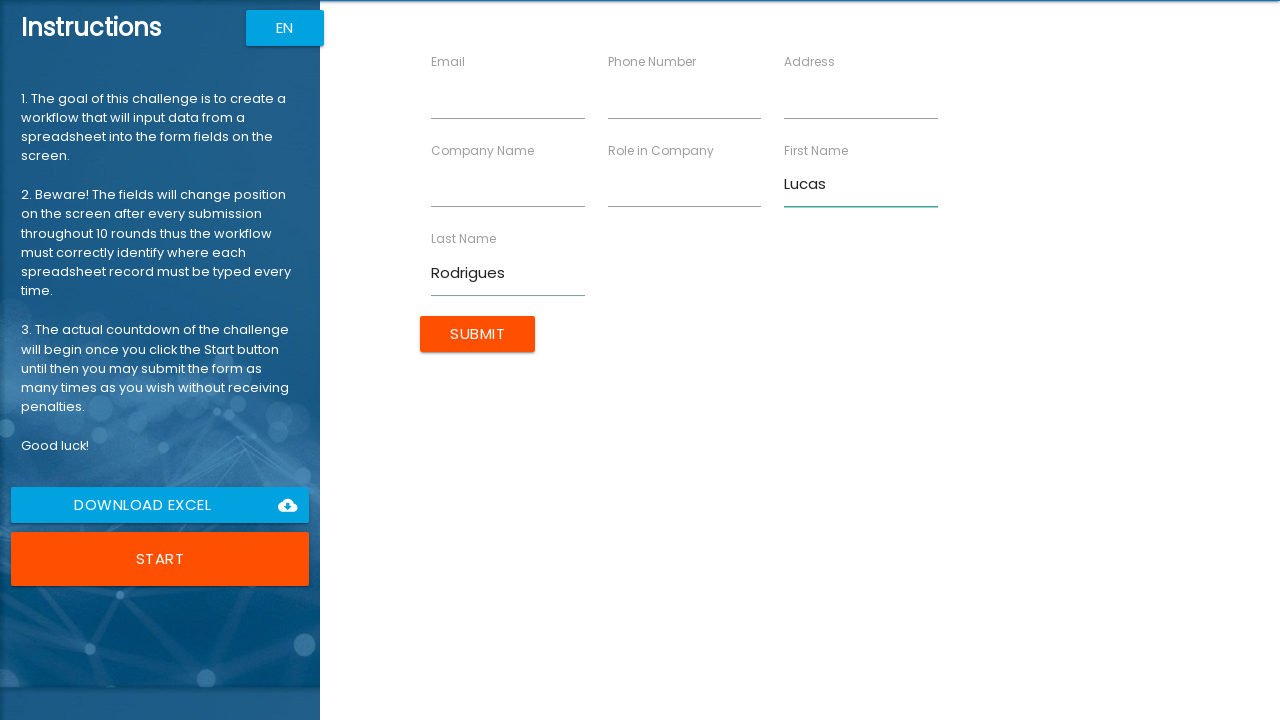

Filled email field with 'lucas.r@mail.com' on input[ng-reflect-name='labelEmail']
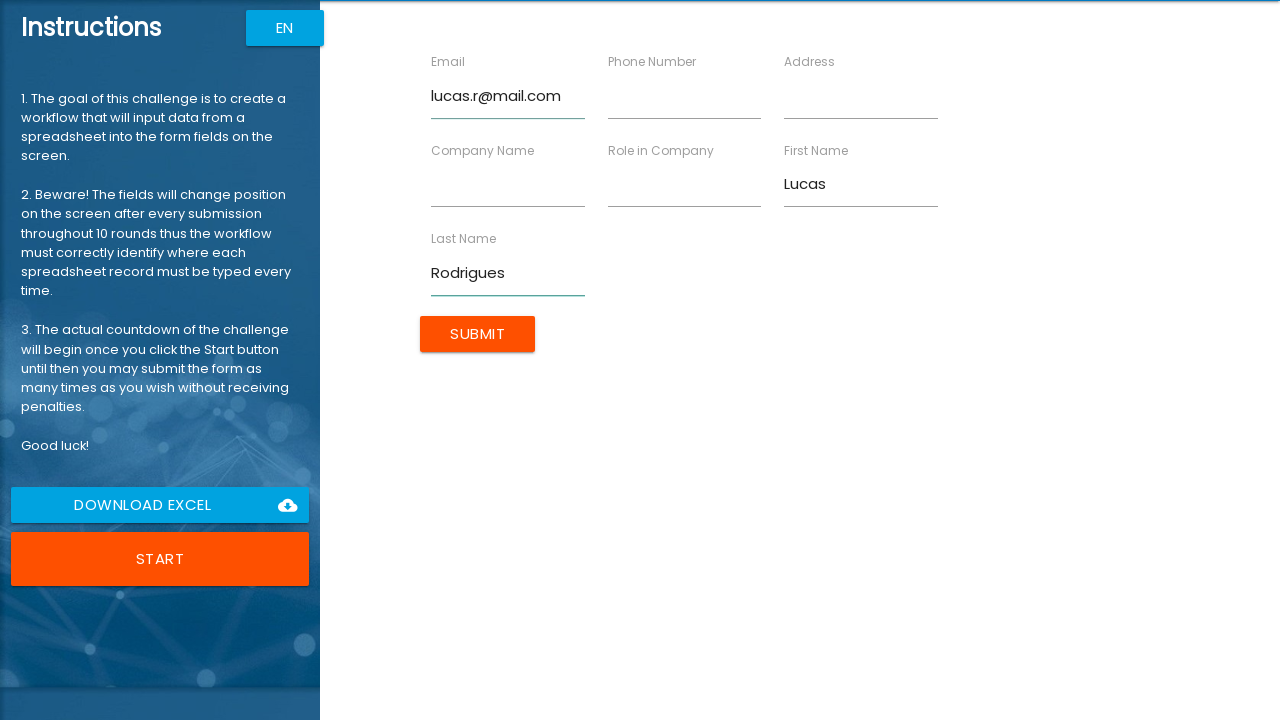

Filled phone field with '5561955667788' on input[ng-reflect-name='labelPhone']
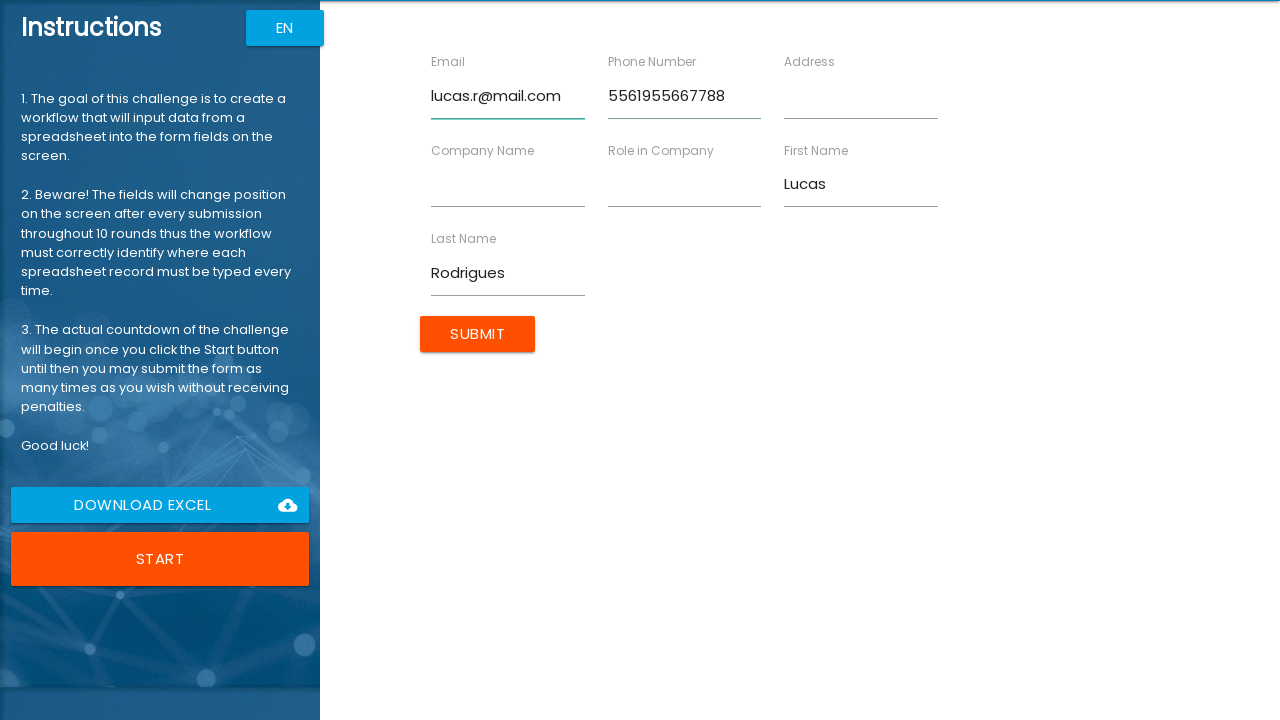

Filled company name field with 'AILabs' on input[ng-reflect-name='labelCompanyName']
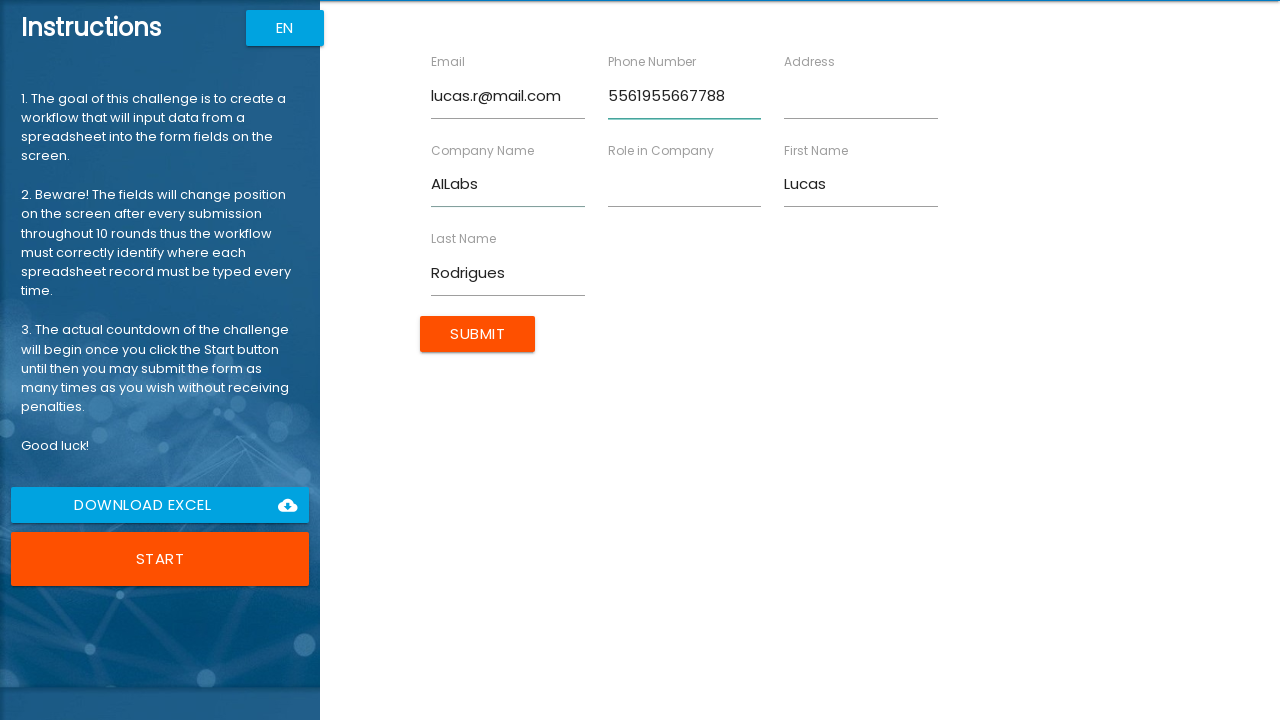

Filled role field with 'ML Engineer' on input[ng-reflect-name='labelRole']
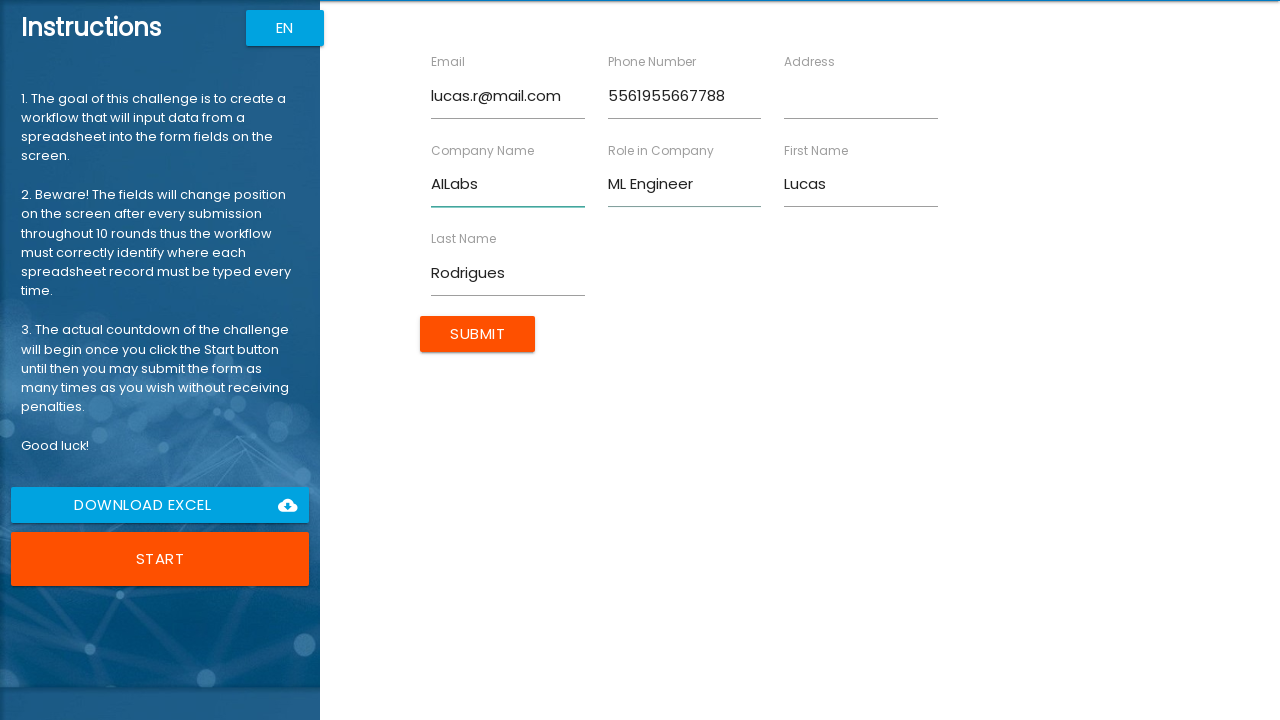

Filled address field with 'Av Sul 333' on input[ng-reflect-name='labelAddress']
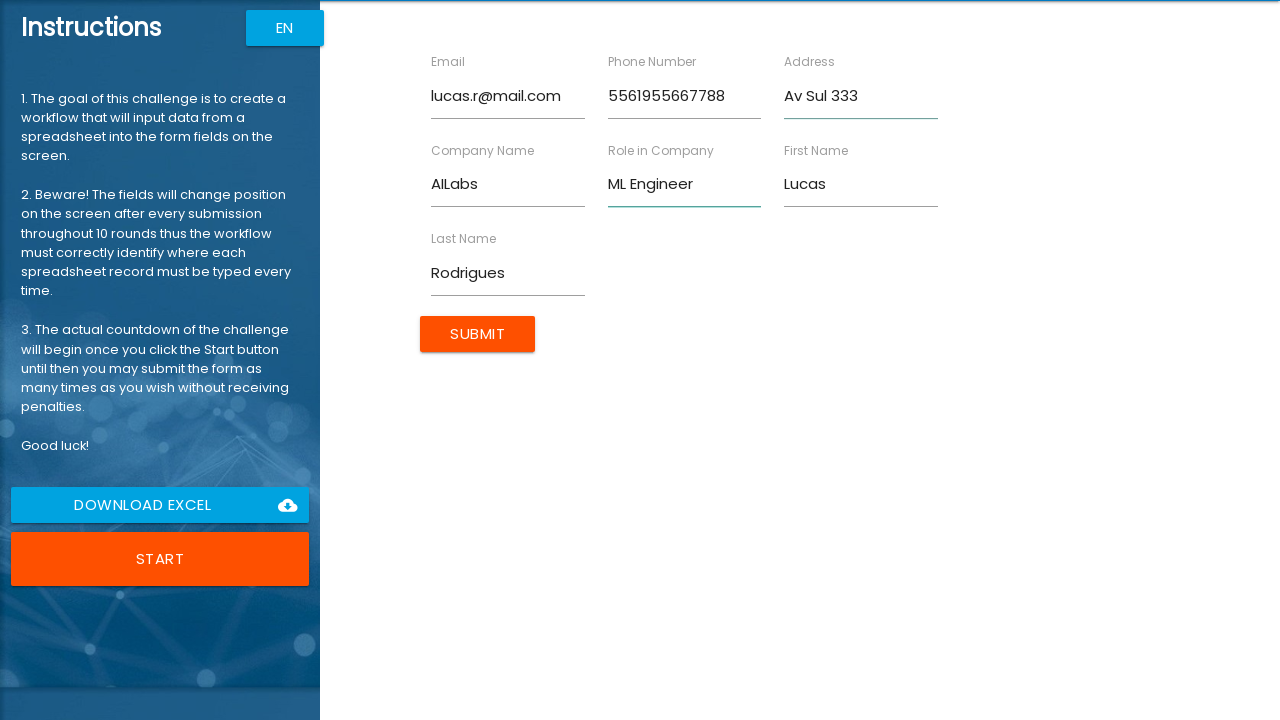

Submitted form for Lucas Rodrigues at (478, 334) on input[type='submit']
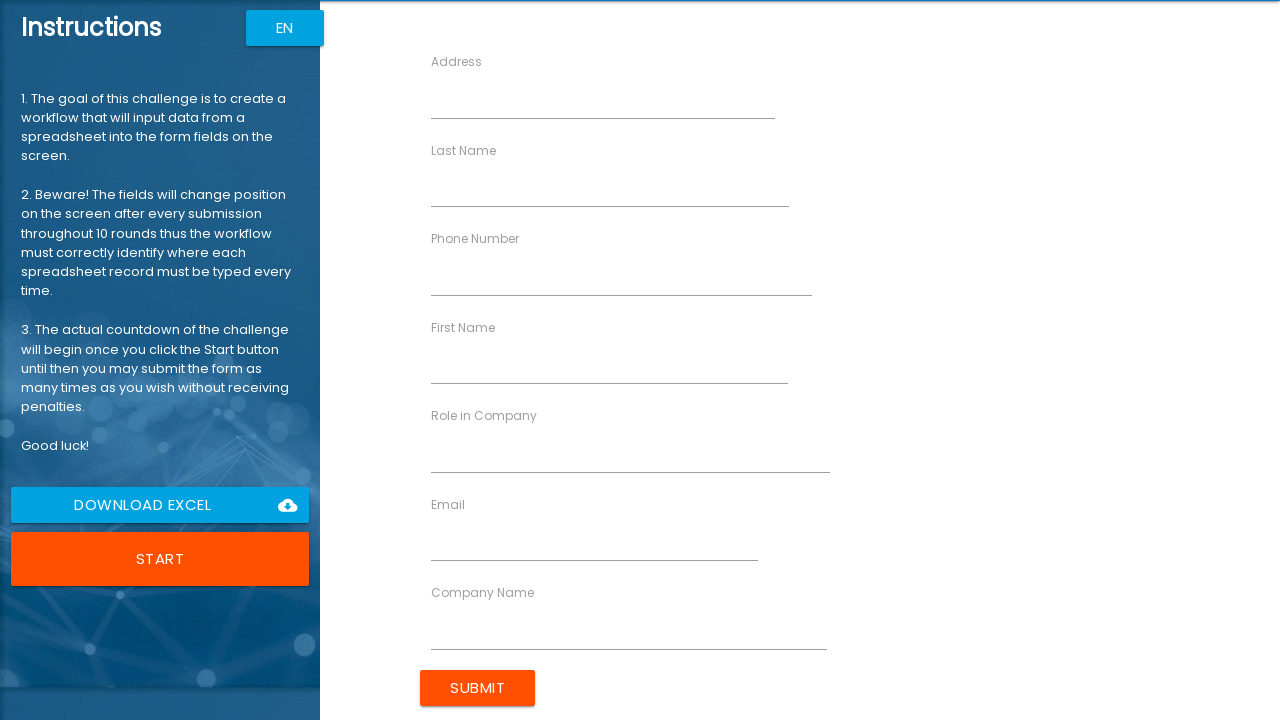

Waited for form to reset
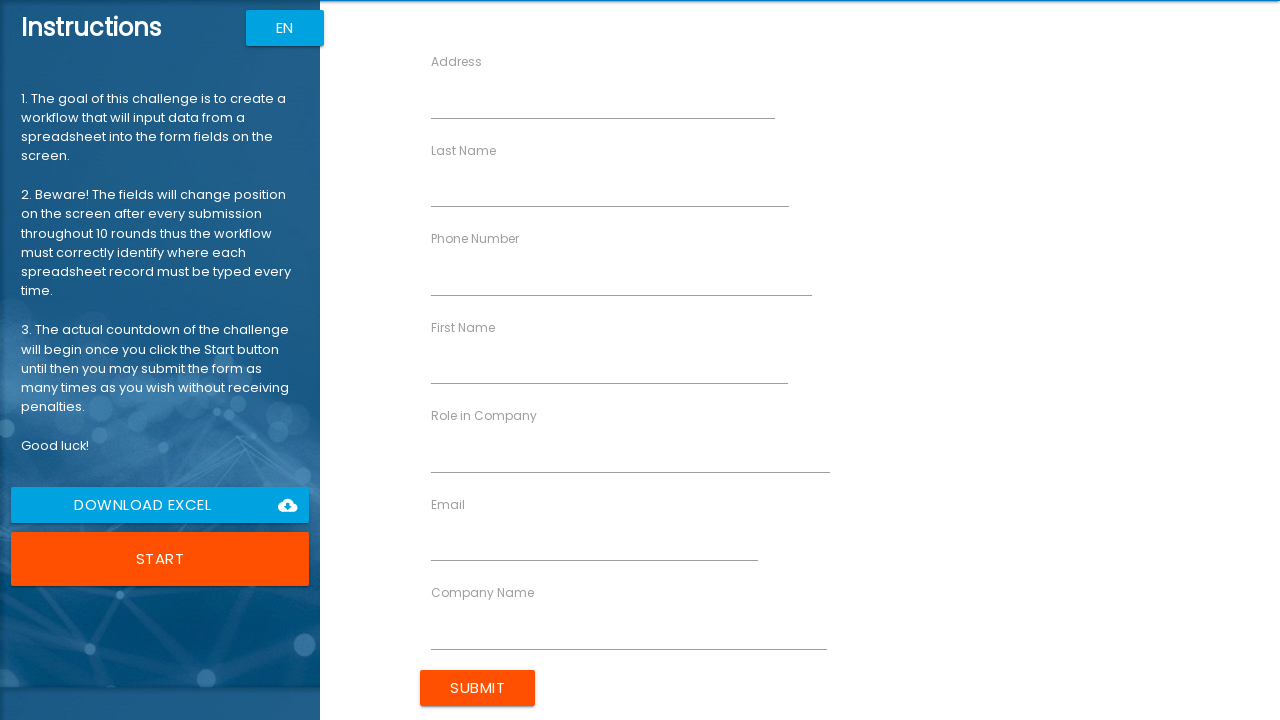

Filled first name field with 'Julia' on input[ng-reflect-name='labelFirstName']
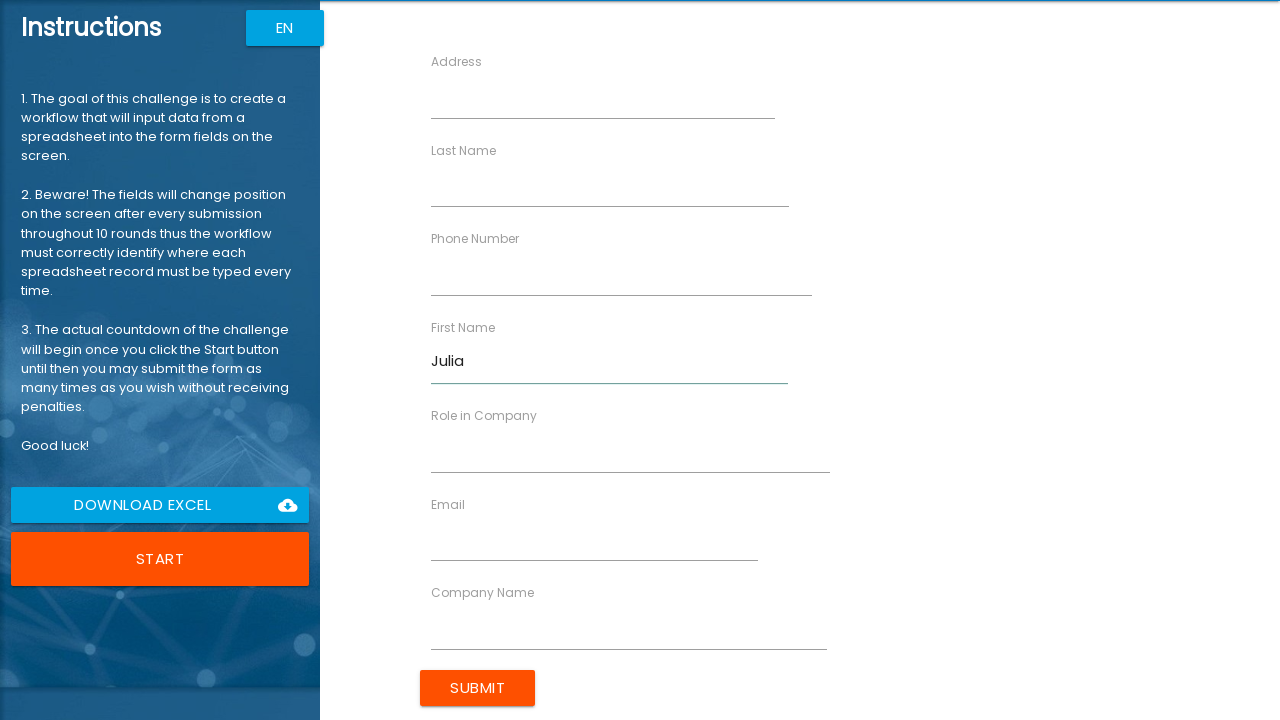

Filled last name field with 'Almeida' on input[ng-reflect-name='labelLastName']
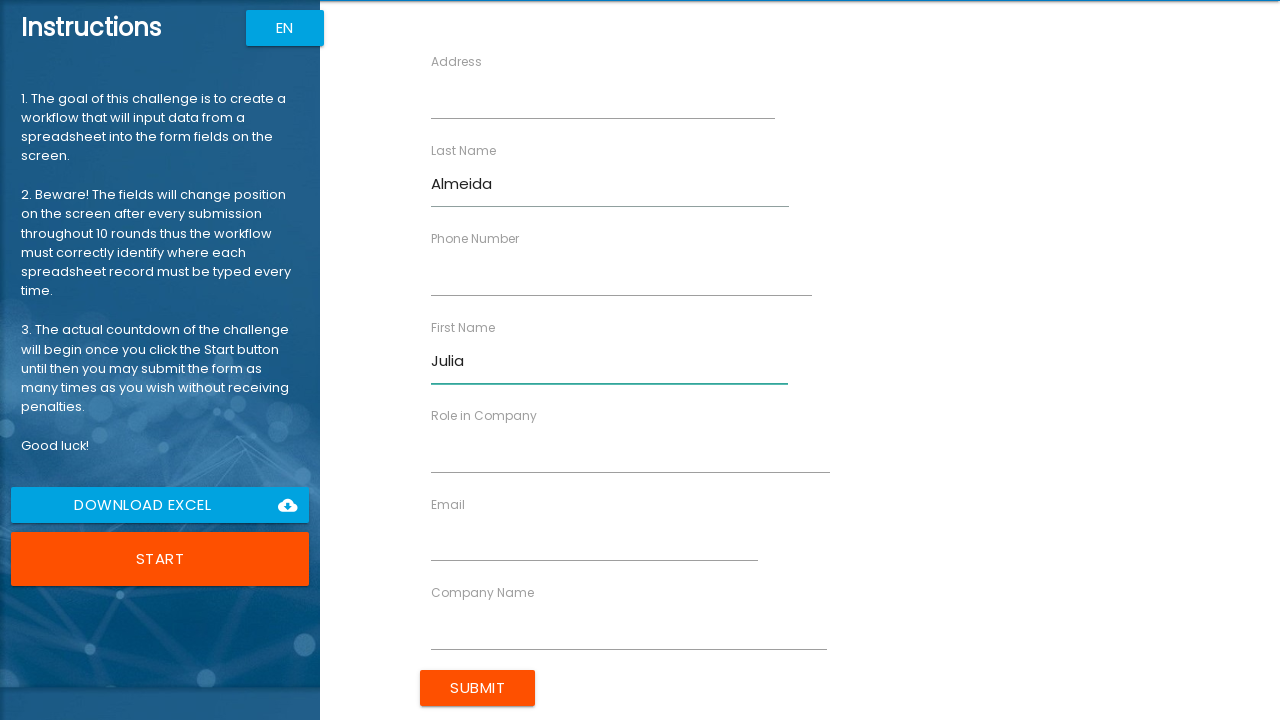

Filled email field with 'julia.a@work.com' on input[ng-reflect-name='labelEmail']
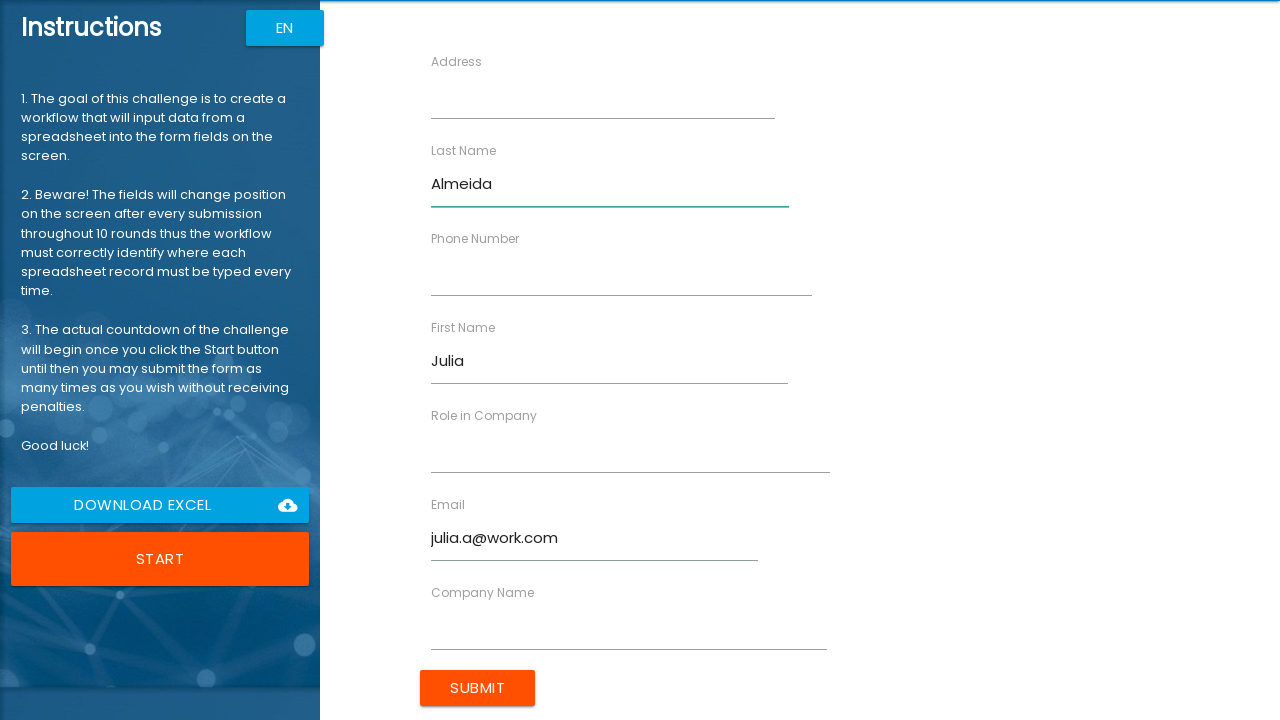

Filled phone field with '5571966778899' on input[ng-reflect-name='labelPhone']
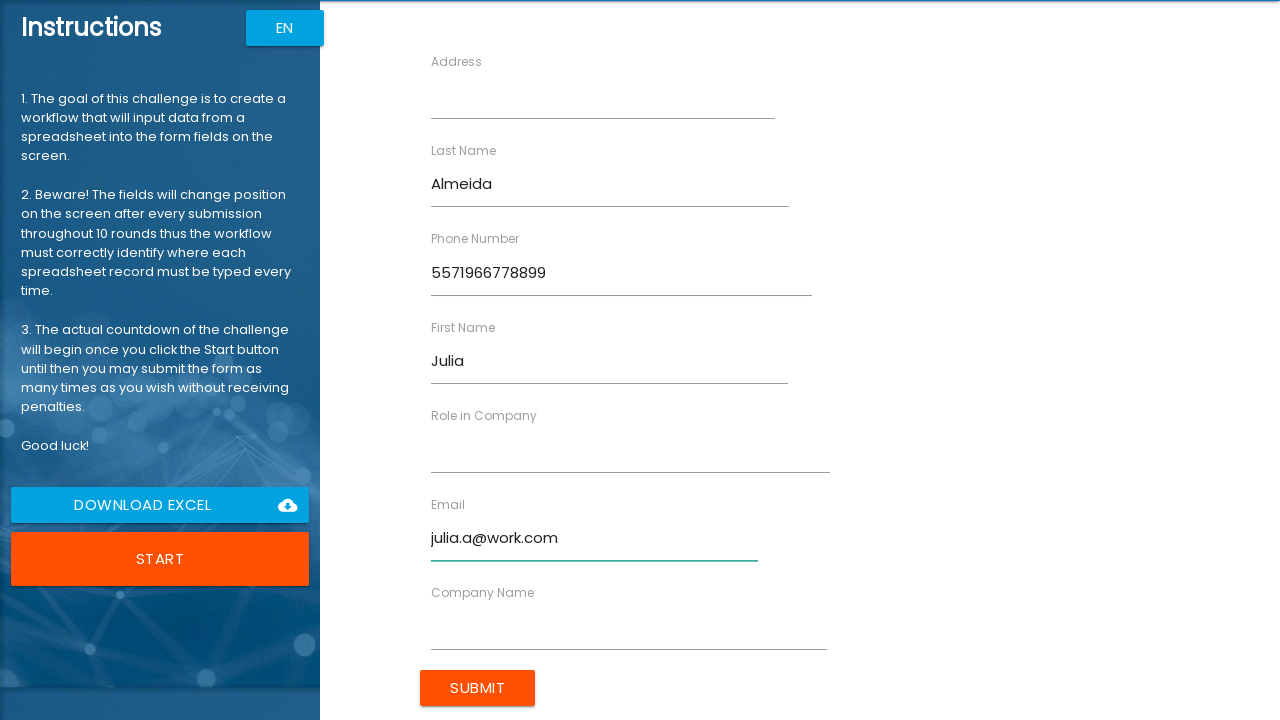

Filled company name field with 'SecureSoft' on input[ng-reflect-name='labelCompanyName']
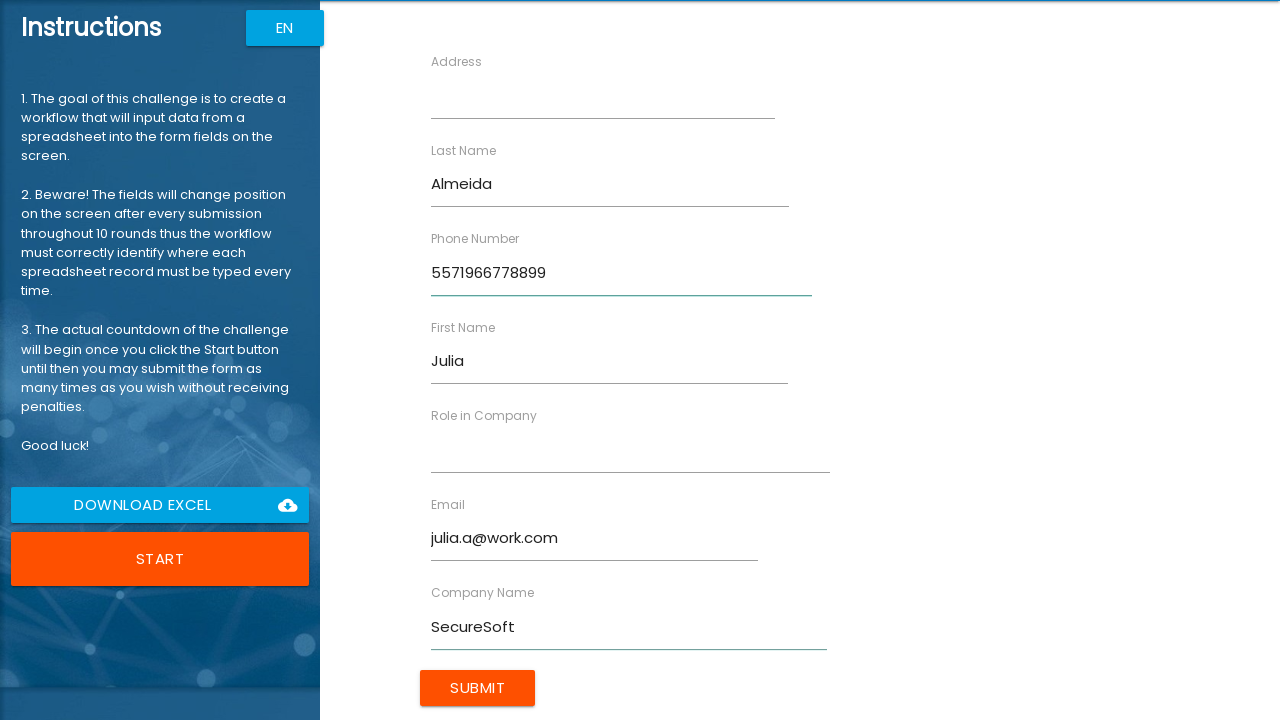

Filled role field with 'Security Analyst' on input[ng-reflect-name='labelRole']
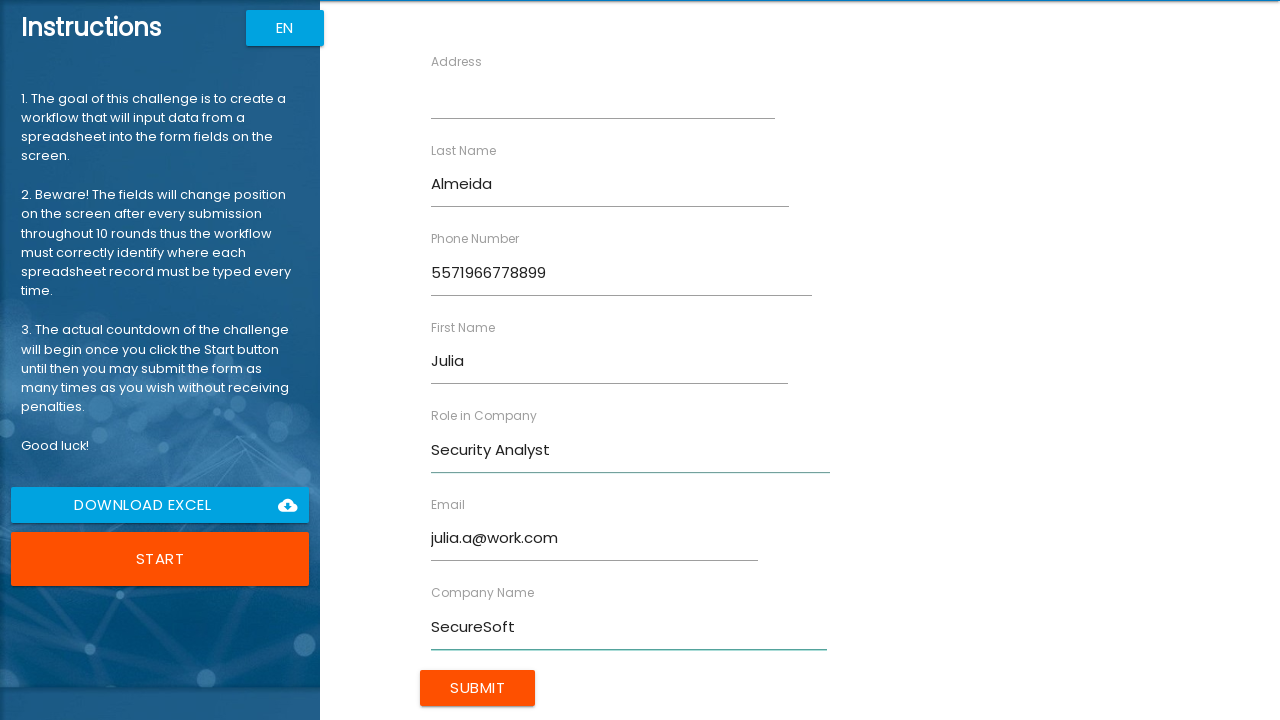

Filled address field with 'Rua Leste 444' on input[ng-reflect-name='labelAddress']
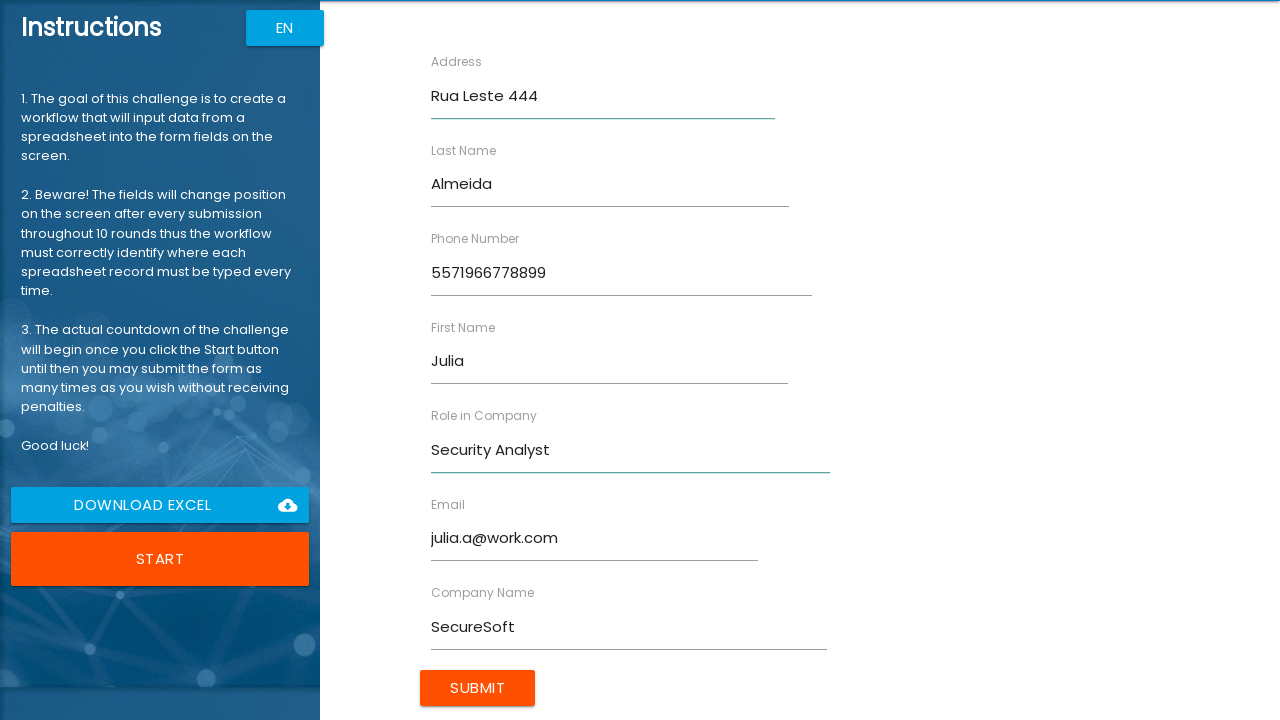

Submitted form for Julia Almeida at (478, 688) on input[type='submit']
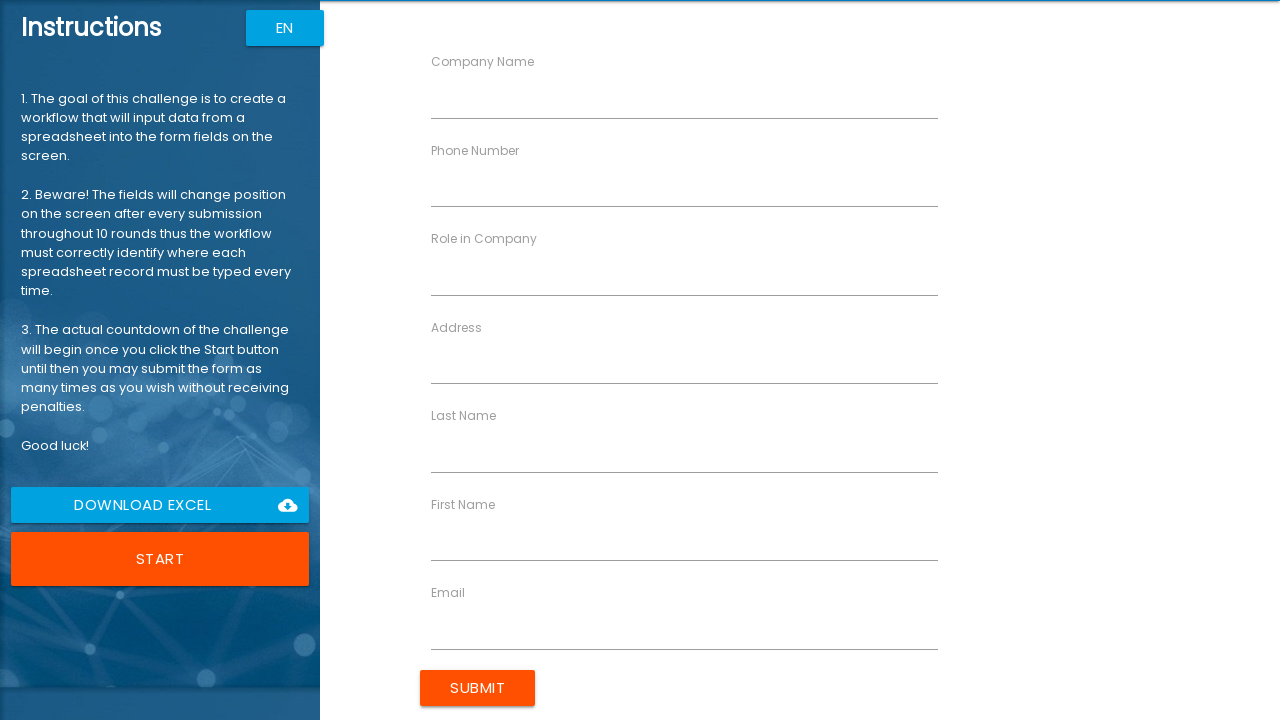

Waited for form to reset
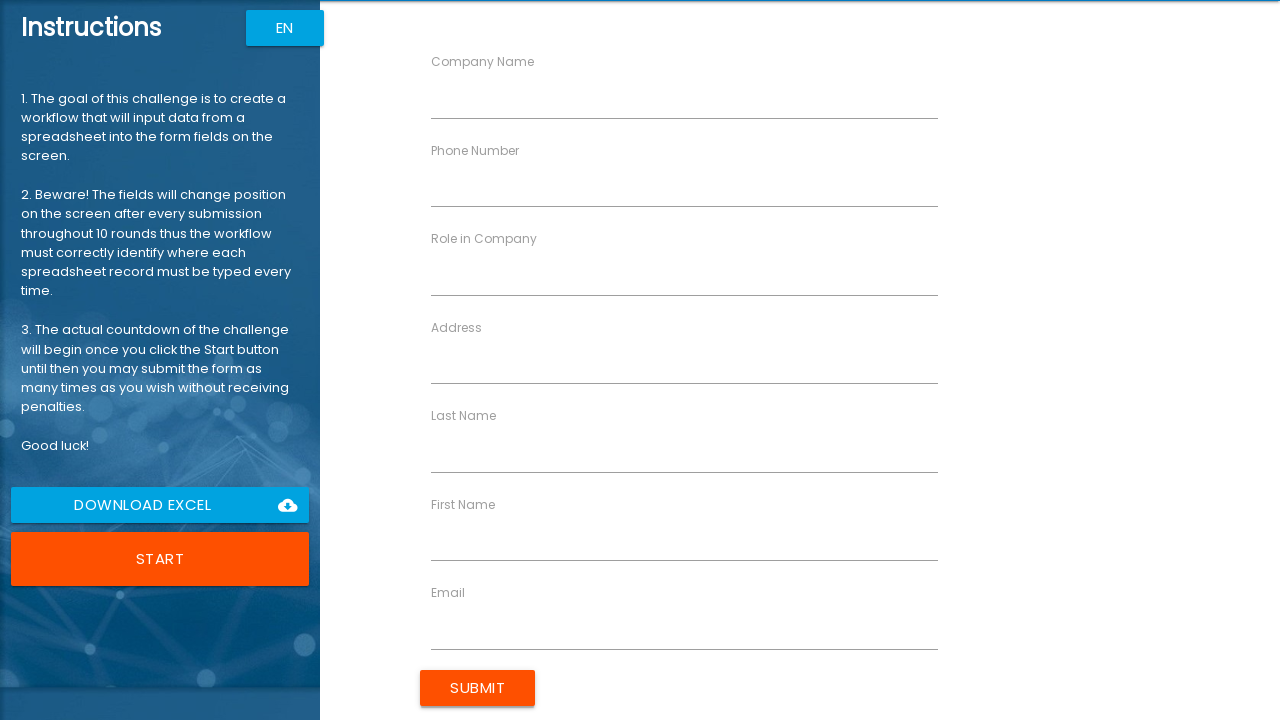

Filled first name field with 'Rafael' on input[ng-reflect-name='labelFirstName']
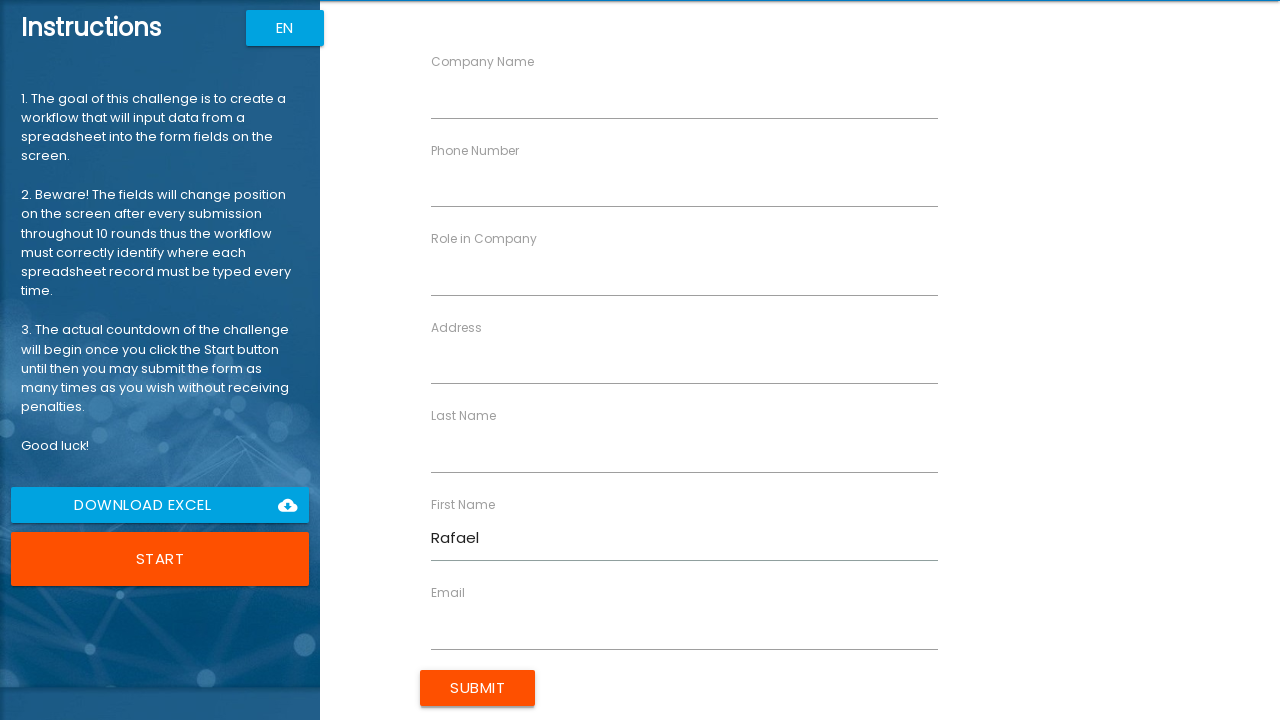

Filled last name field with 'Lima' on input[ng-reflect-name='labelLastName']
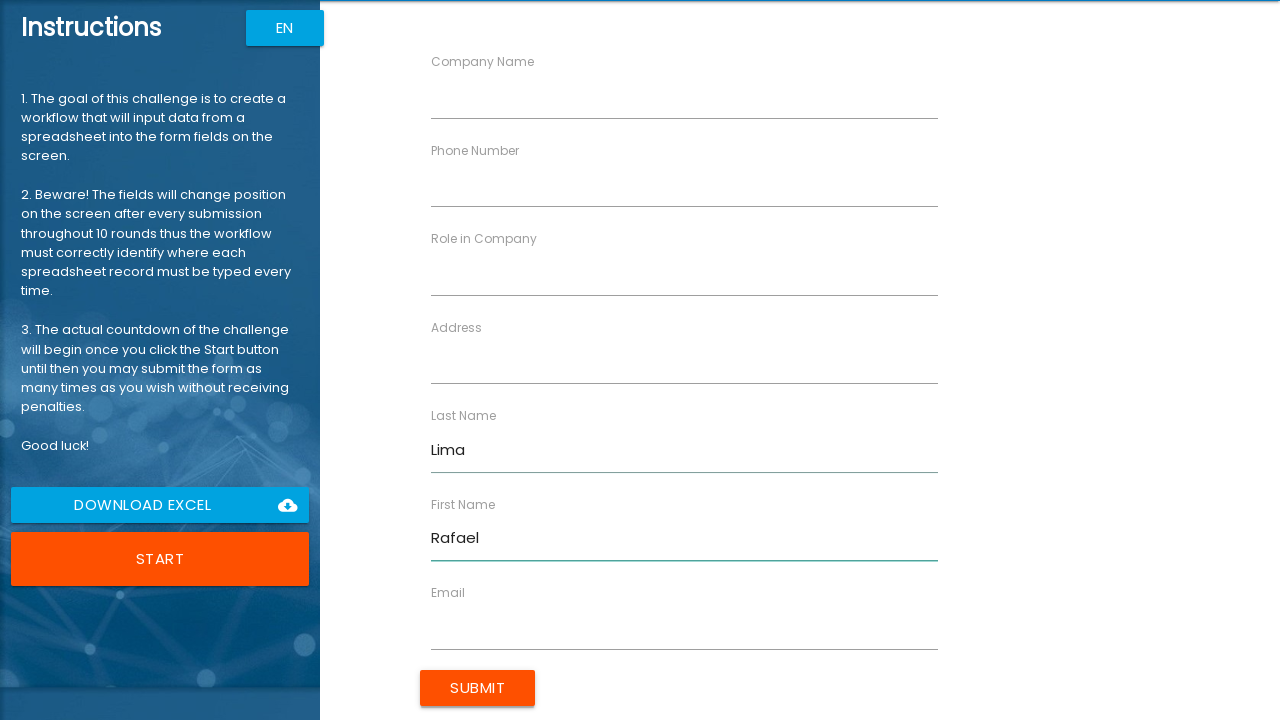

Filled email field with 'rafael.l@corp.com' on input[ng-reflect-name='labelEmail']
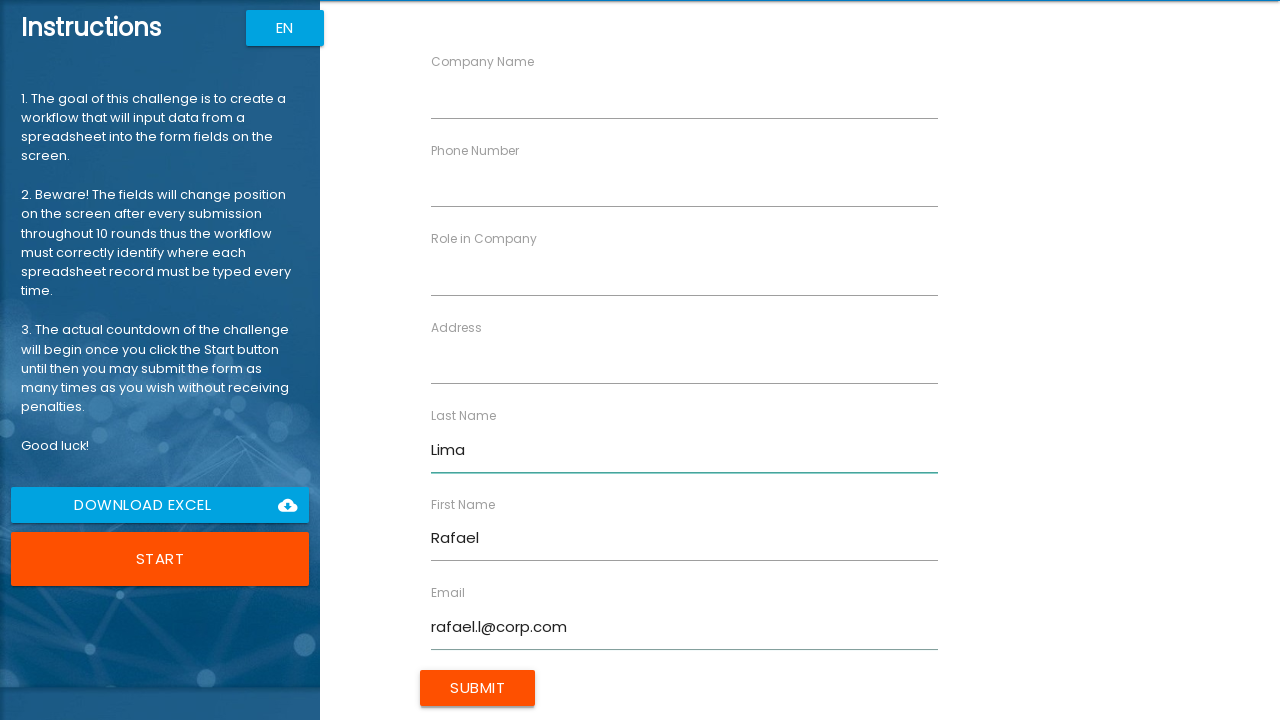

Filled phone field with '5581977889900' on input[ng-reflect-name='labelPhone']
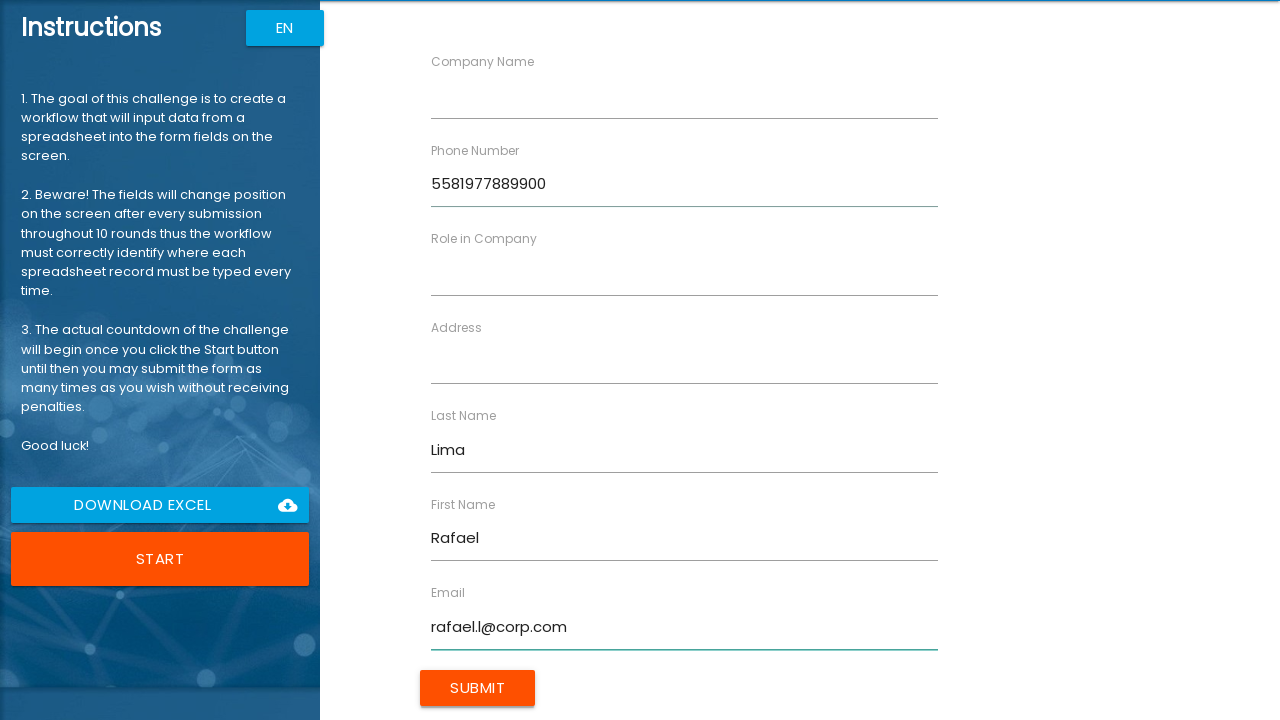

Filled company name field with 'NetOps' on input[ng-reflect-name='labelCompanyName']
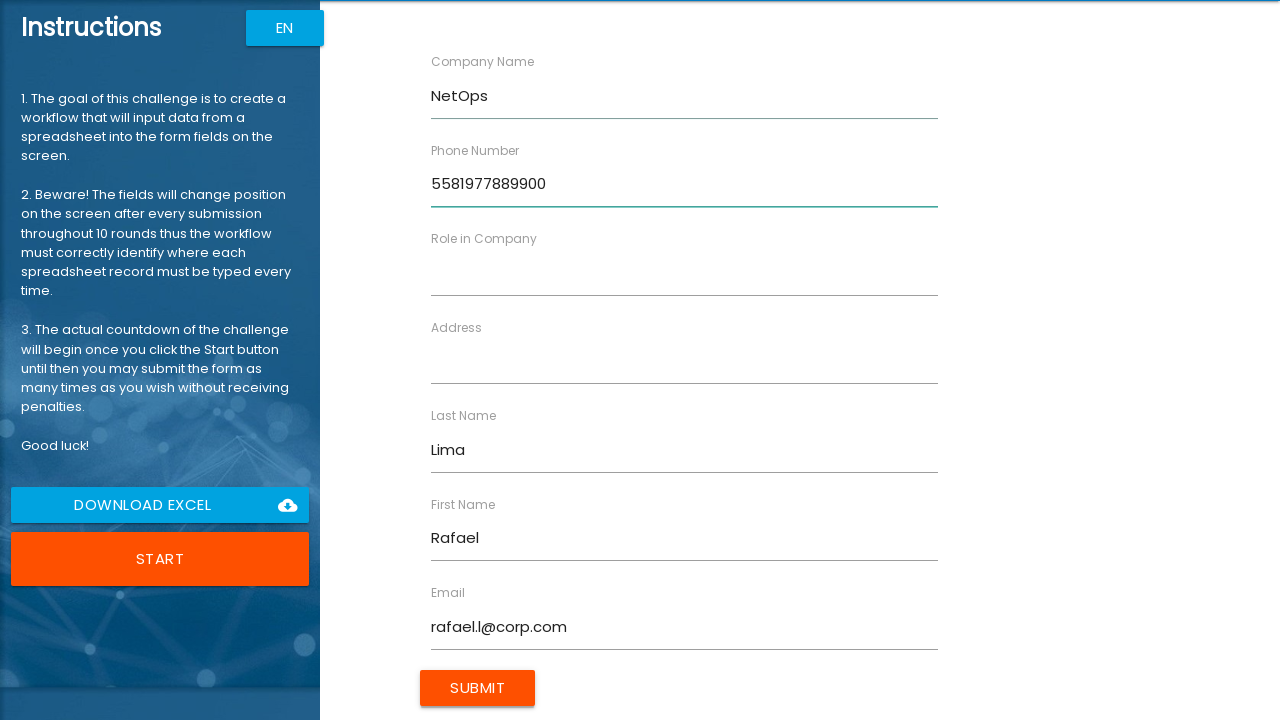

Filled role field with 'DevOps Engineer' on input[ng-reflect-name='labelRole']
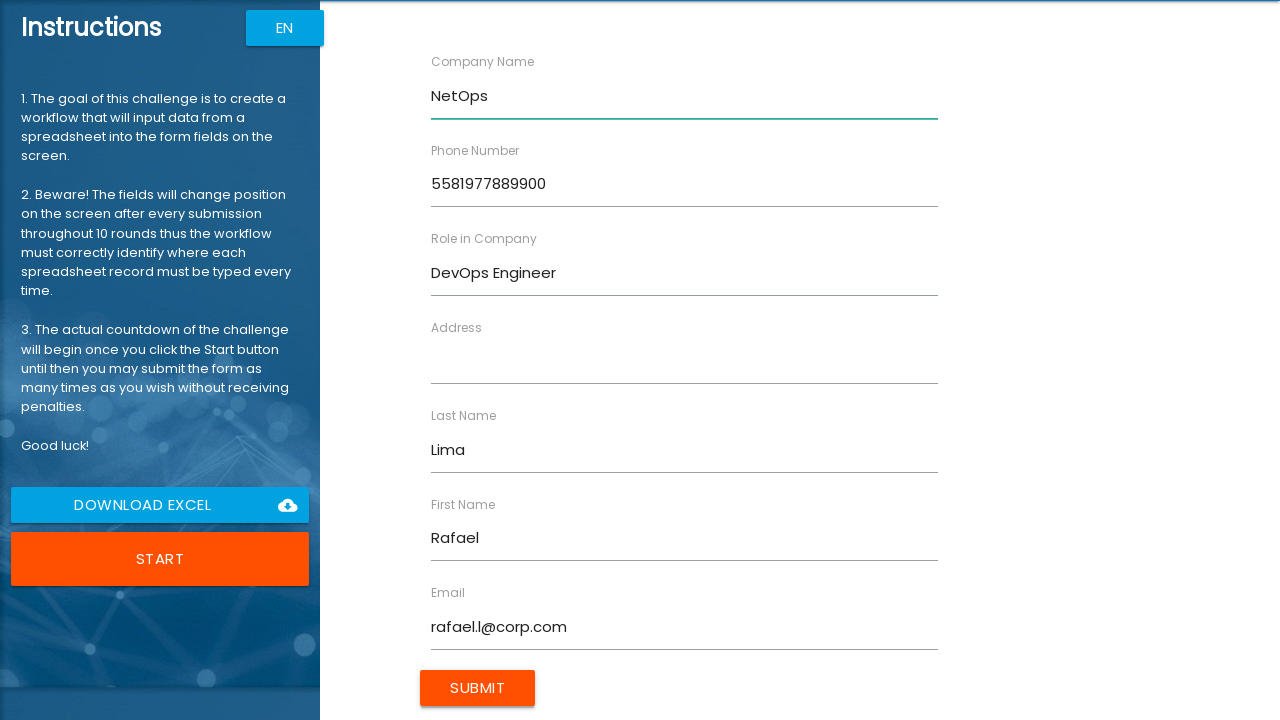

Filled address field with 'Av Oeste 555' on input[ng-reflect-name='labelAddress']
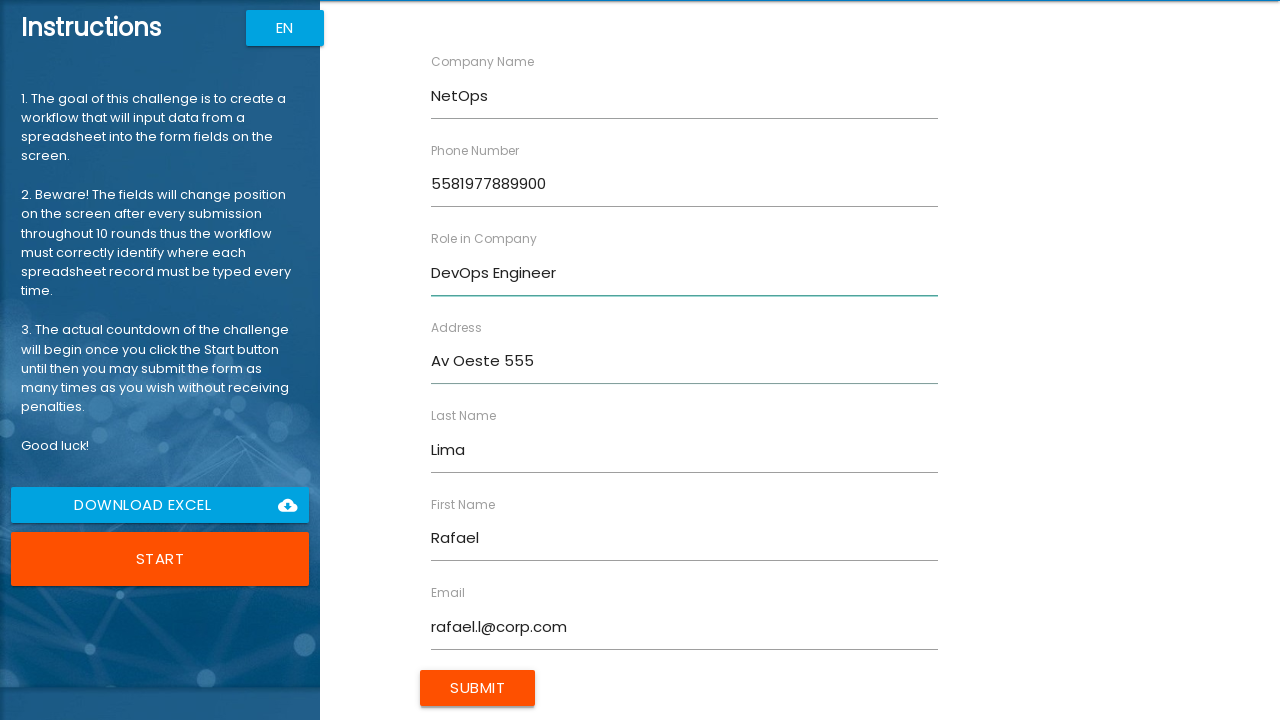

Submitted form for Rafael Lima at (478, 688) on input[type='submit']
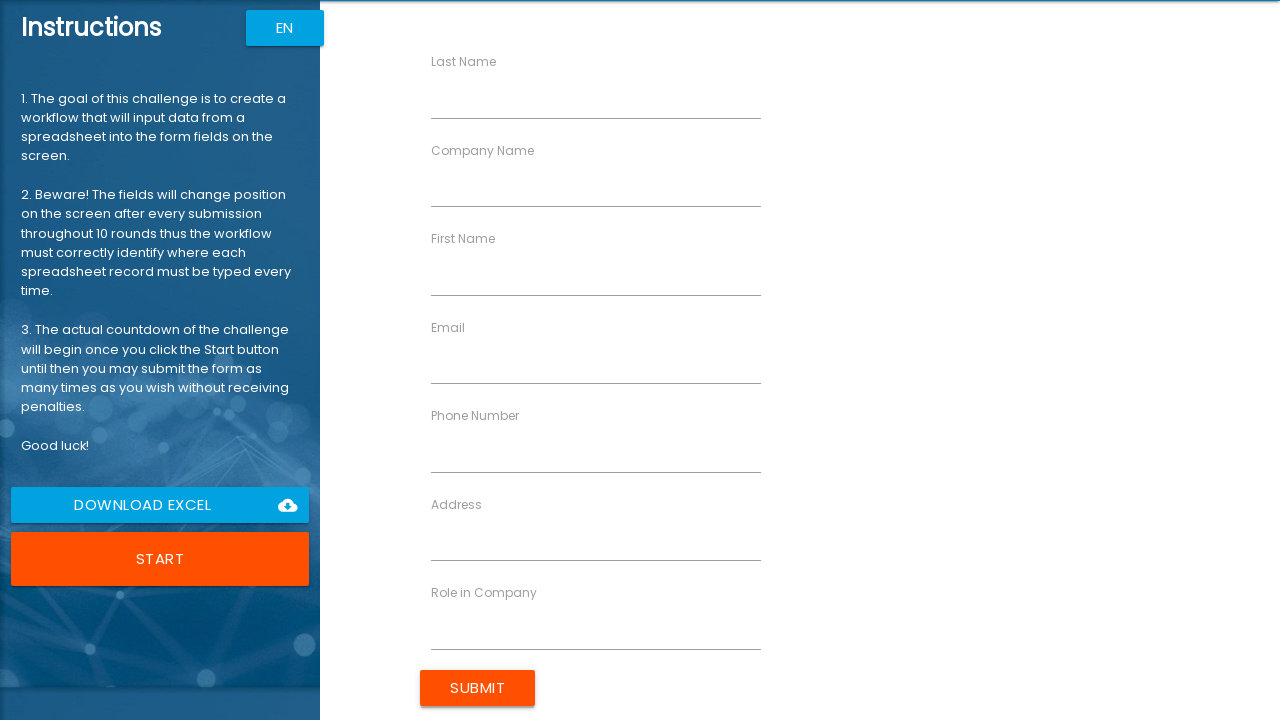

Waited for form to reset
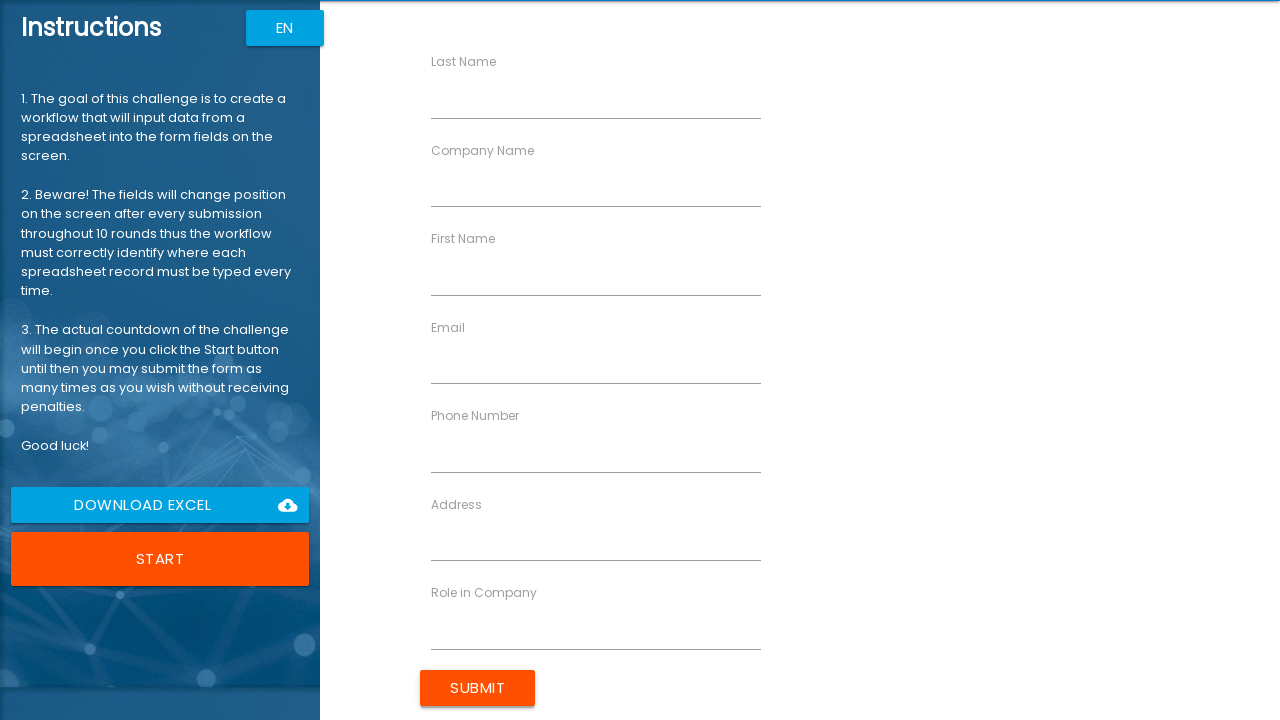

Filled first name field with 'Beatriz' on input[ng-reflect-name='labelFirstName']
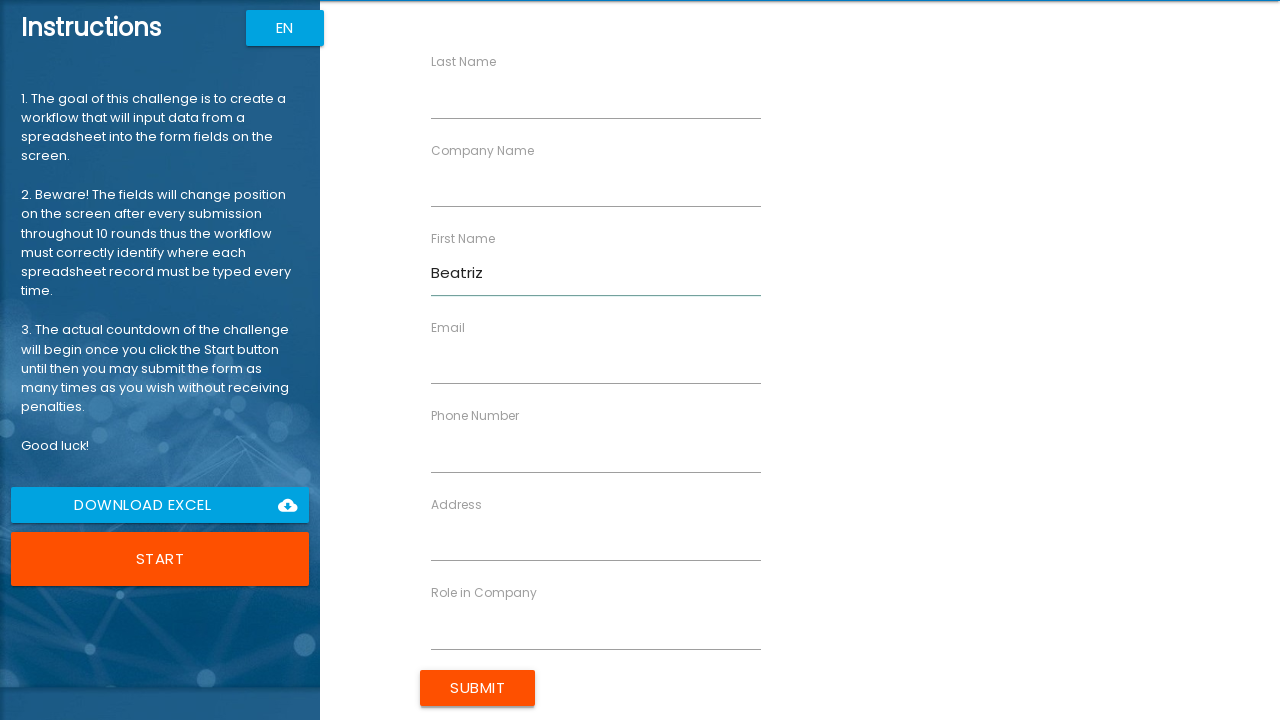

Filled last name field with 'Martins' on input[ng-reflect-name='labelLastName']
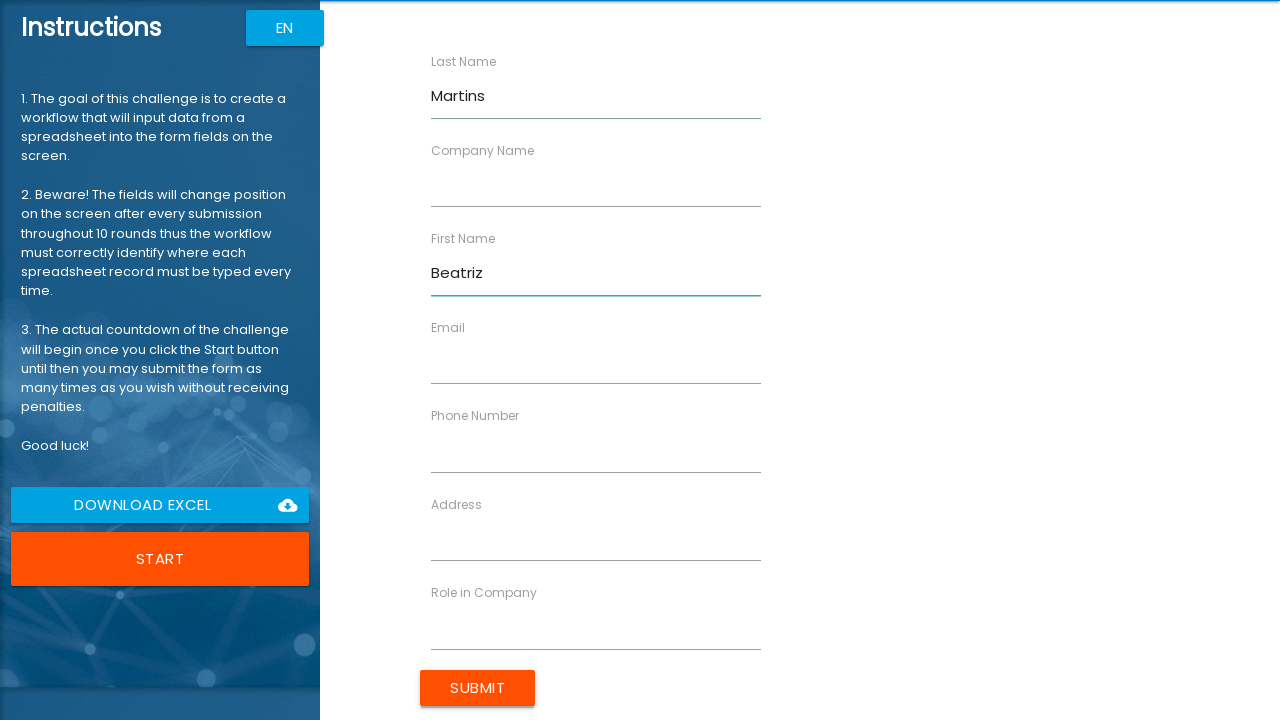

Filled email field with 'beatriz.m@biz.com' on input[ng-reflect-name='labelEmail']
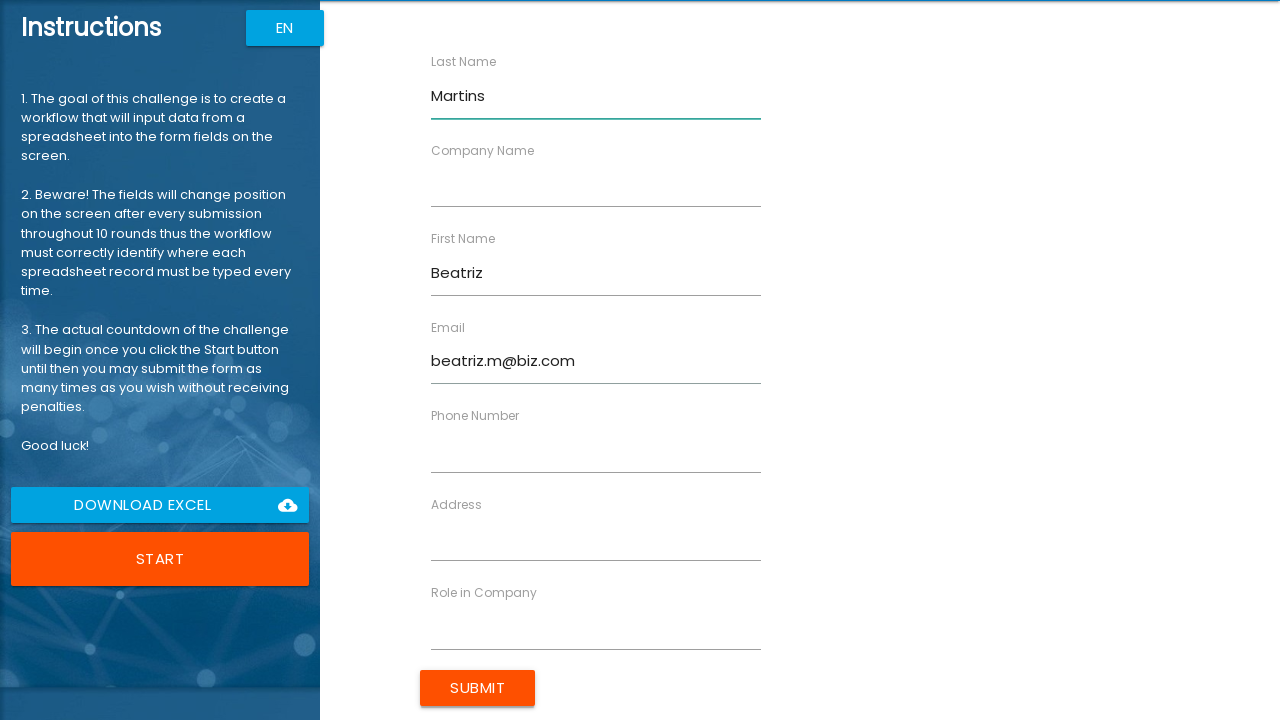

Filled phone field with '5591988990011' on input[ng-reflect-name='labelPhone']
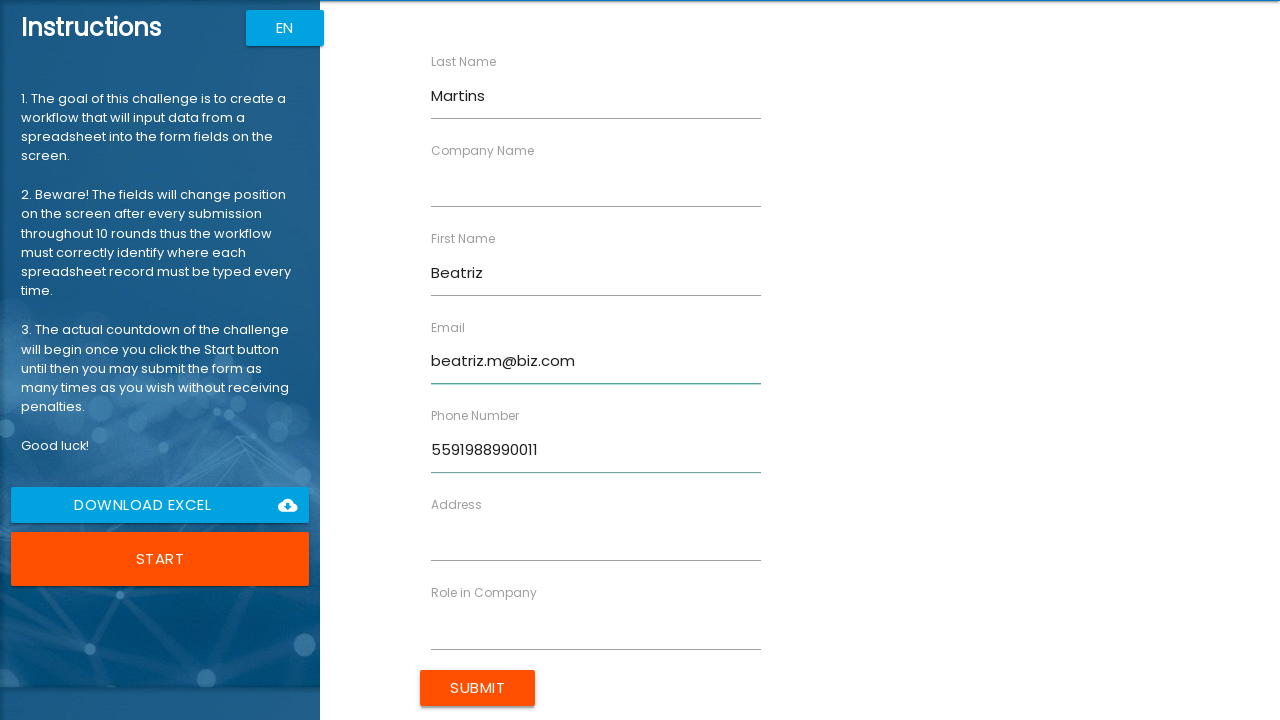

Filled company name field with 'FinTech' on input[ng-reflect-name='labelCompanyName']
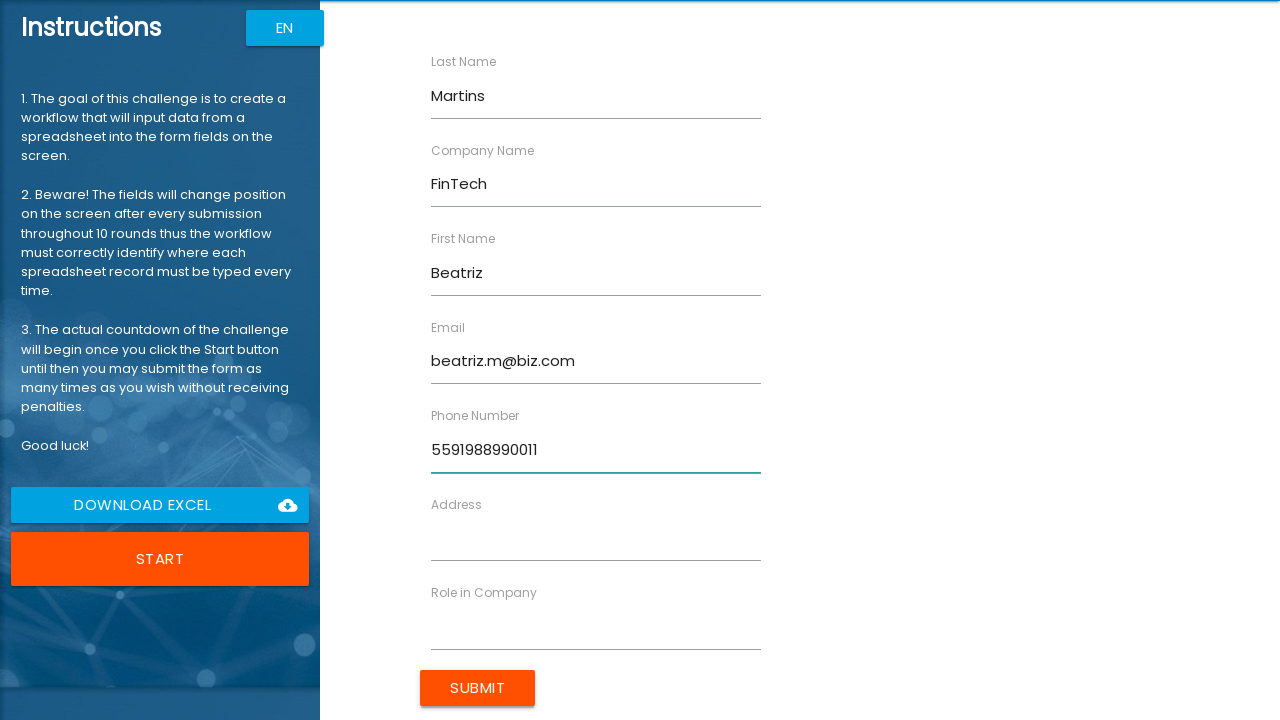

Filled role field with 'Business Analyst' on input[ng-reflect-name='labelRole']
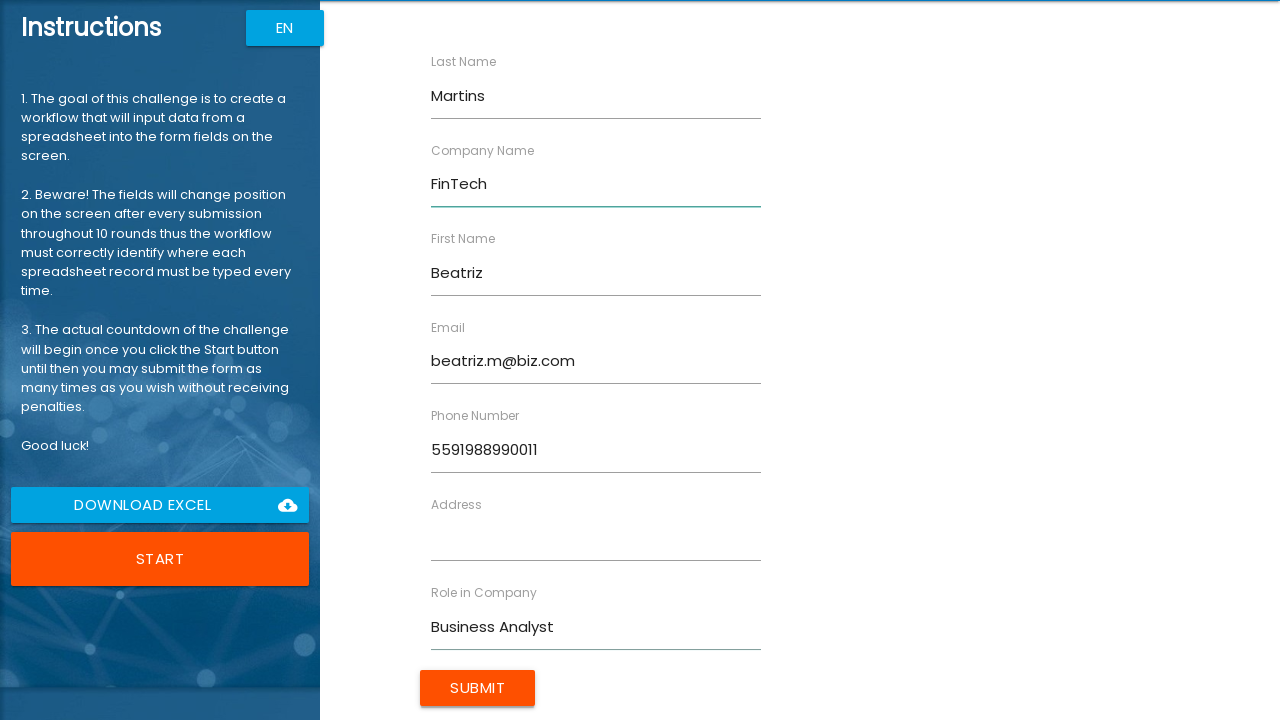

Filled address field with 'Rua Centro 666' on input[ng-reflect-name='labelAddress']
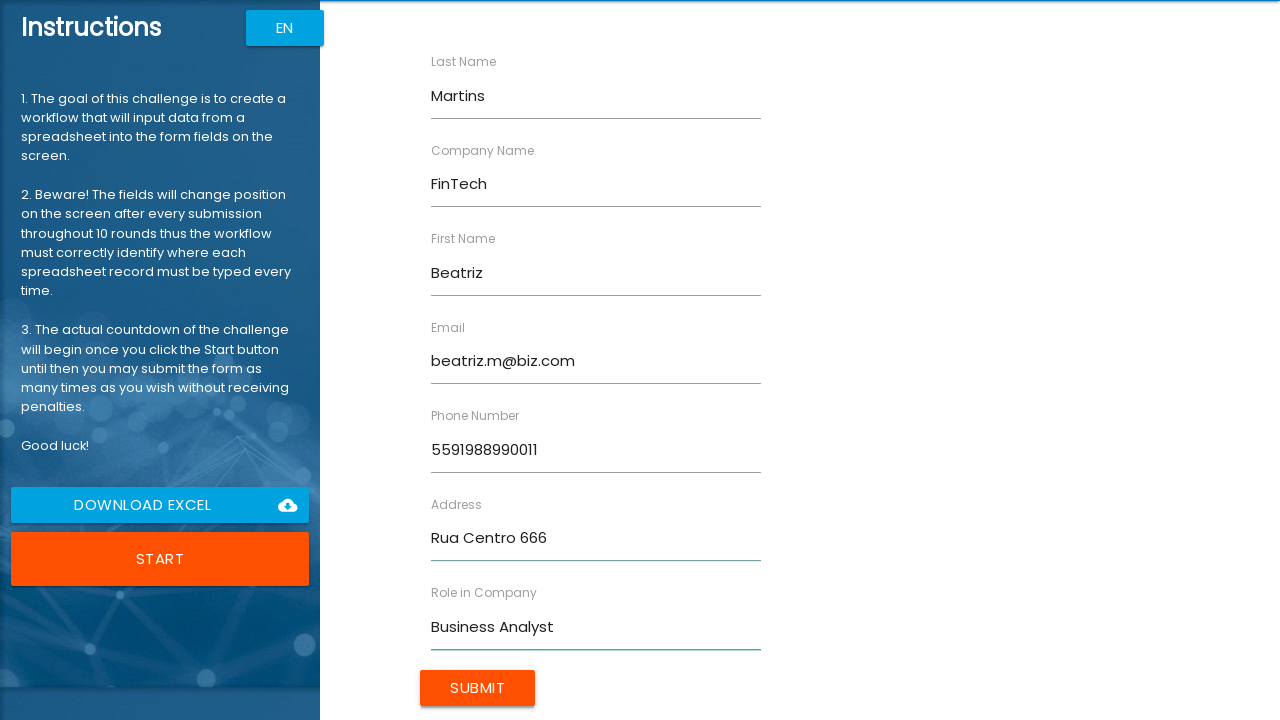

Submitted form for Beatriz Martins at (478, 688) on input[type='submit']
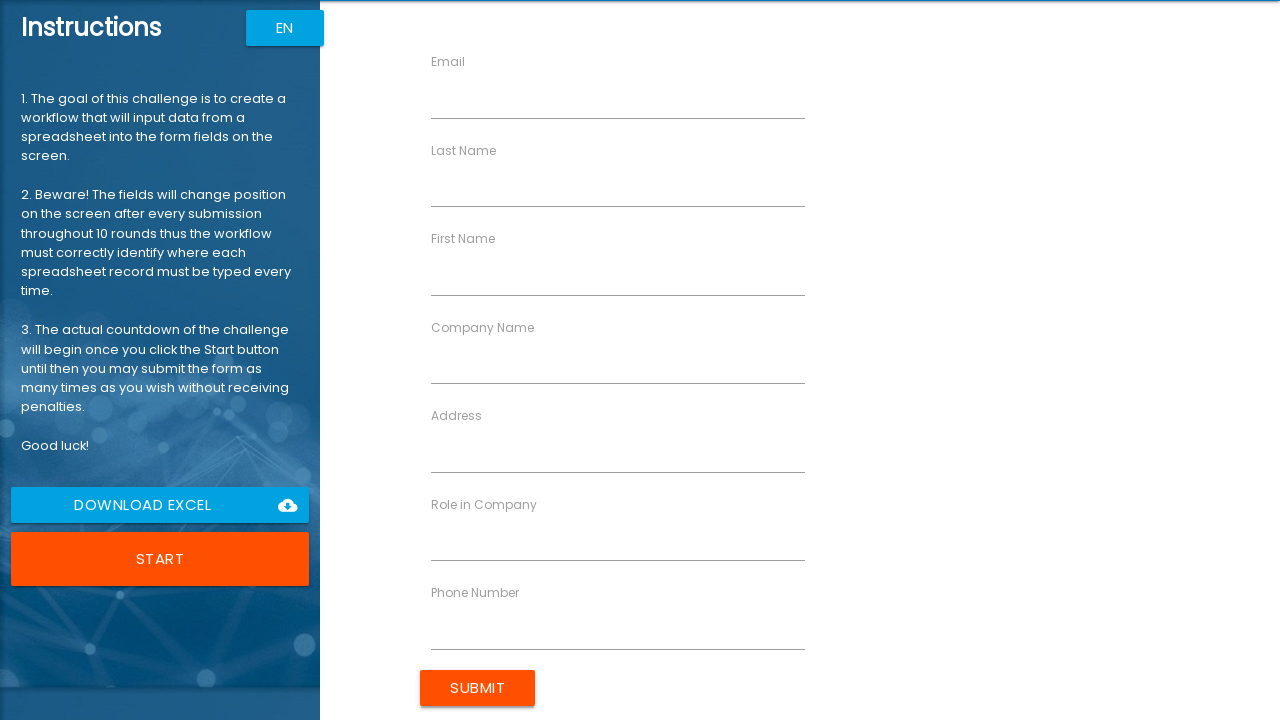

Waited for form to reset
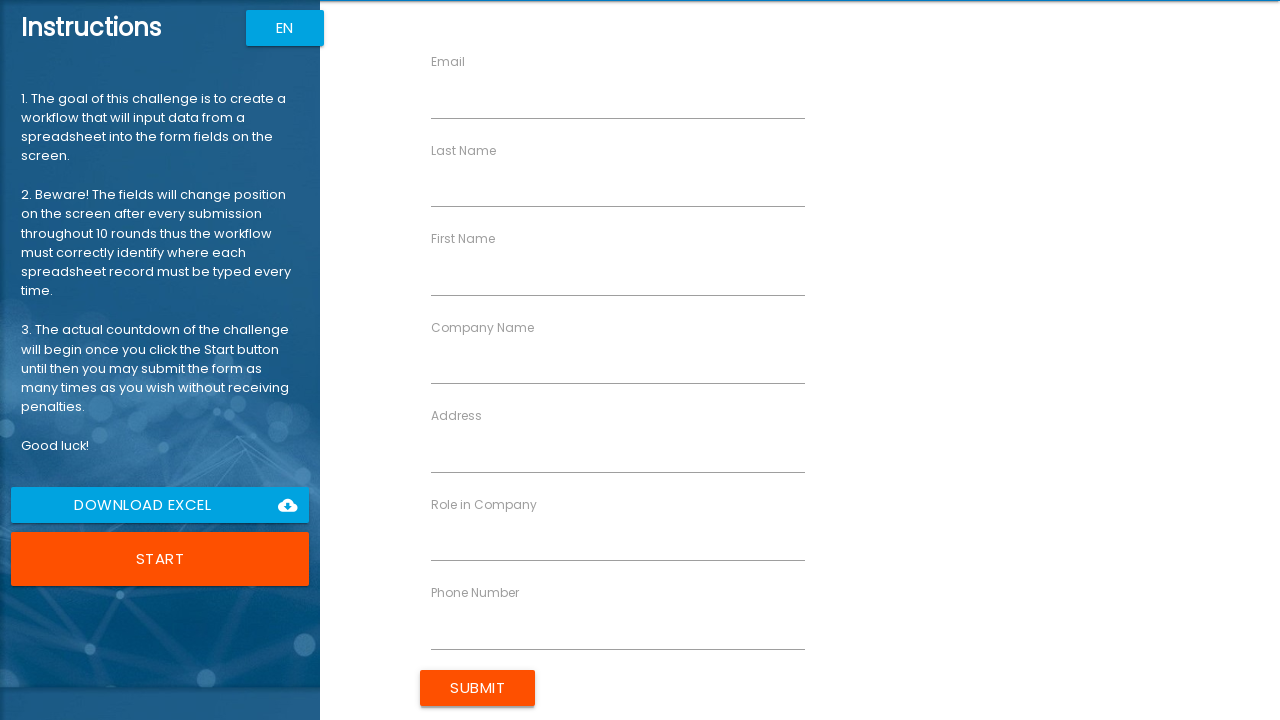

Filled first name field with 'Gabriel' on input[ng-reflect-name='labelFirstName']
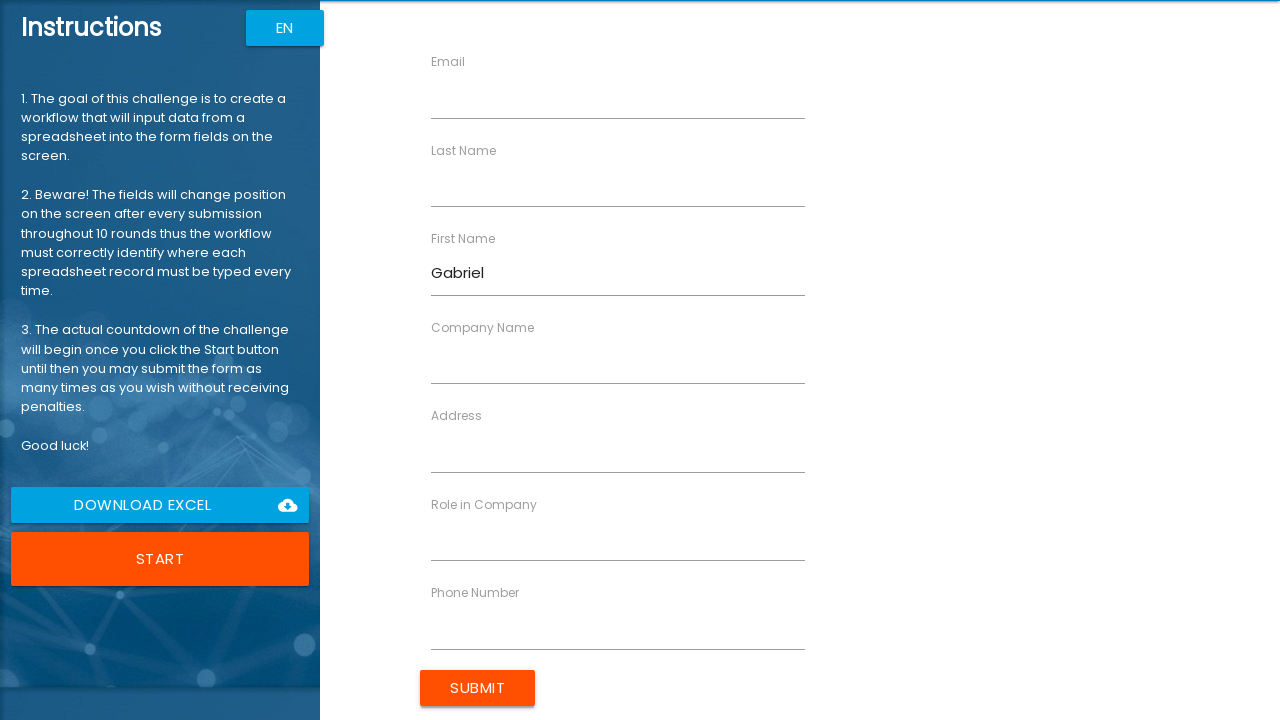

Filled last name field with 'Souza' on input[ng-reflect-name='labelLastName']
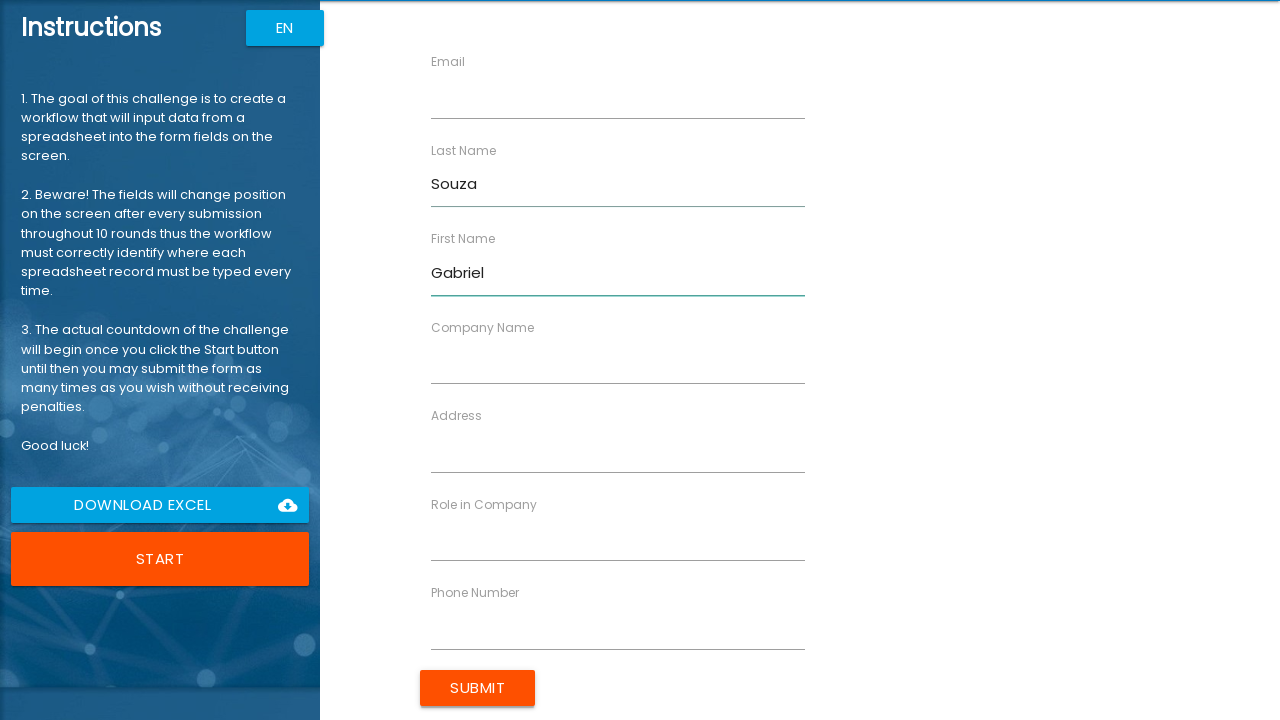

Filled email field with 'gabriel.s@tech.com' on input[ng-reflect-name='labelEmail']
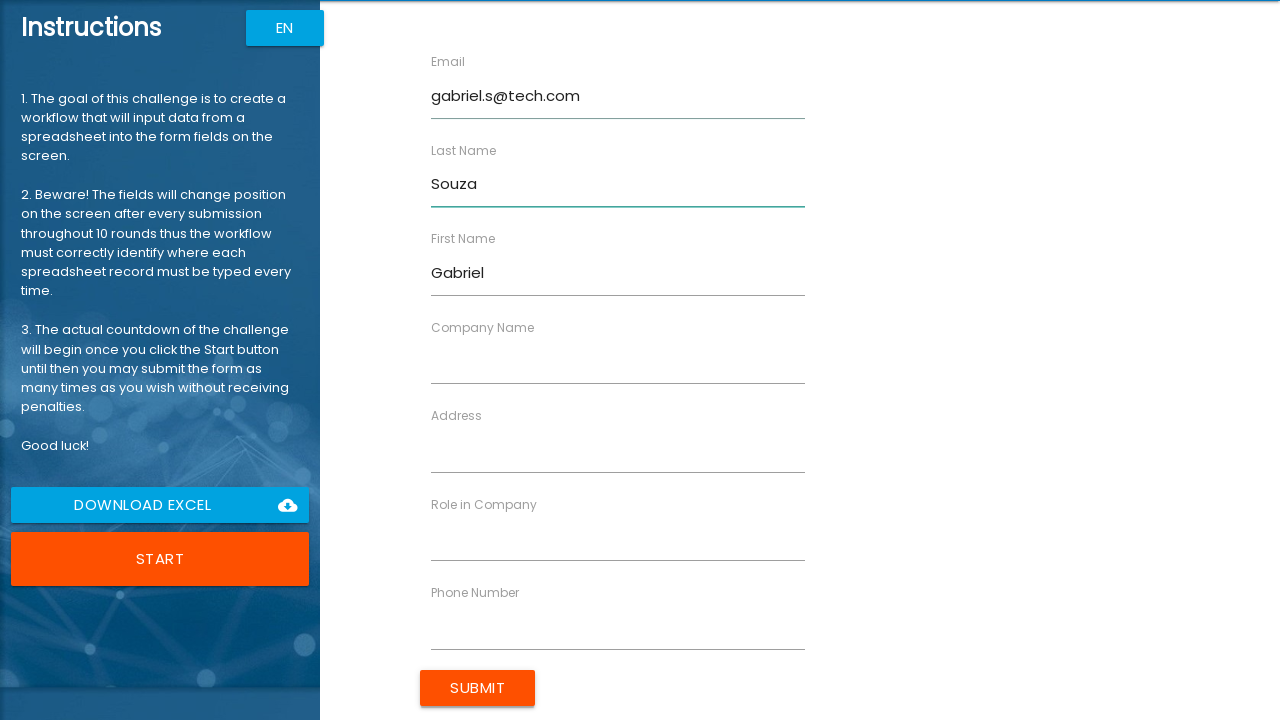

Filled phone field with '5585999001122' on input[ng-reflect-name='labelPhone']
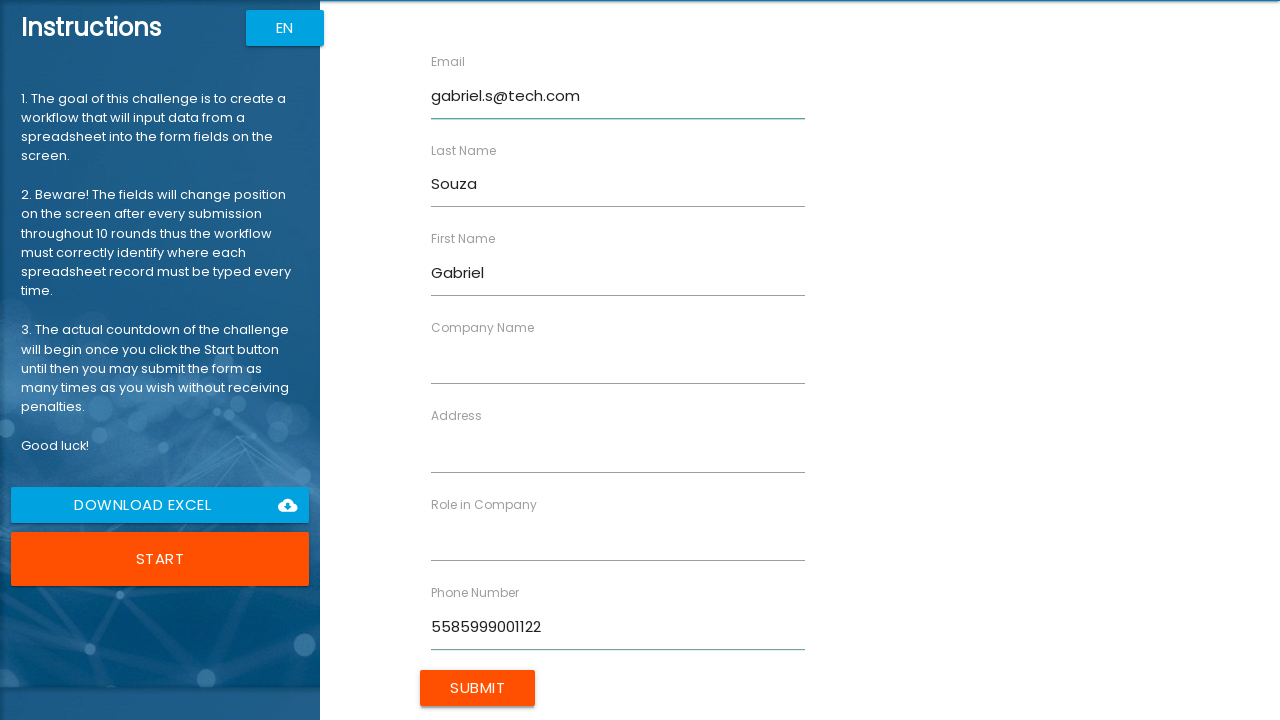

Filled company name field with 'StartupX' on input[ng-reflect-name='labelCompanyName']
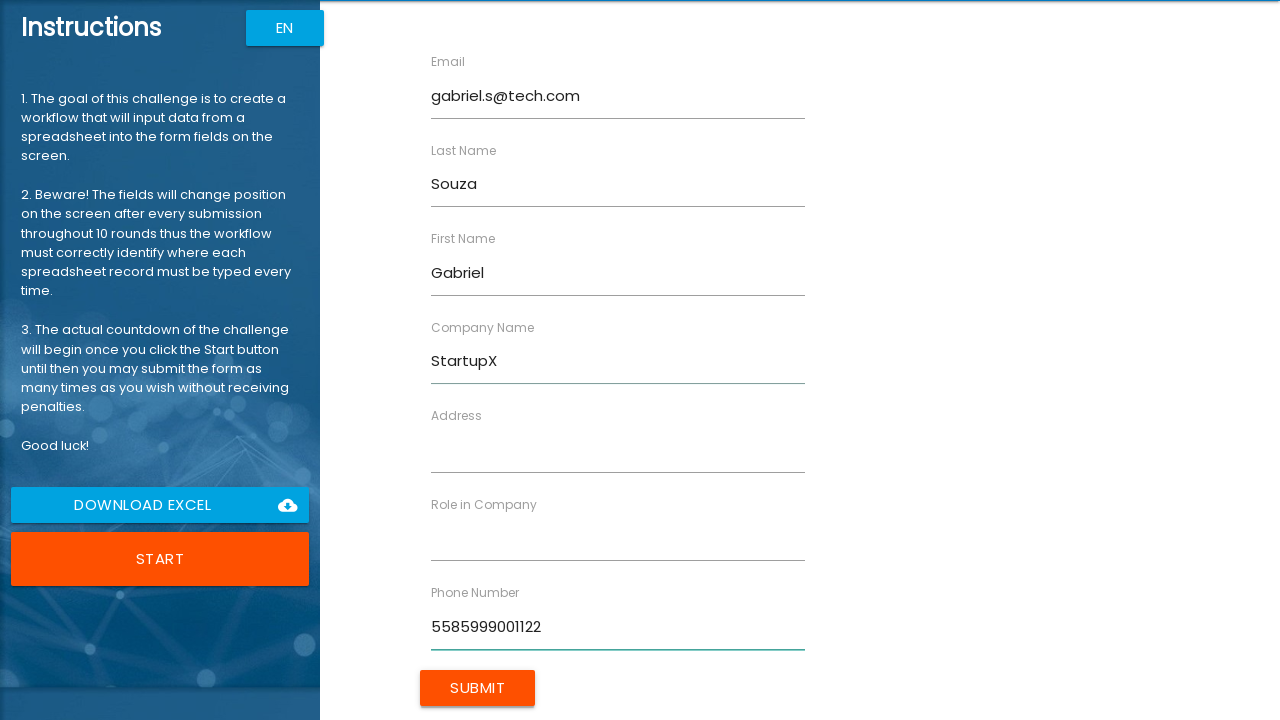

Filled role field with 'Full Stack Developer' on input[ng-reflect-name='labelRole']
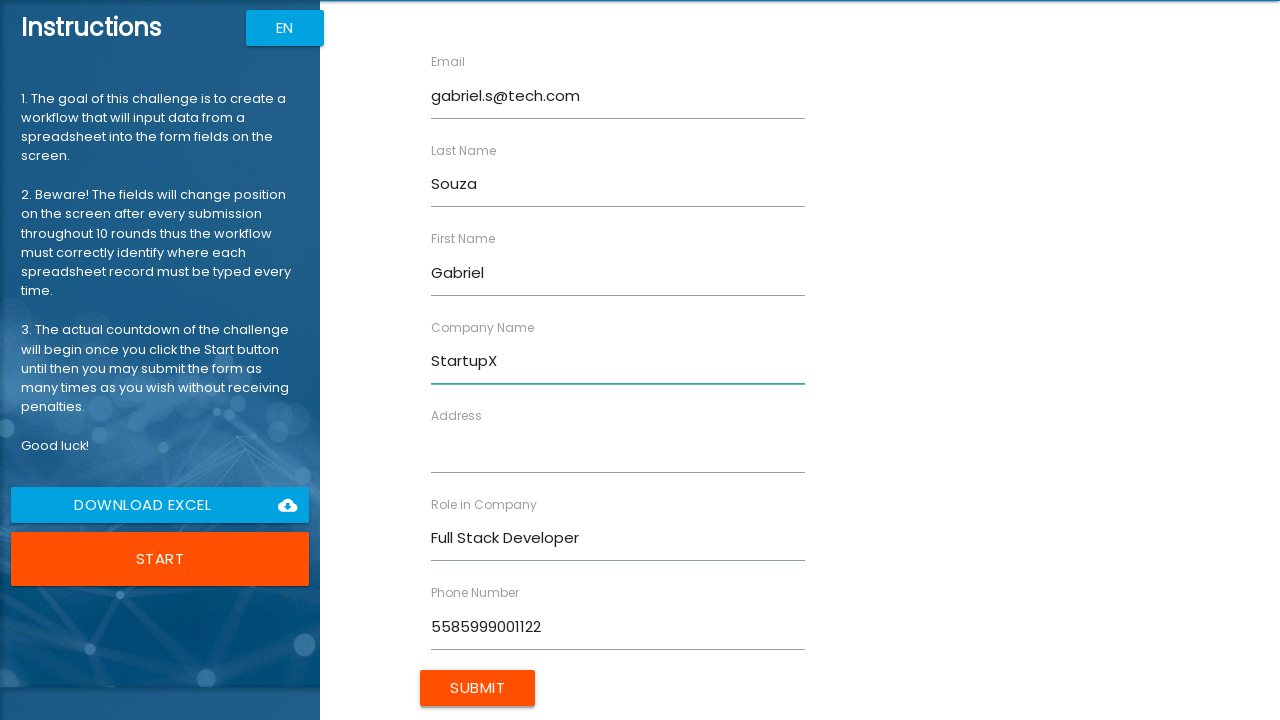

Filled address field with 'Av Principal 777' on input[ng-reflect-name='labelAddress']
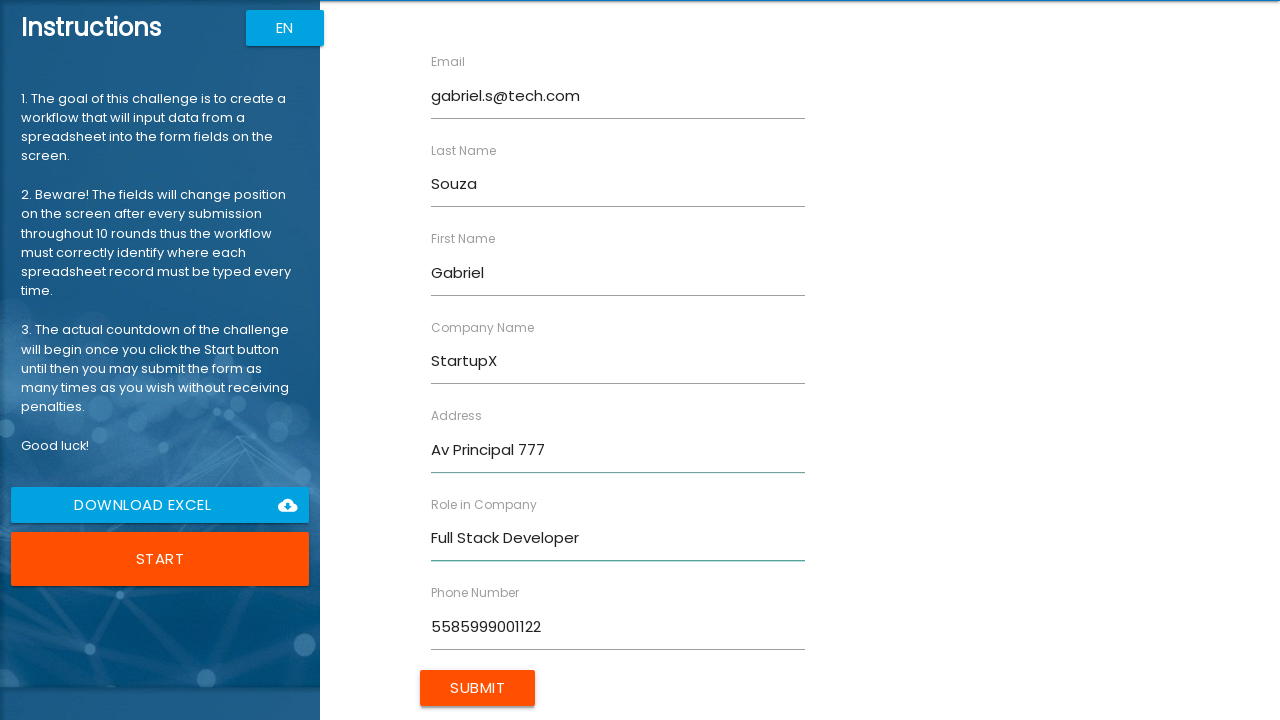

Submitted form for Gabriel Souza at (478, 688) on input[type='submit']
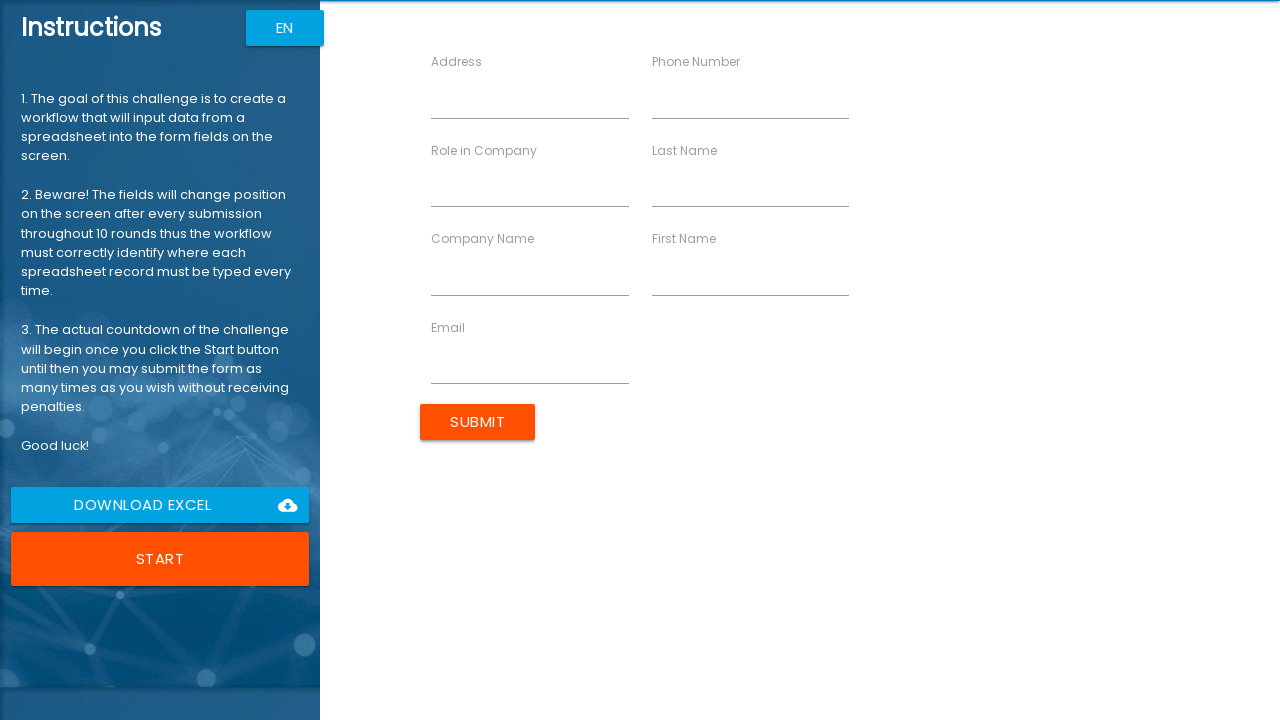

Waited for form to reset
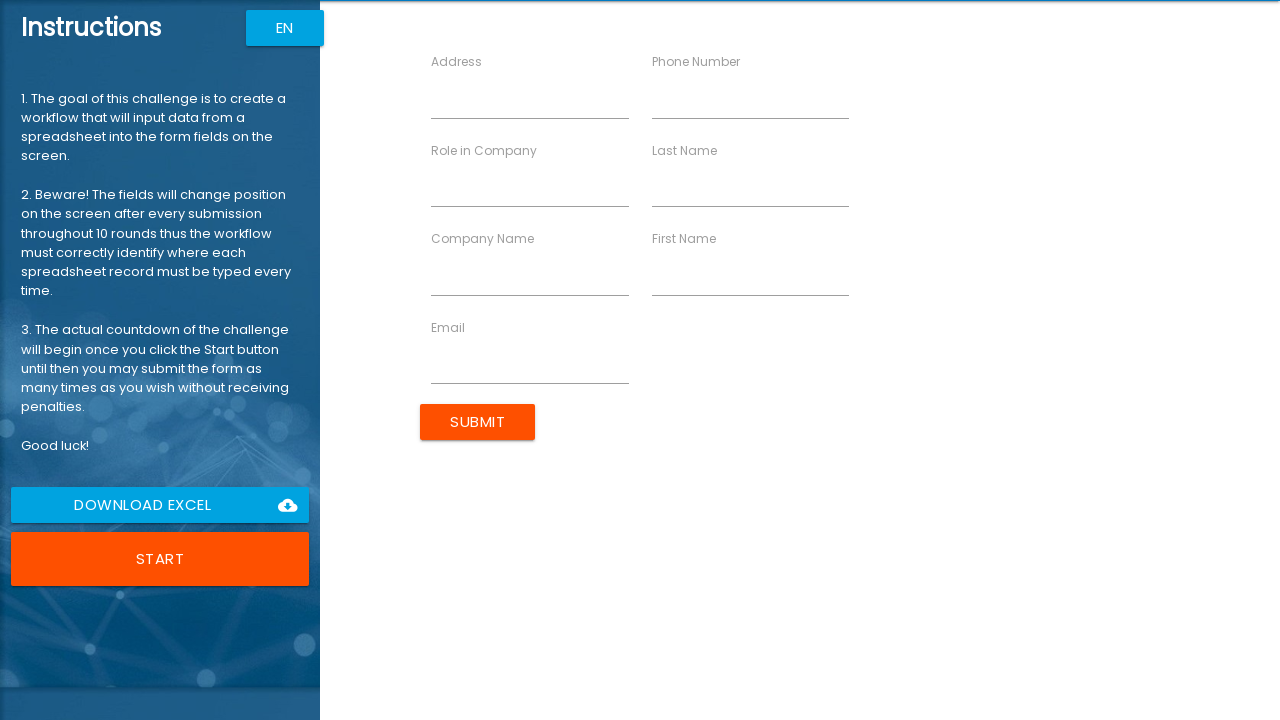

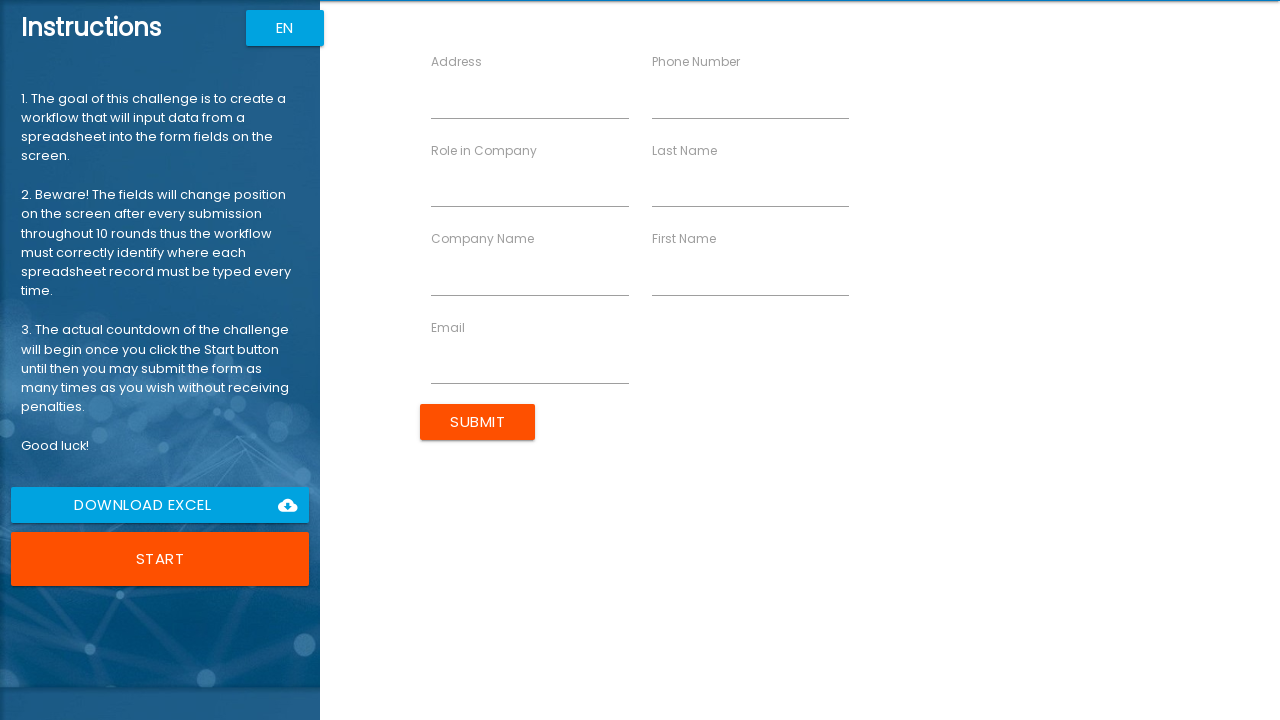